Fills out a large form by entering text into all input fields and submitting the form

Starting URL: http://suninjuly.github.io/huge_form.html

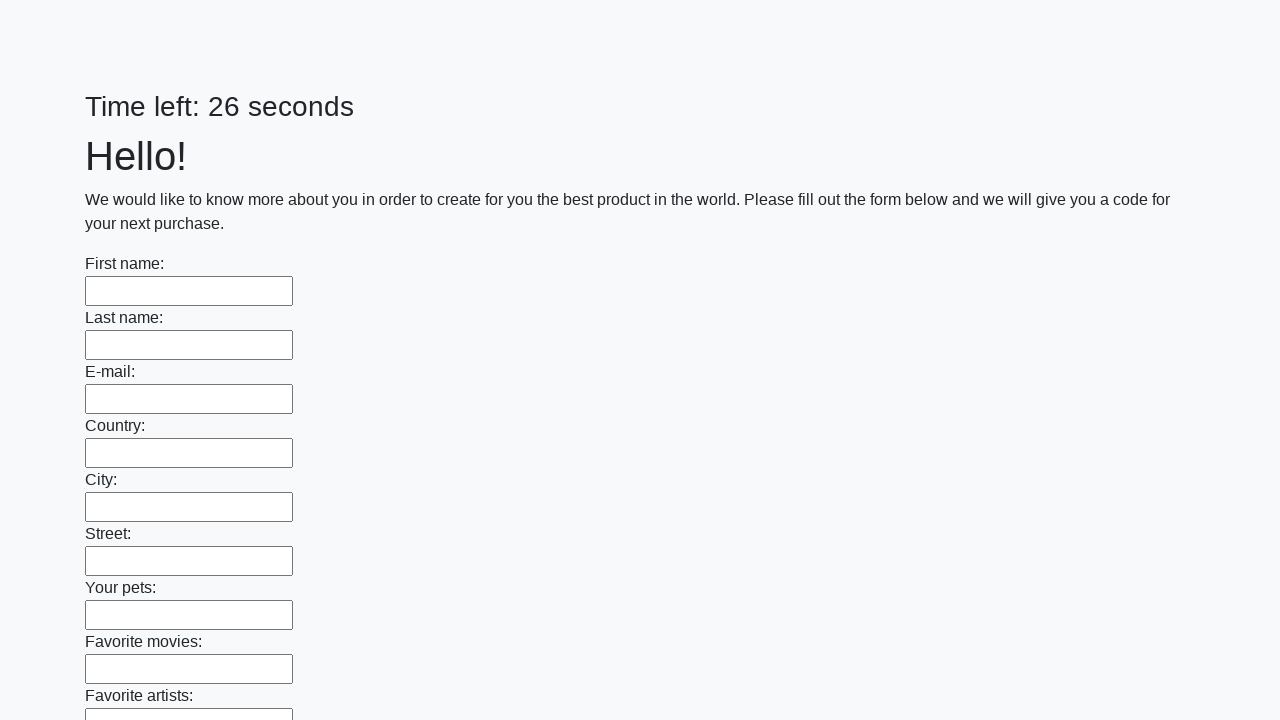

Located all input elements on the page
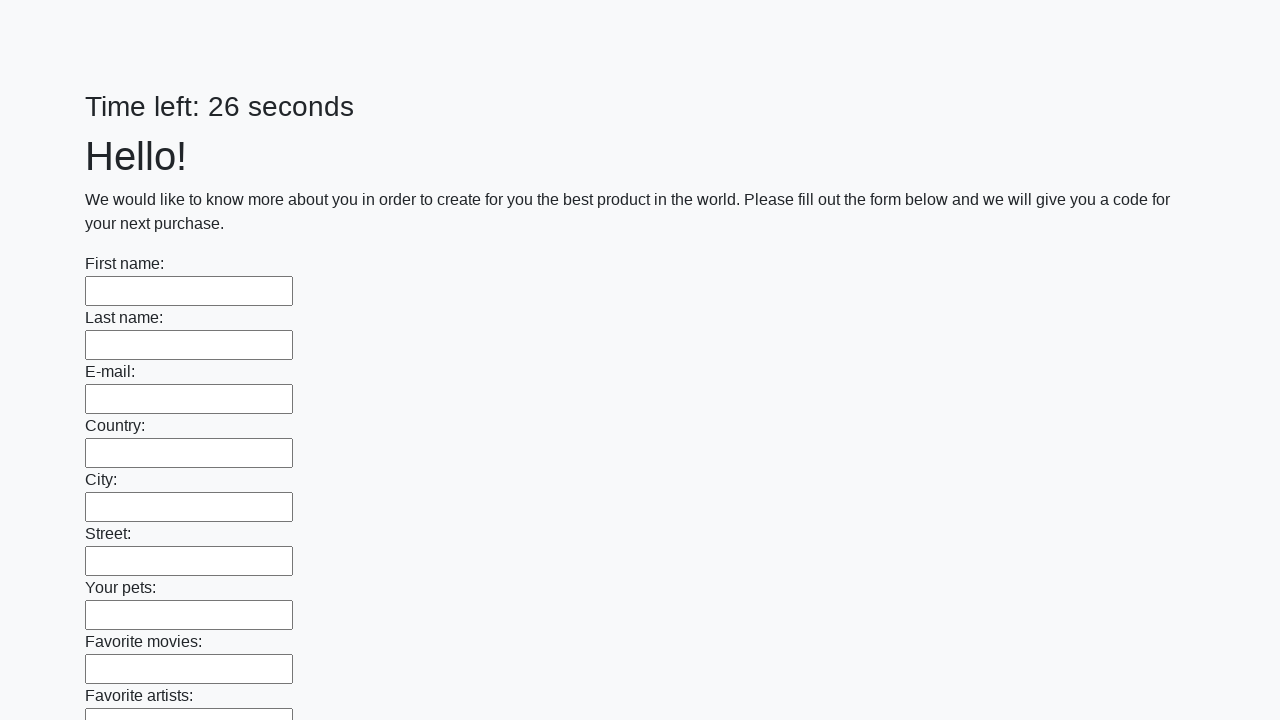

Filled input field with 'answer' on input >> nth=0
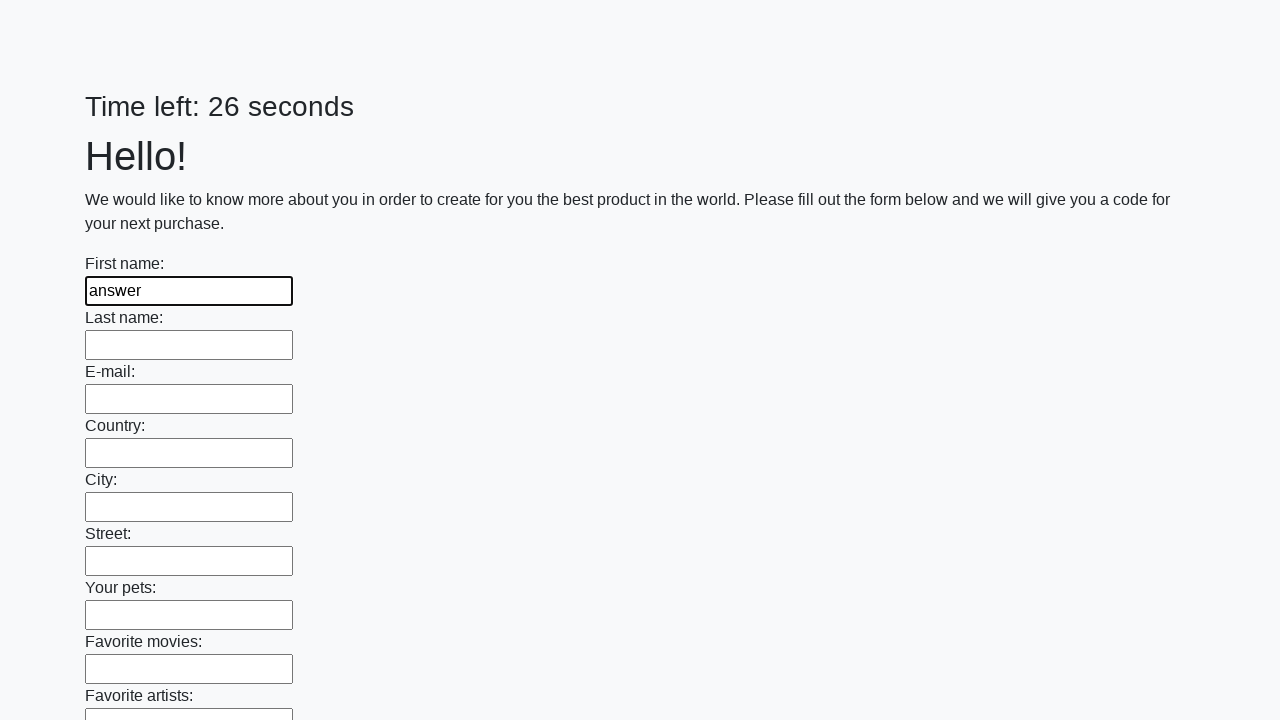

Filled input field with 'answer' on input >> nth=1
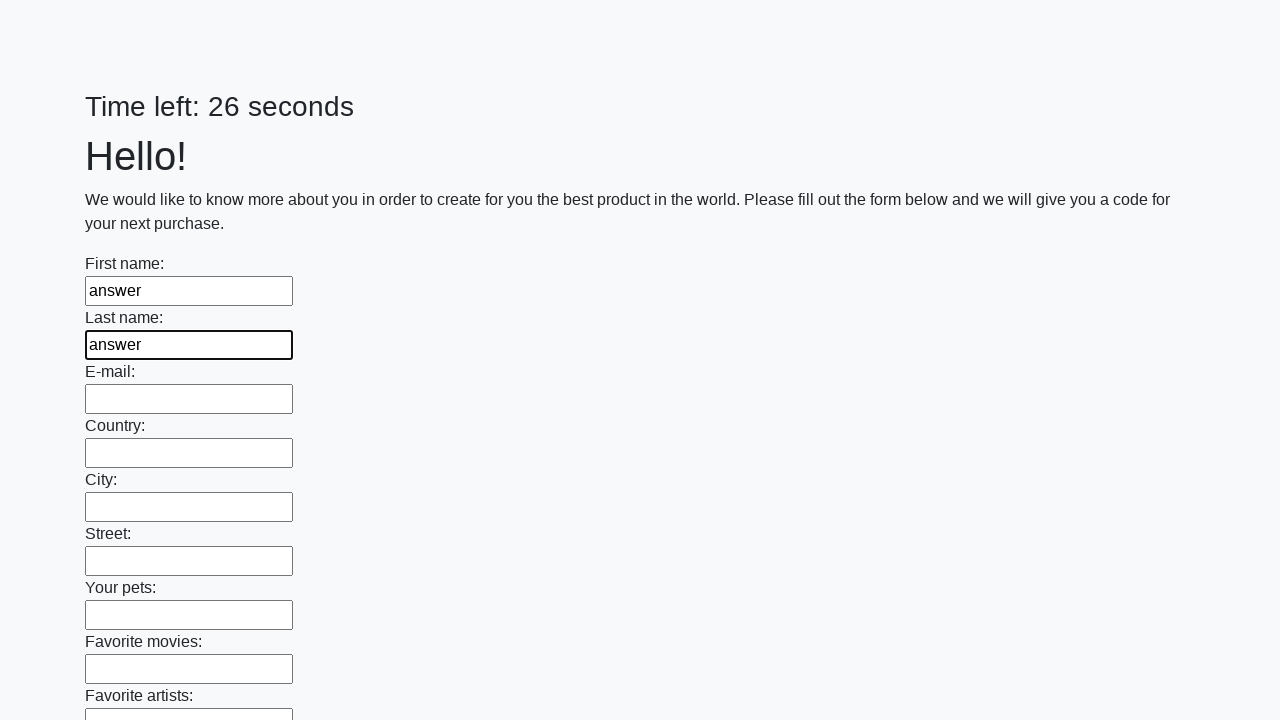

Filled input field with 'answer' on input >> nth=2
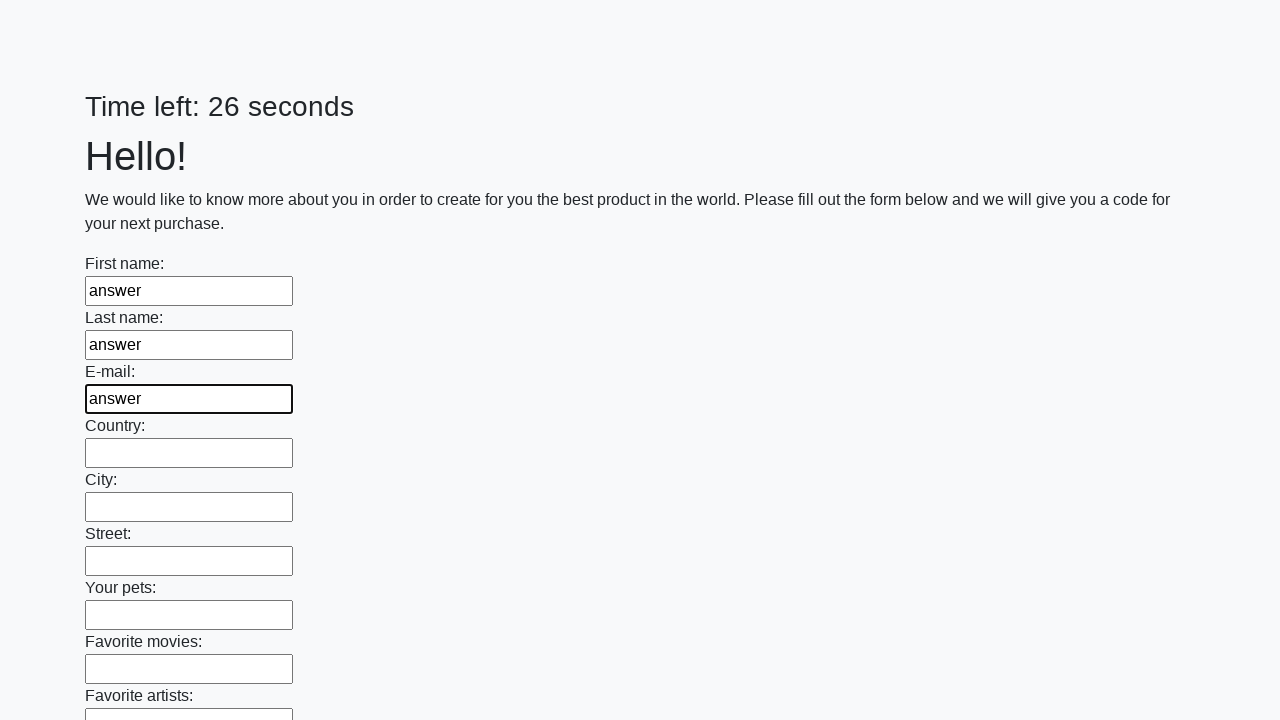

Filled input field with 'answer' on input >> nth=3
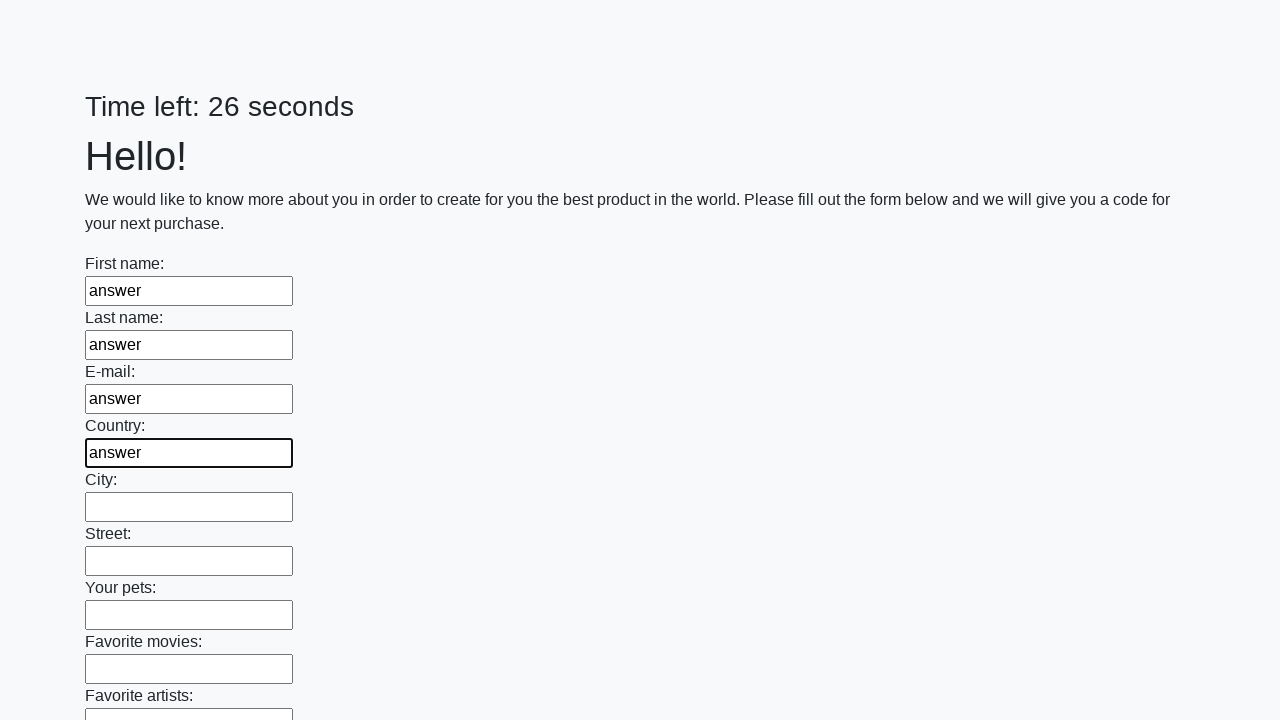

Filled input field with 'answer' on input >> nth=4
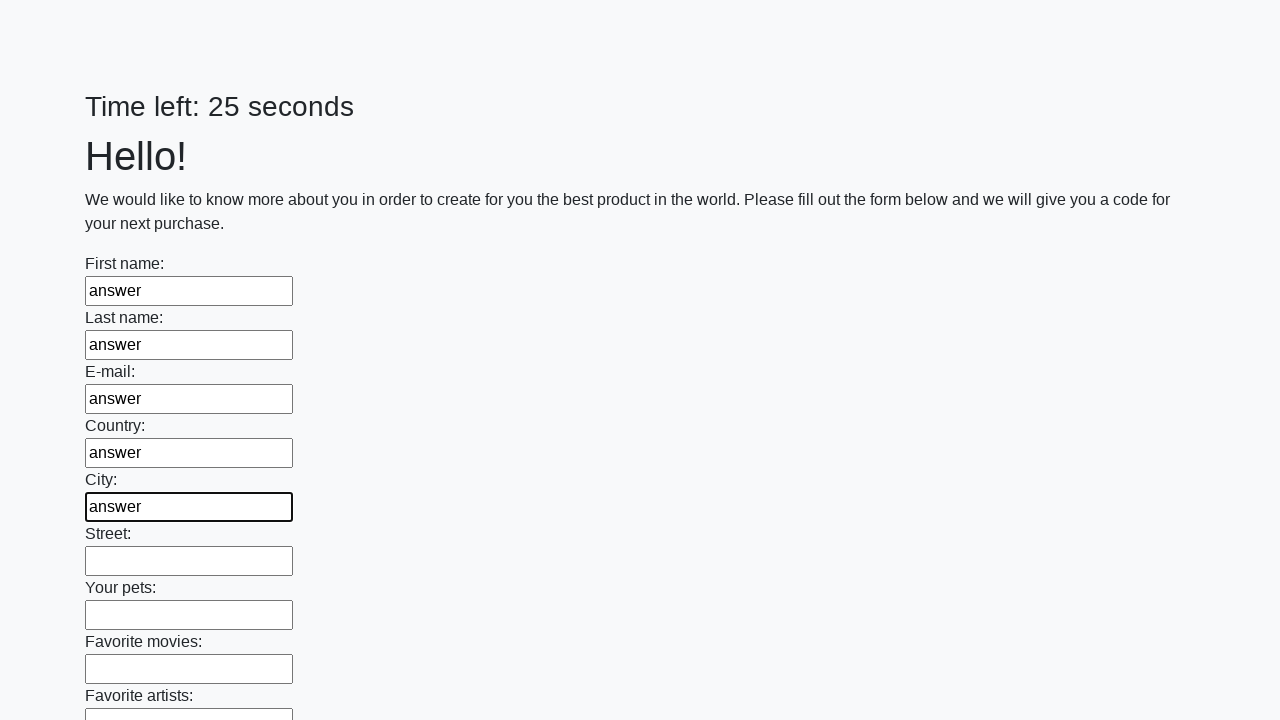

Filled input field with 'answer' on input >> nth=5
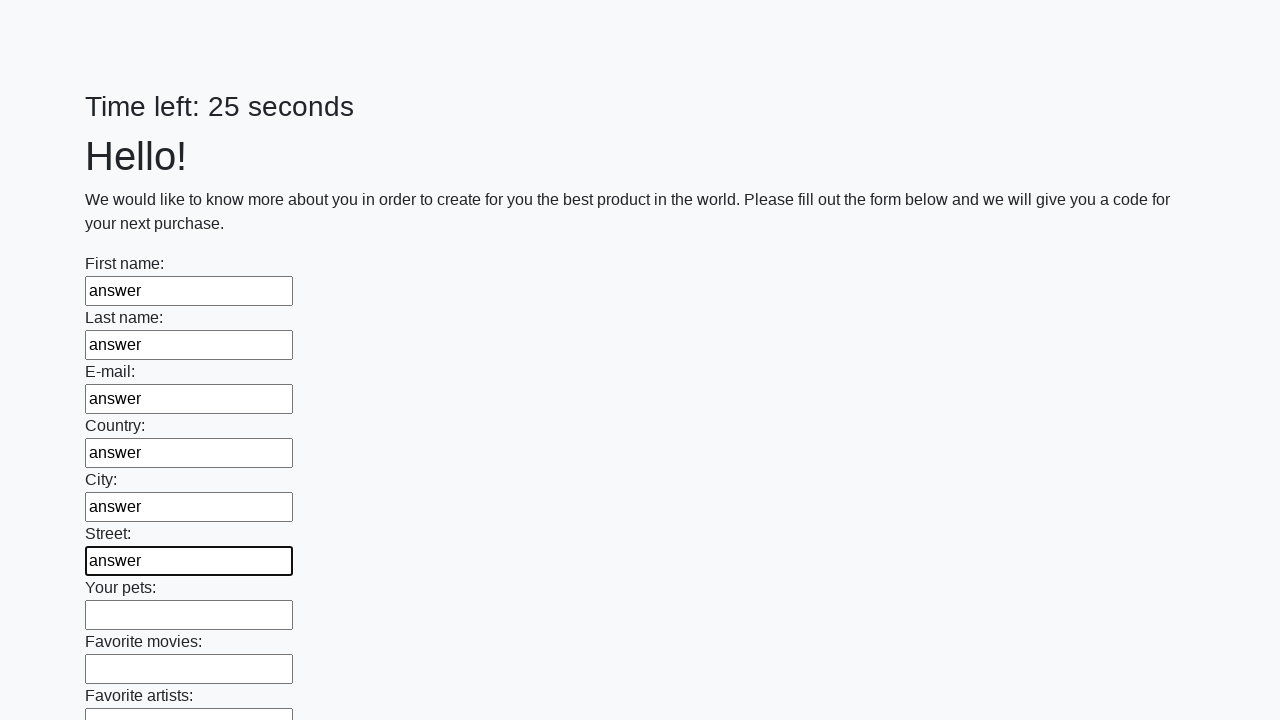

Filled input field with 'answer' on input >> nth=6
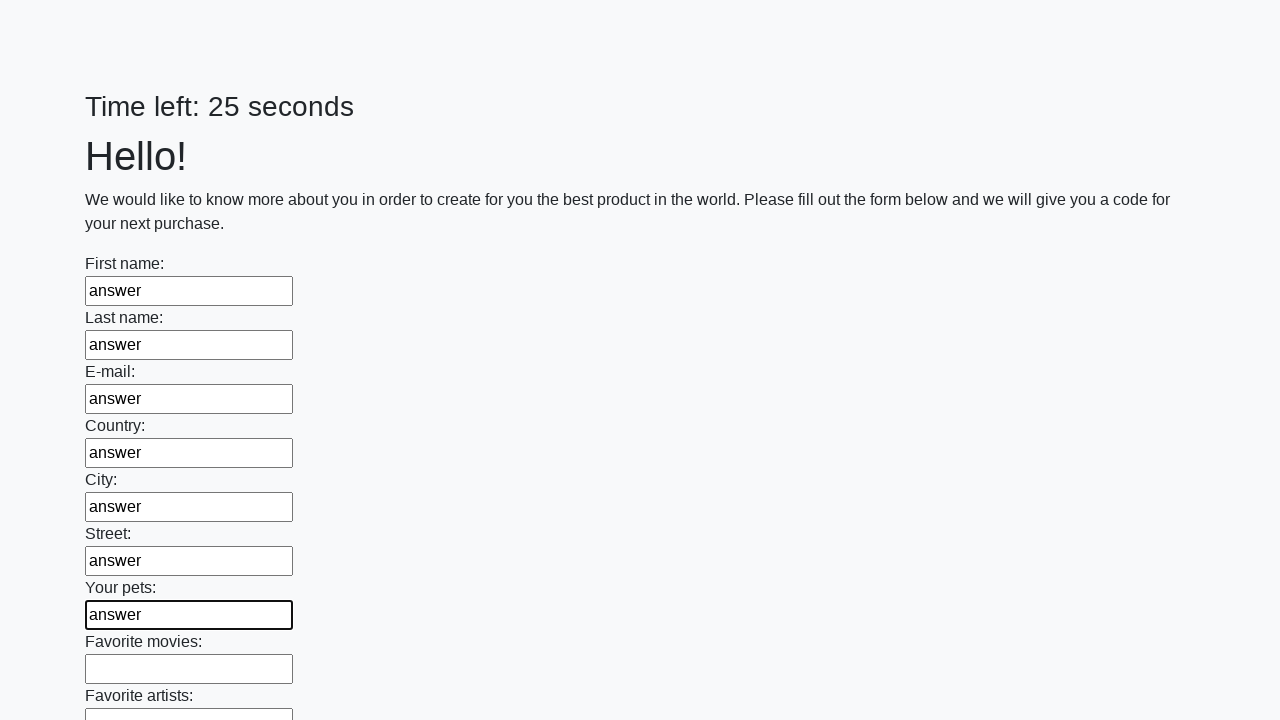

Filled input field with 'answer' on input >> nth=7
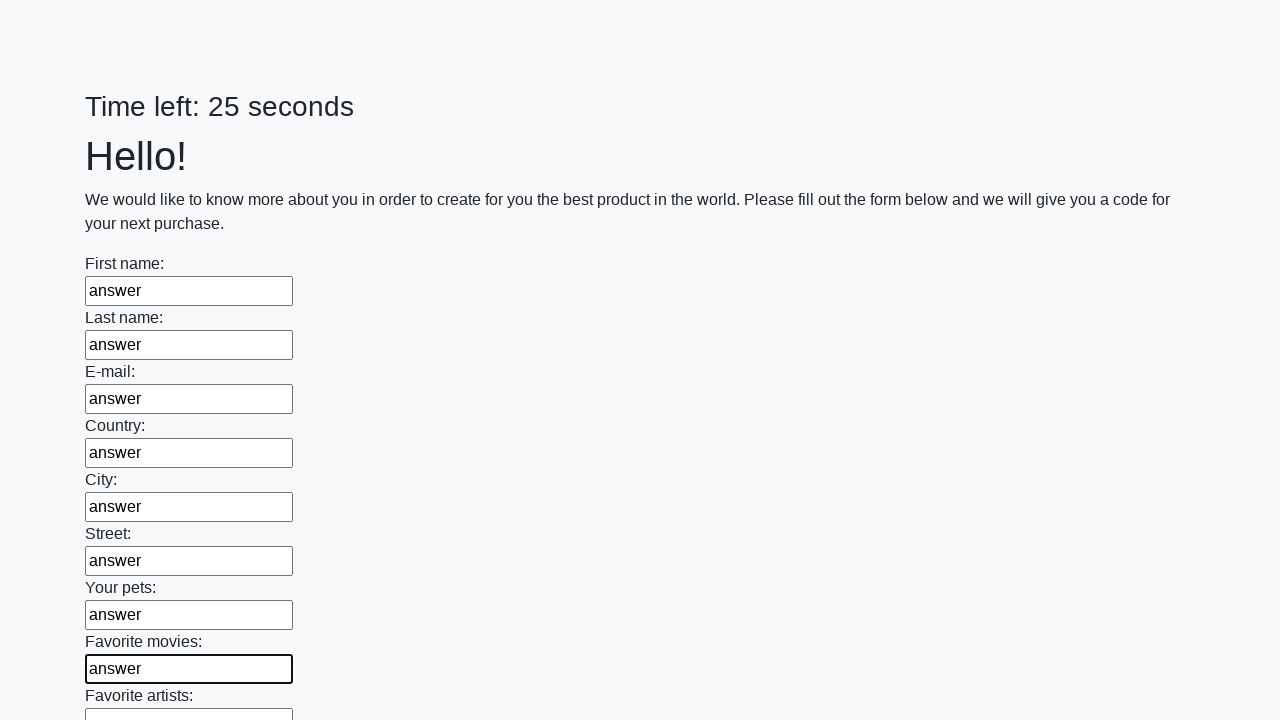

Filled input field with 'answer' on input >> nth=8
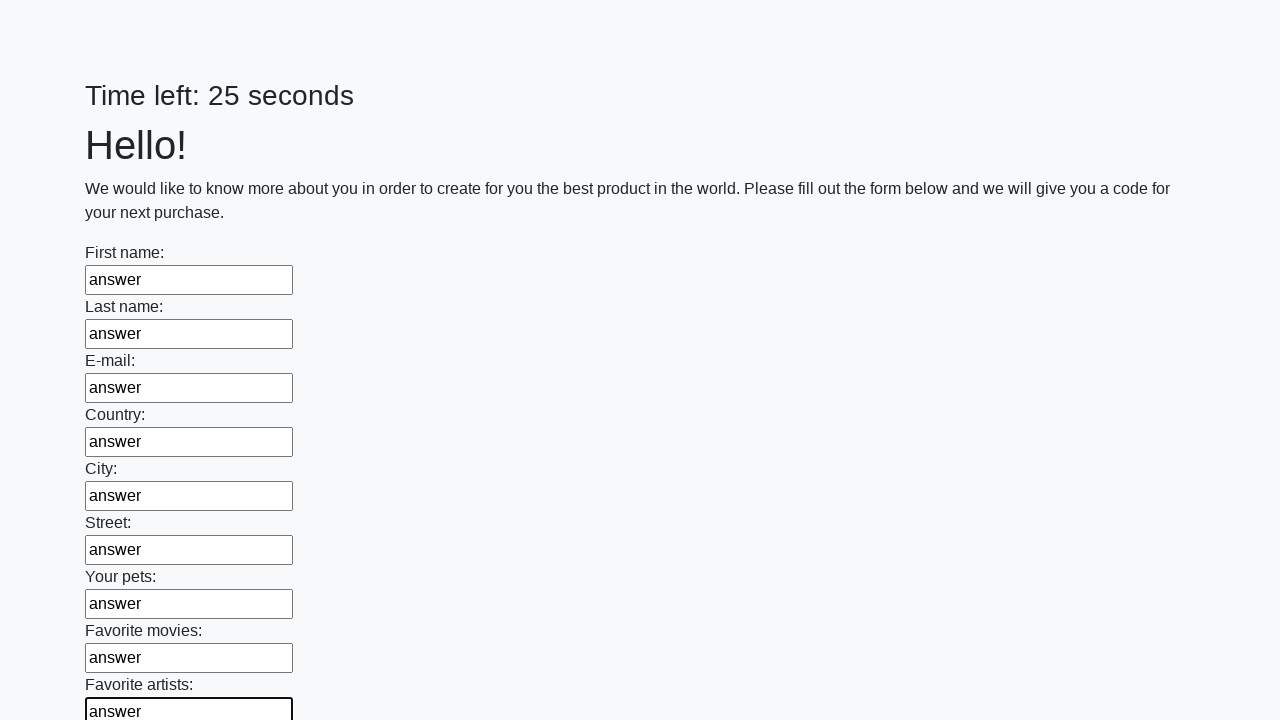

Filled input field with 'answer' on input >> nth=9
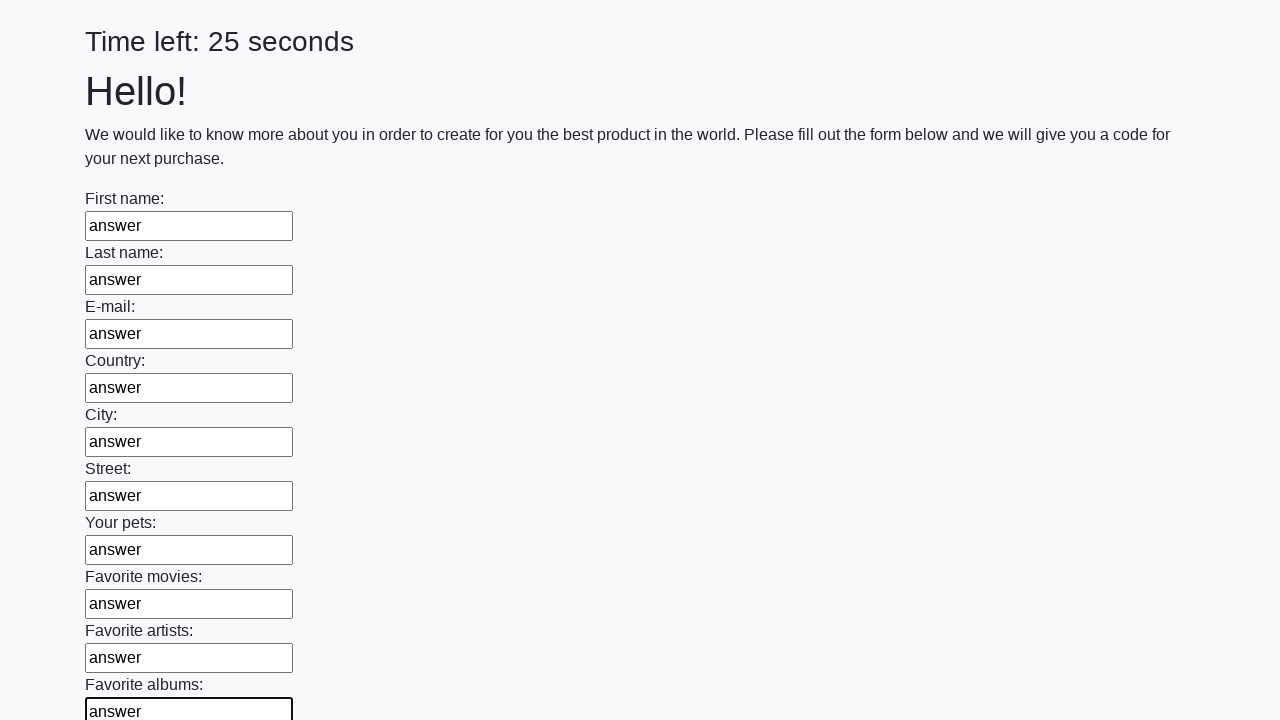

Filled input field with 'answer' on input >> nth=10
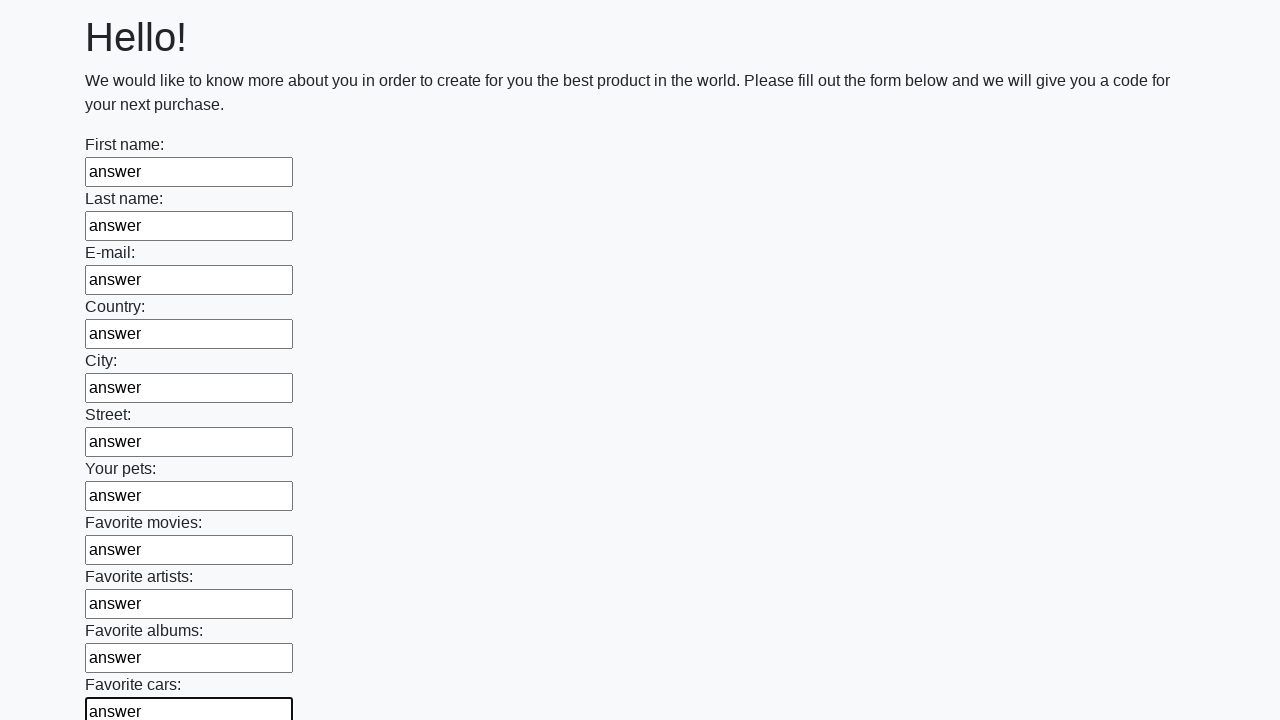

Filled input field with 'answer' on input >> nth=11
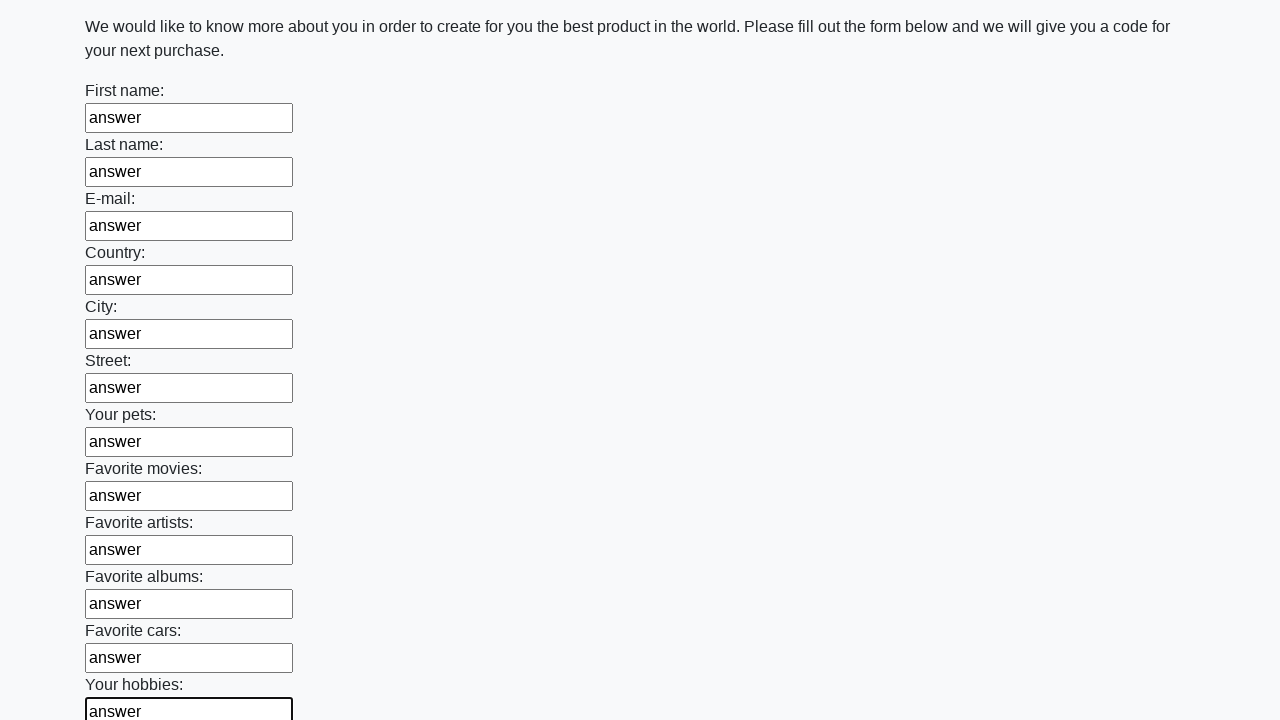

Filled input field with 'answer' on input >> nth=12
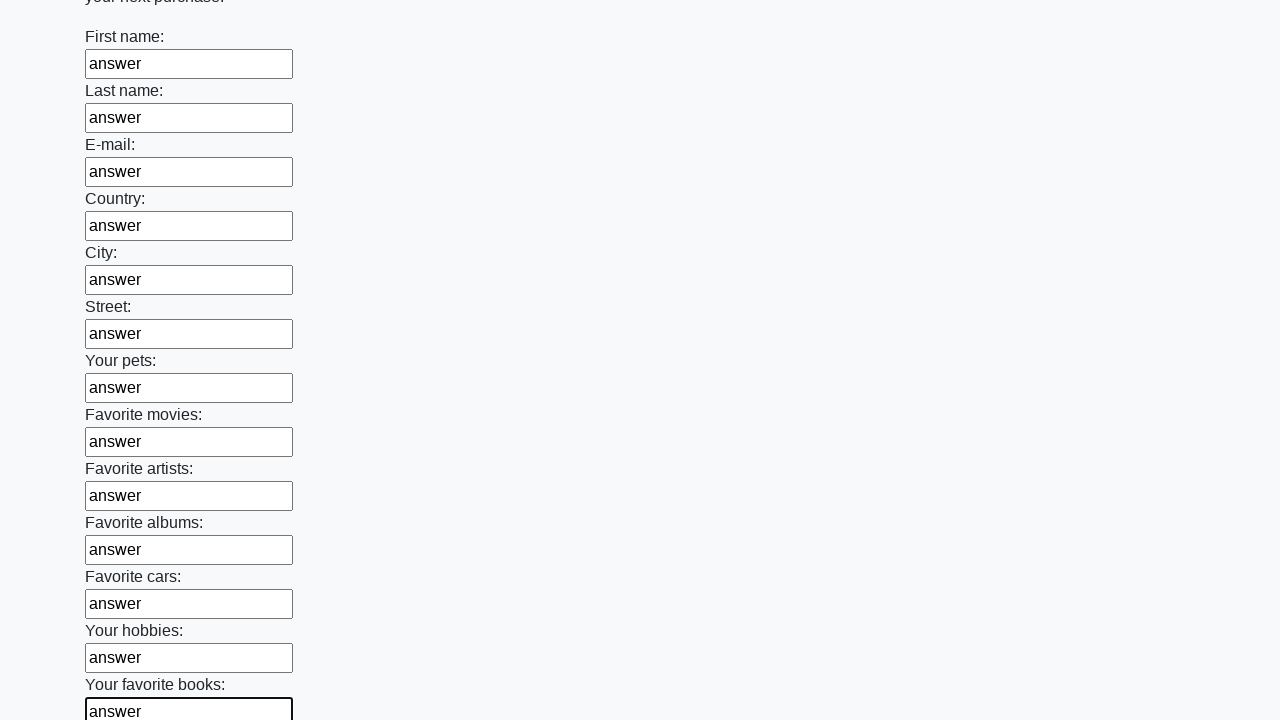

Filled input field with 'answer' on input >> nth=13
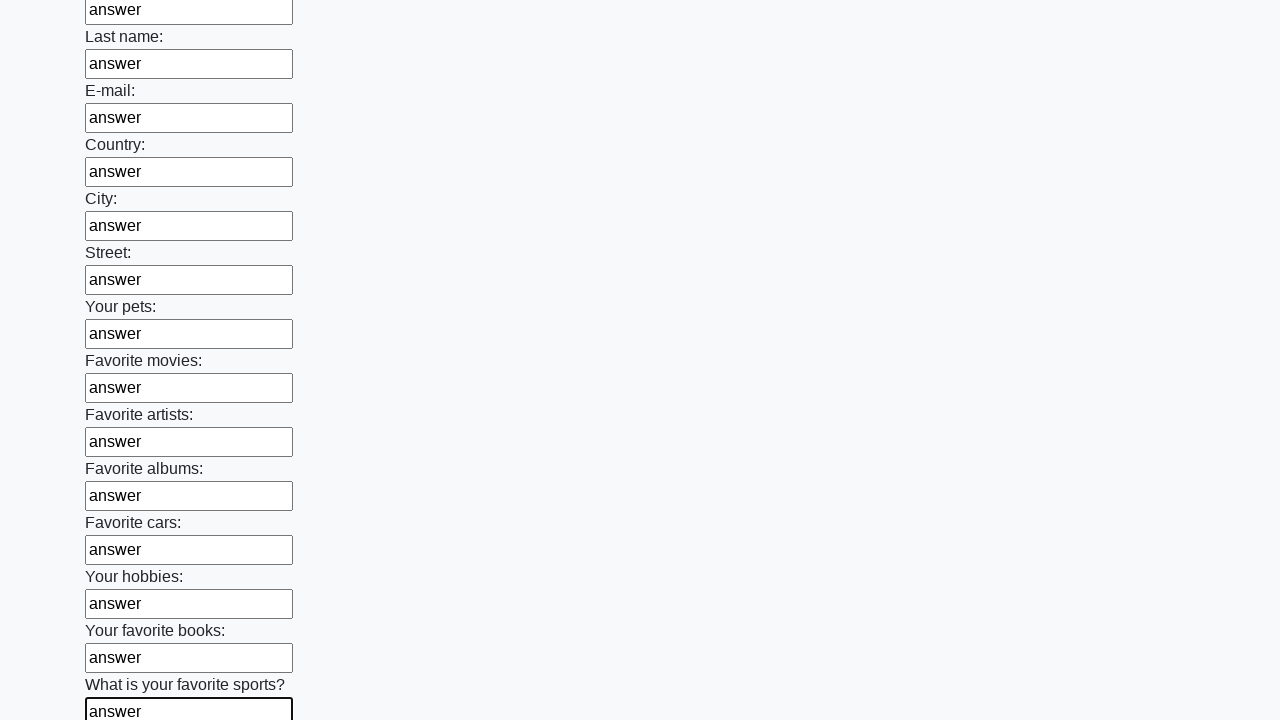

Filled input field with 'answer' on input >> nth=14
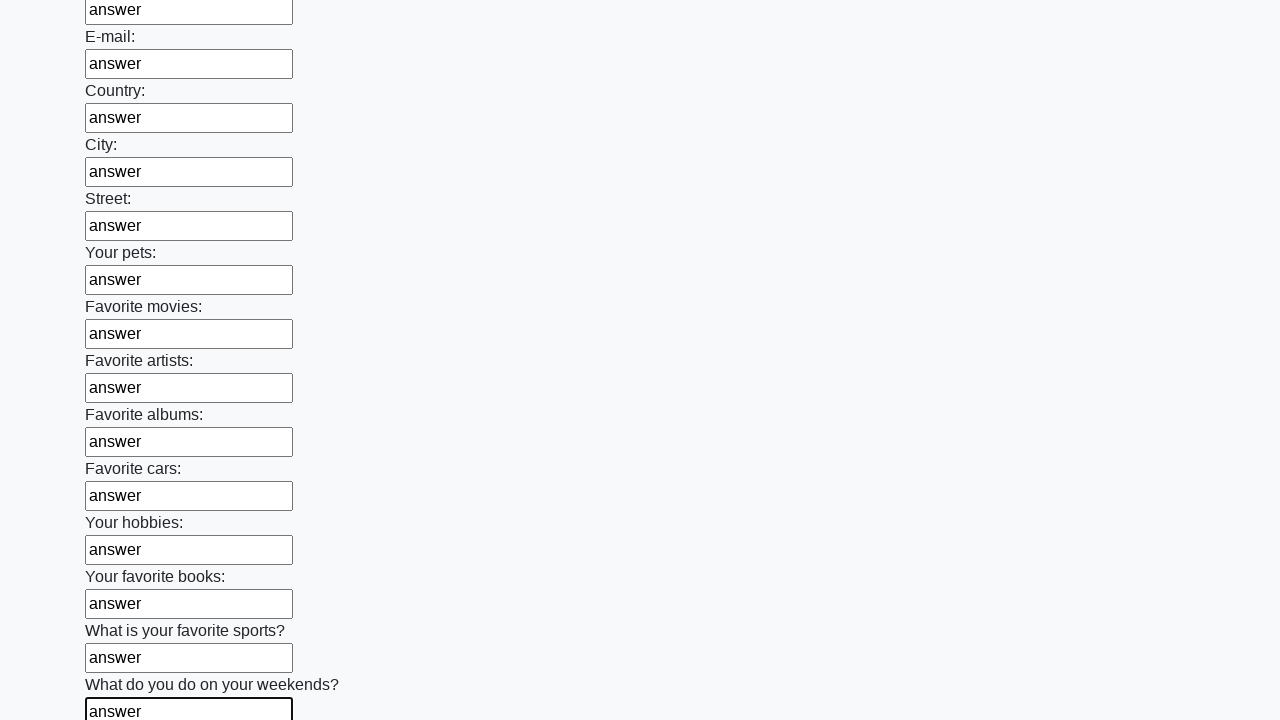

Filled input field with 'answer' on input >> nth=15
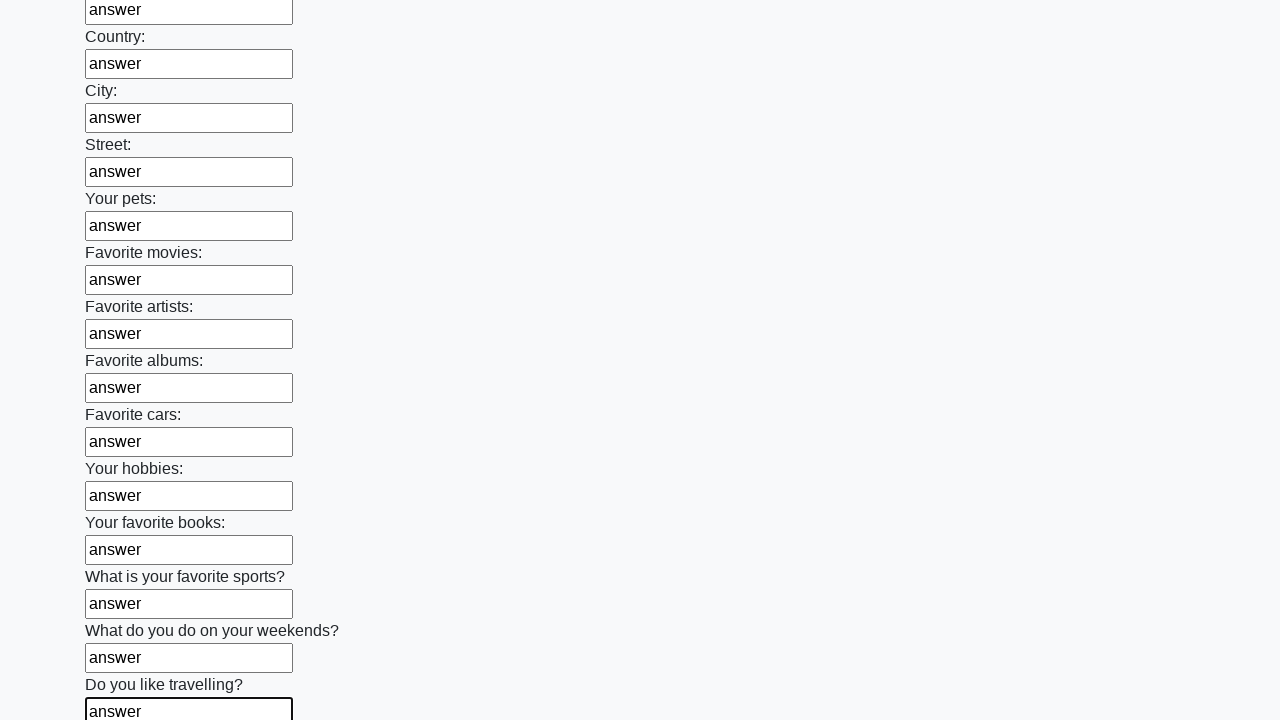

Filled input field with 'answer' on input >> nth=16
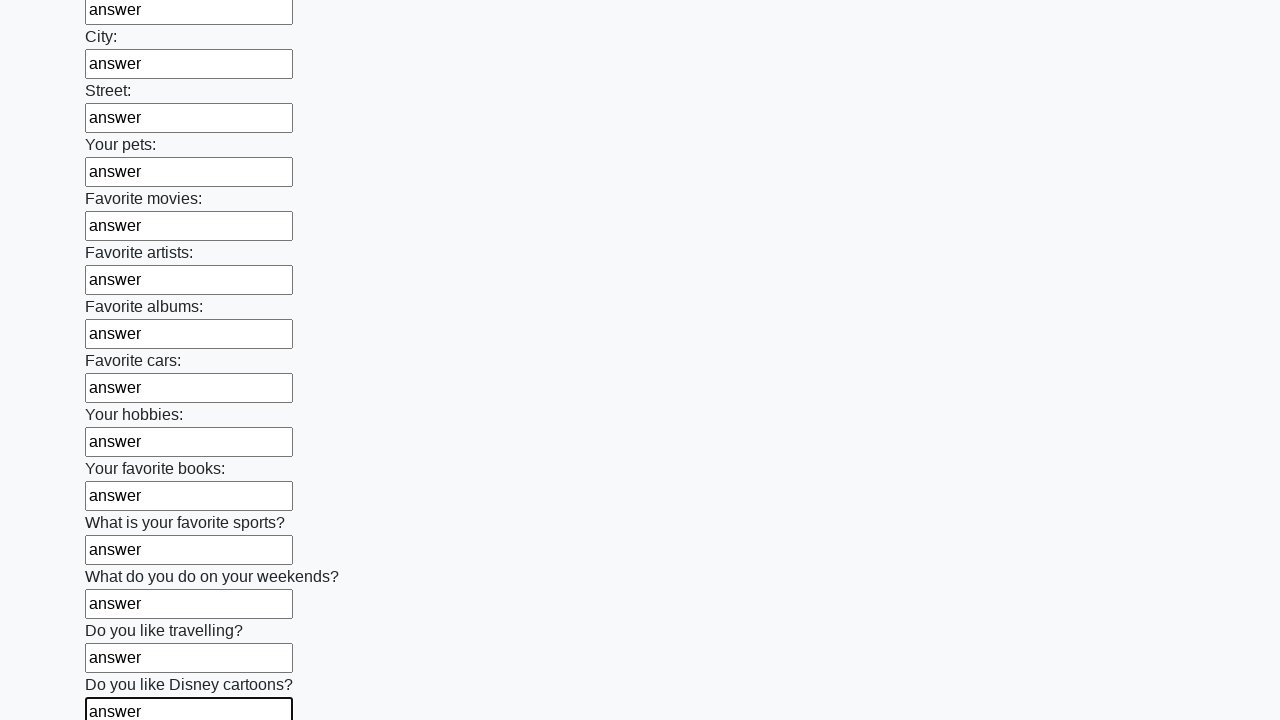

Filled input field with 'answer' on input >> nth=17
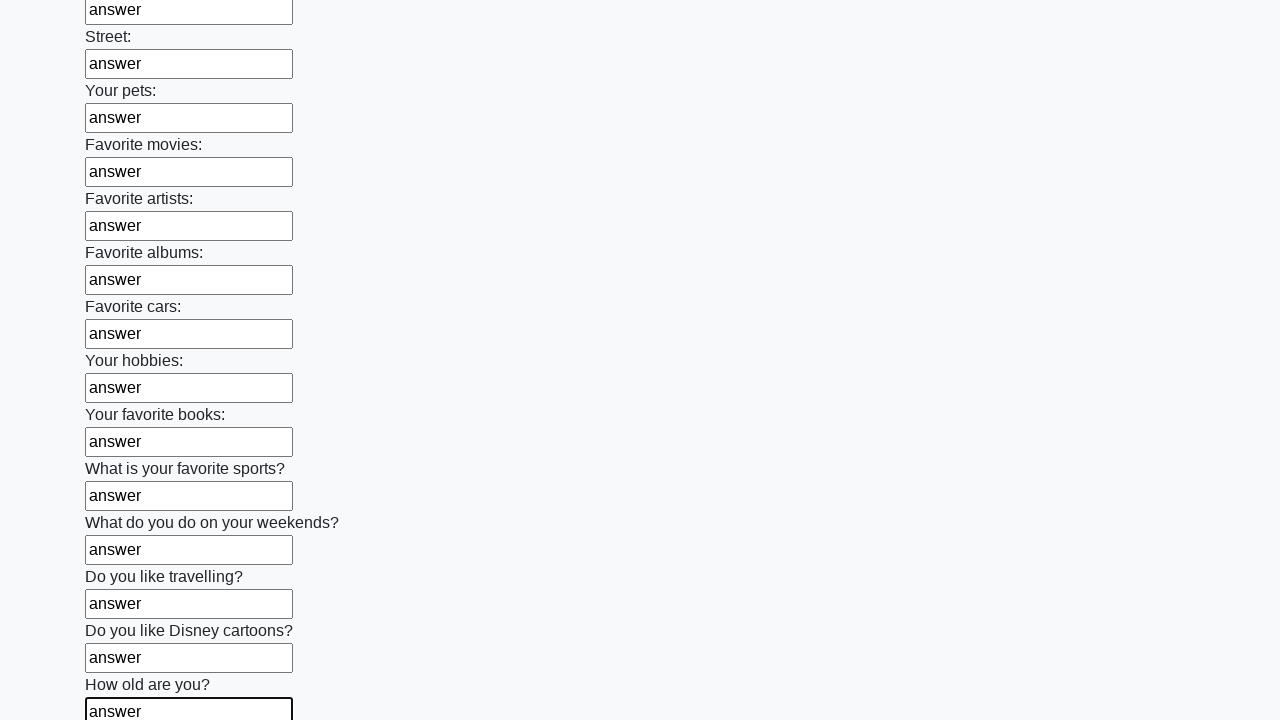

Filled input field with 'answer' on input >> nth=18
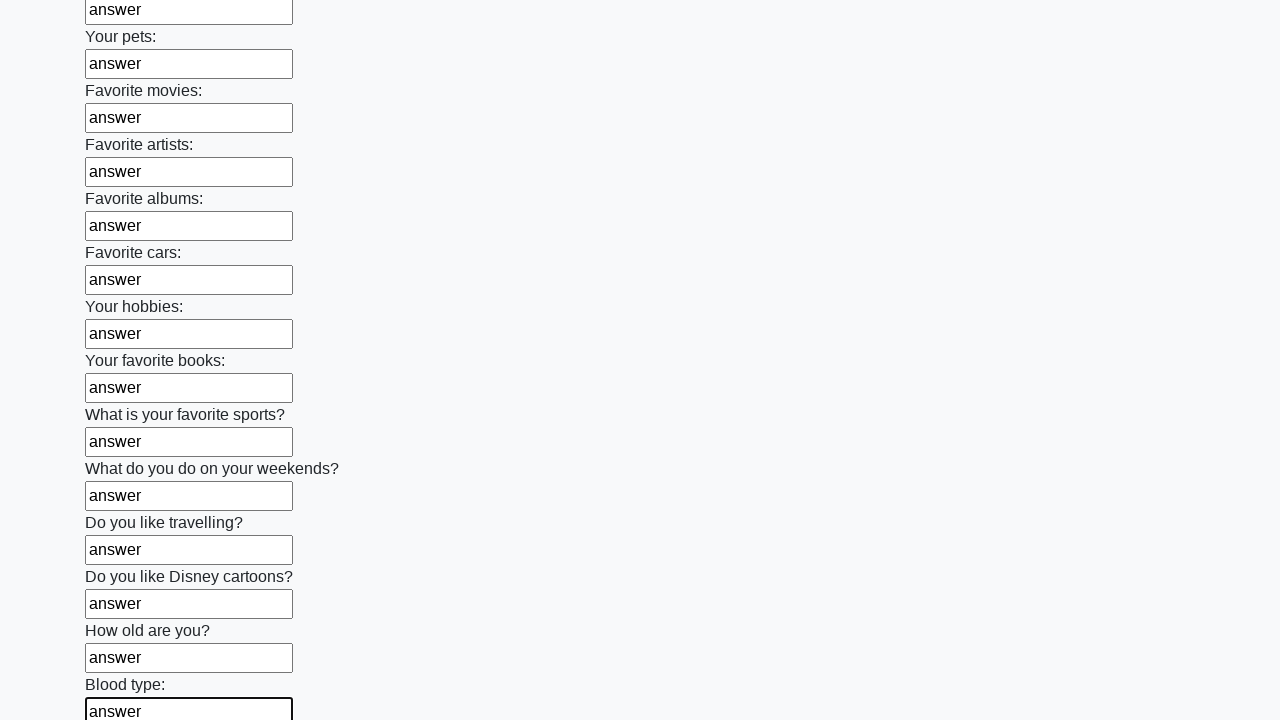

Filled input field with 'answer' on input >> nth=19
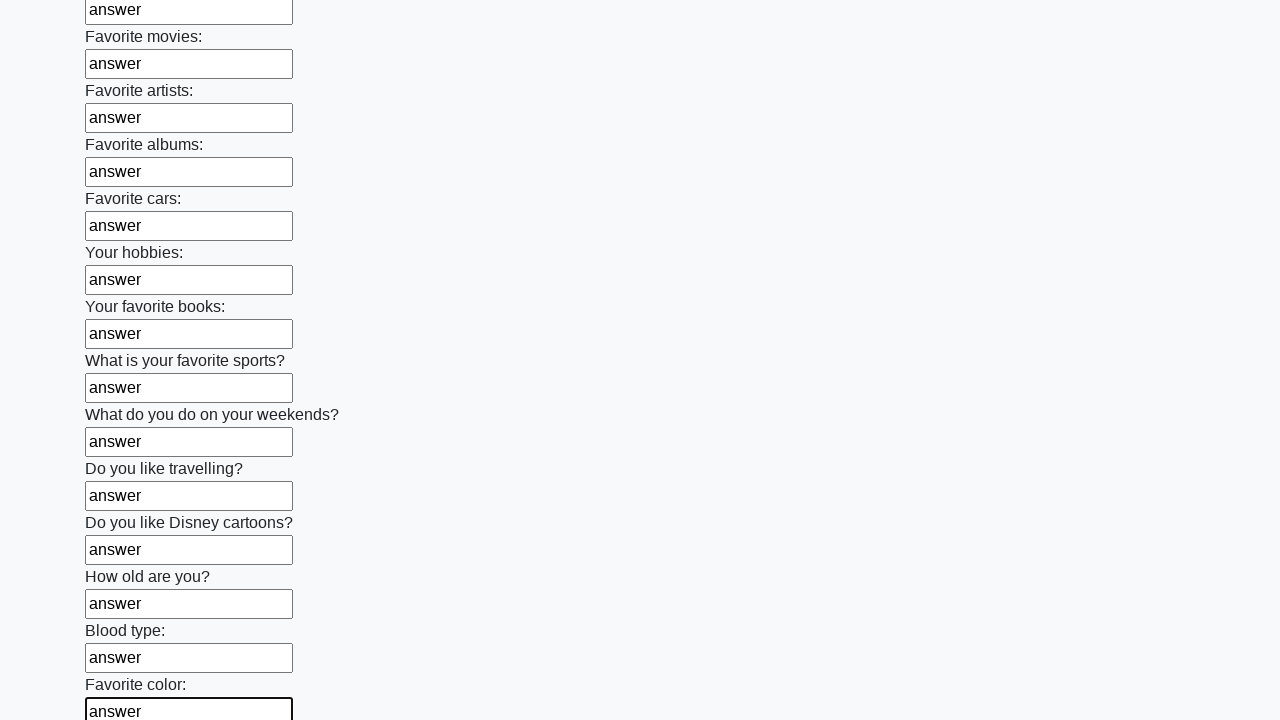

Filled input field with 'answer' on input >> nth=20
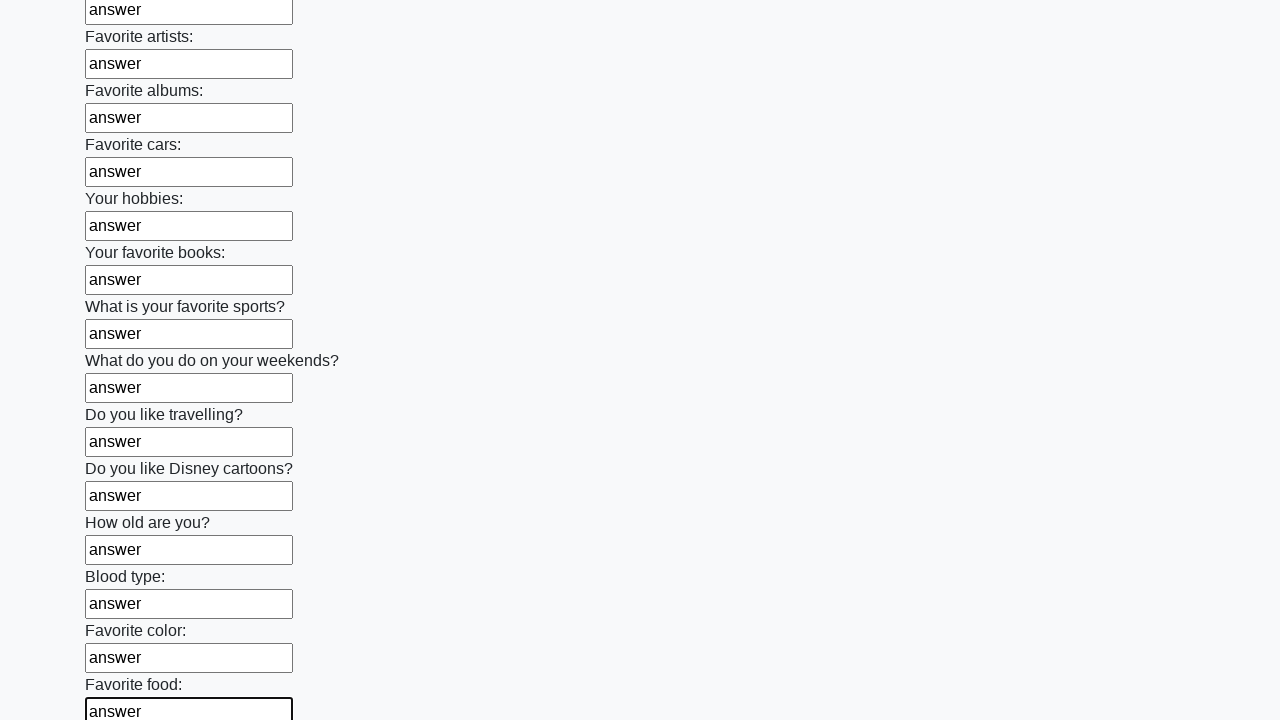

Filled input field with 'answer' on input >> nth=21
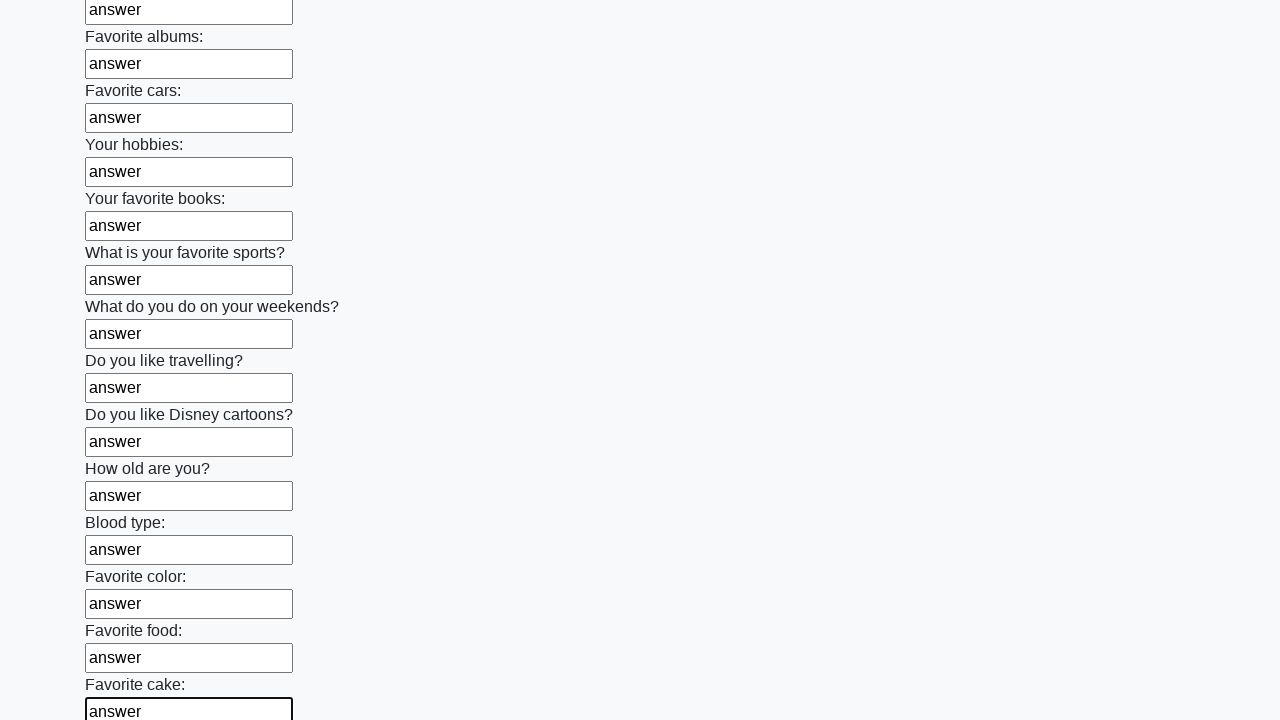

Filled input field with 'answer' on input >> nth=22
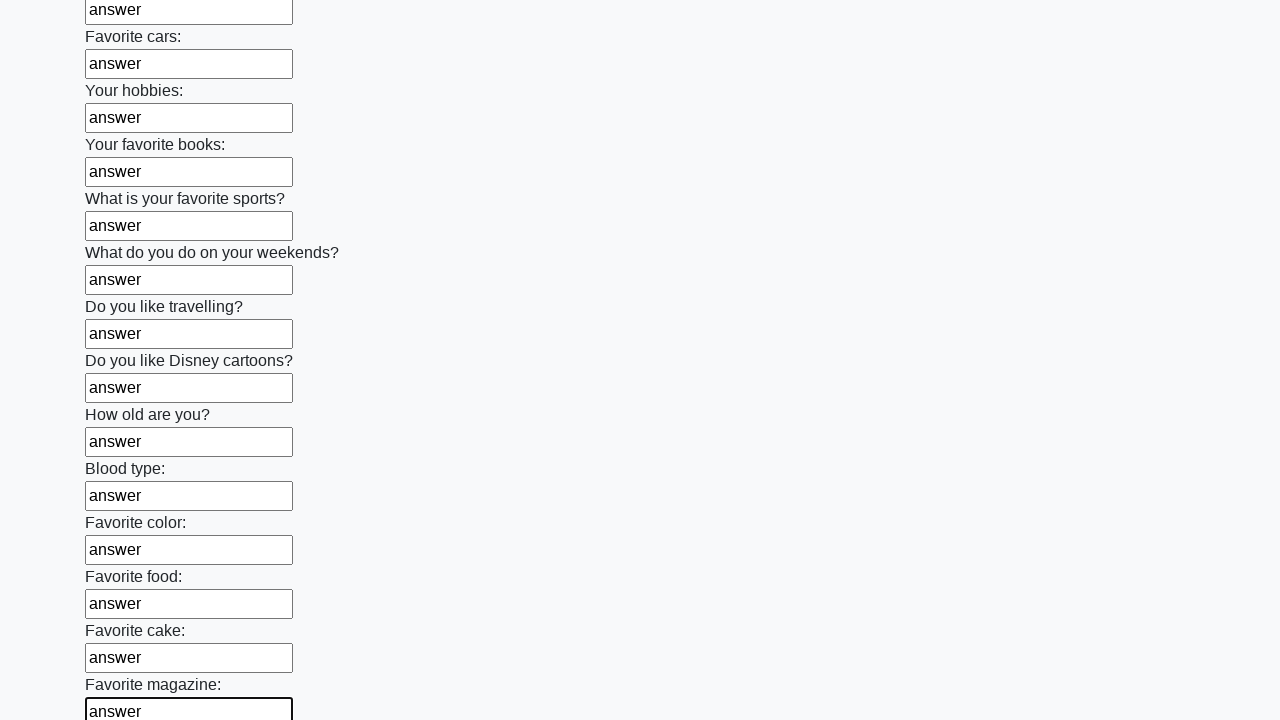

Filled input field with 'answer' on input >> nth=23
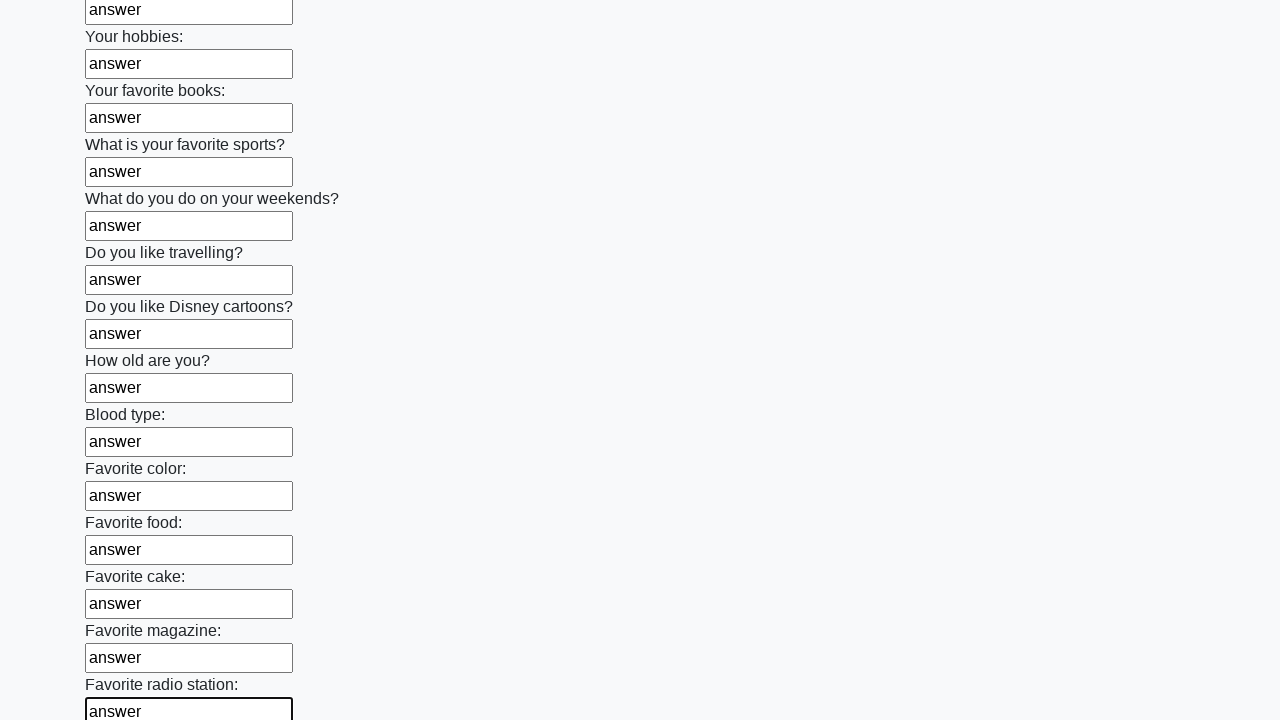

Filled input field with 'answer' on input >> nth=24
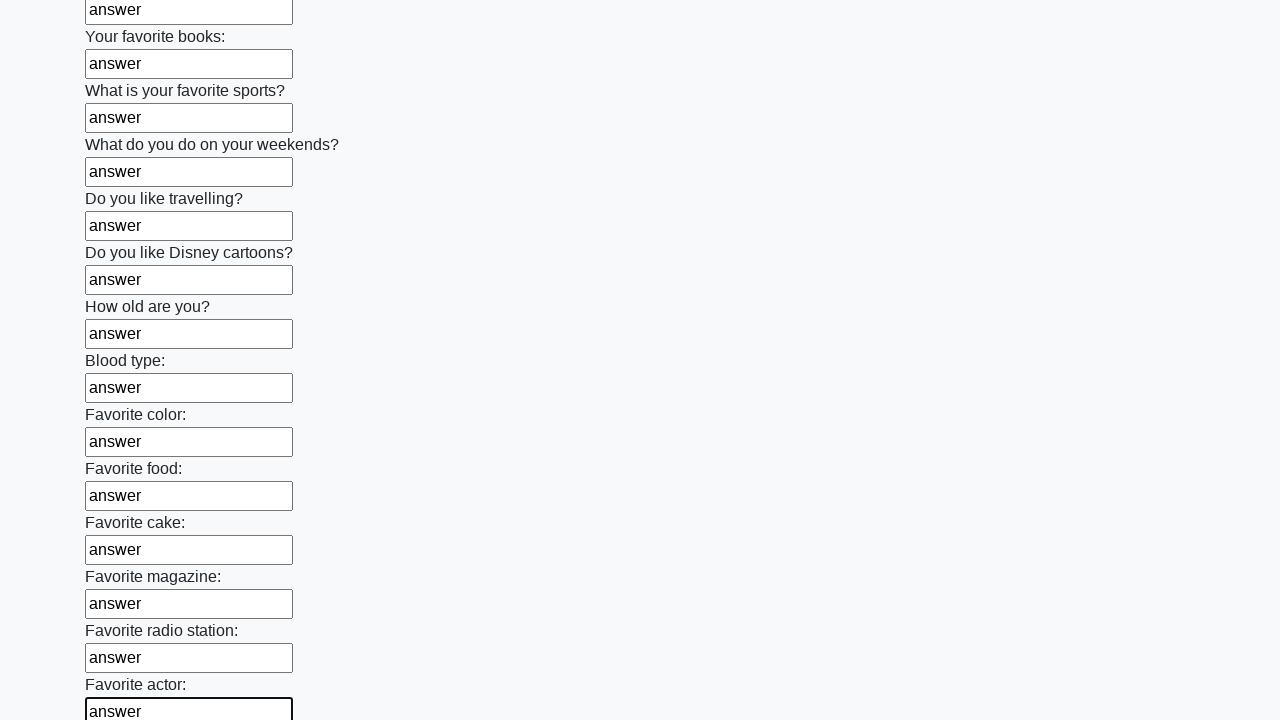

Filled input field with 'answer' on input >> nth=25
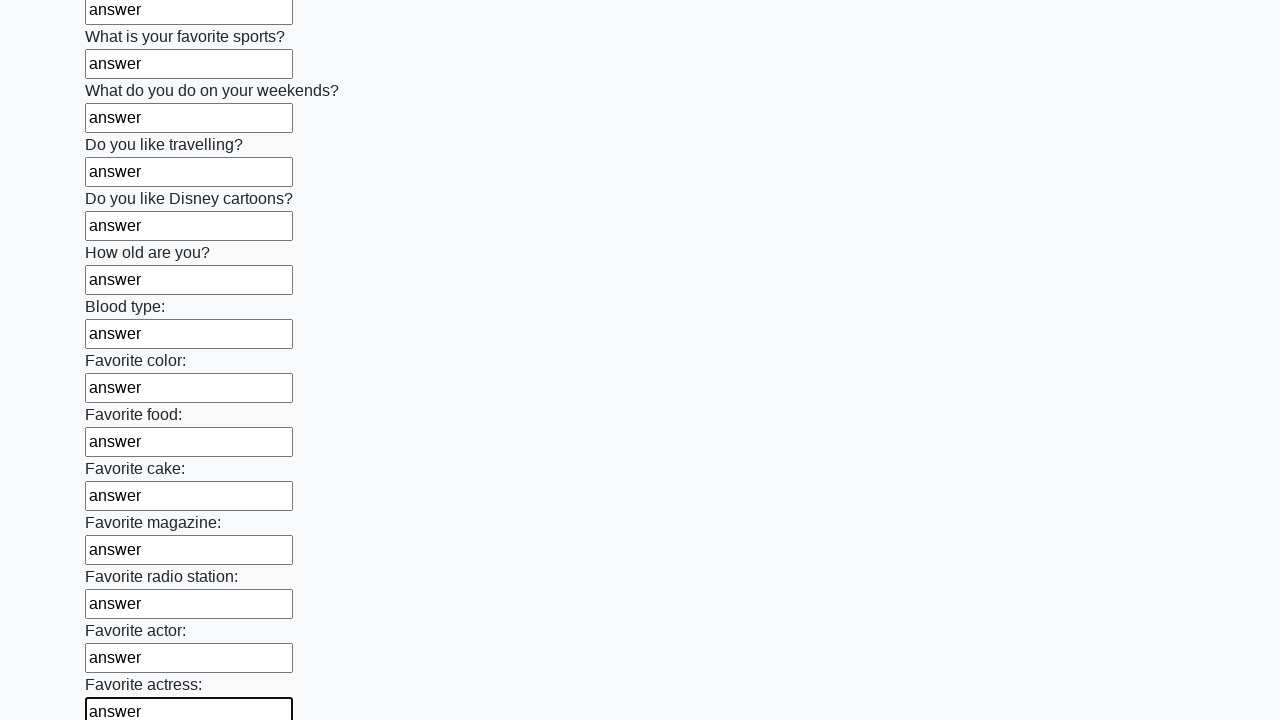

Filled input field with 'answer' on input >> nth=26
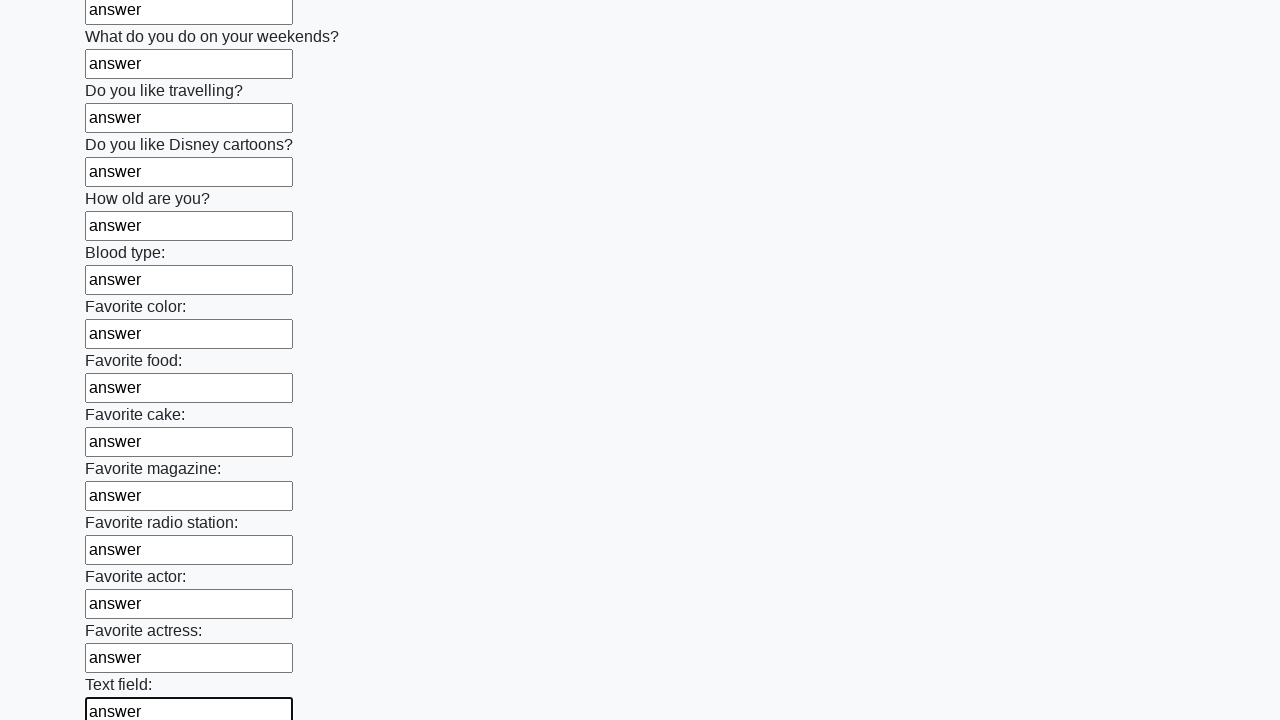

Filled input field with 'answer' on input >> nth=27
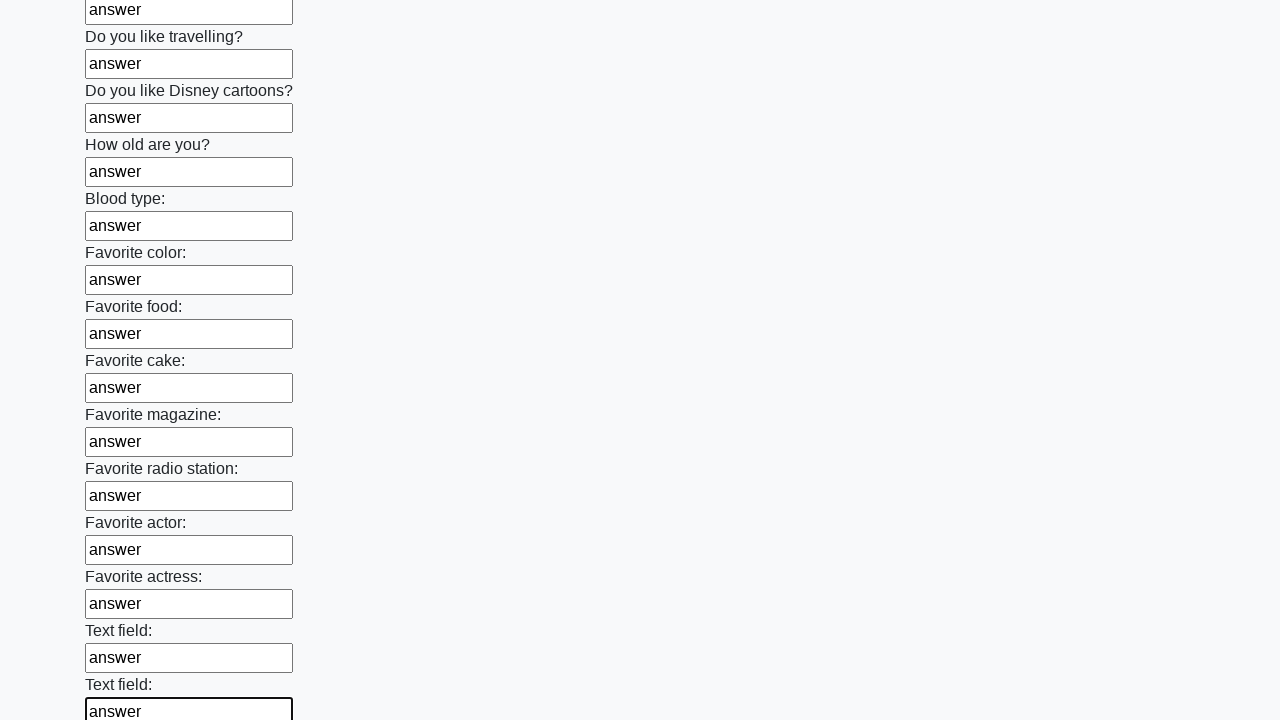

Filled input field with 'answer' on input >> nth=28
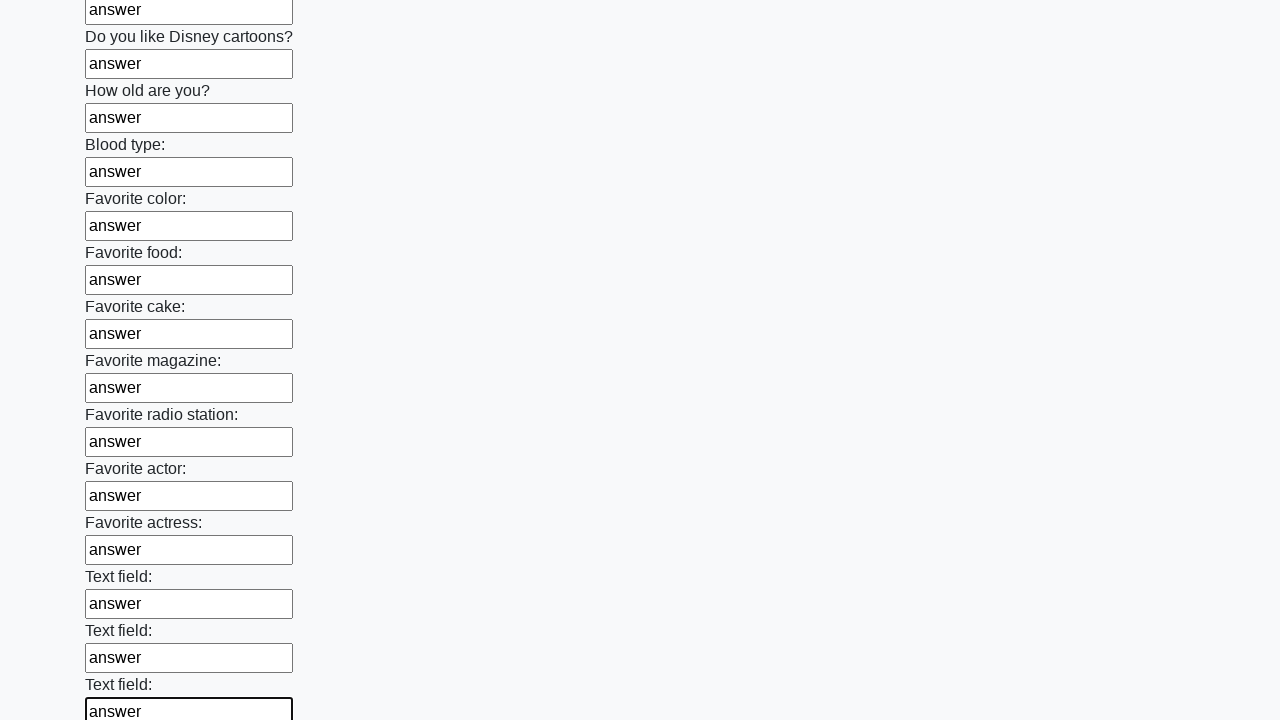

Filled input field with 'answer' on input >> nth=29
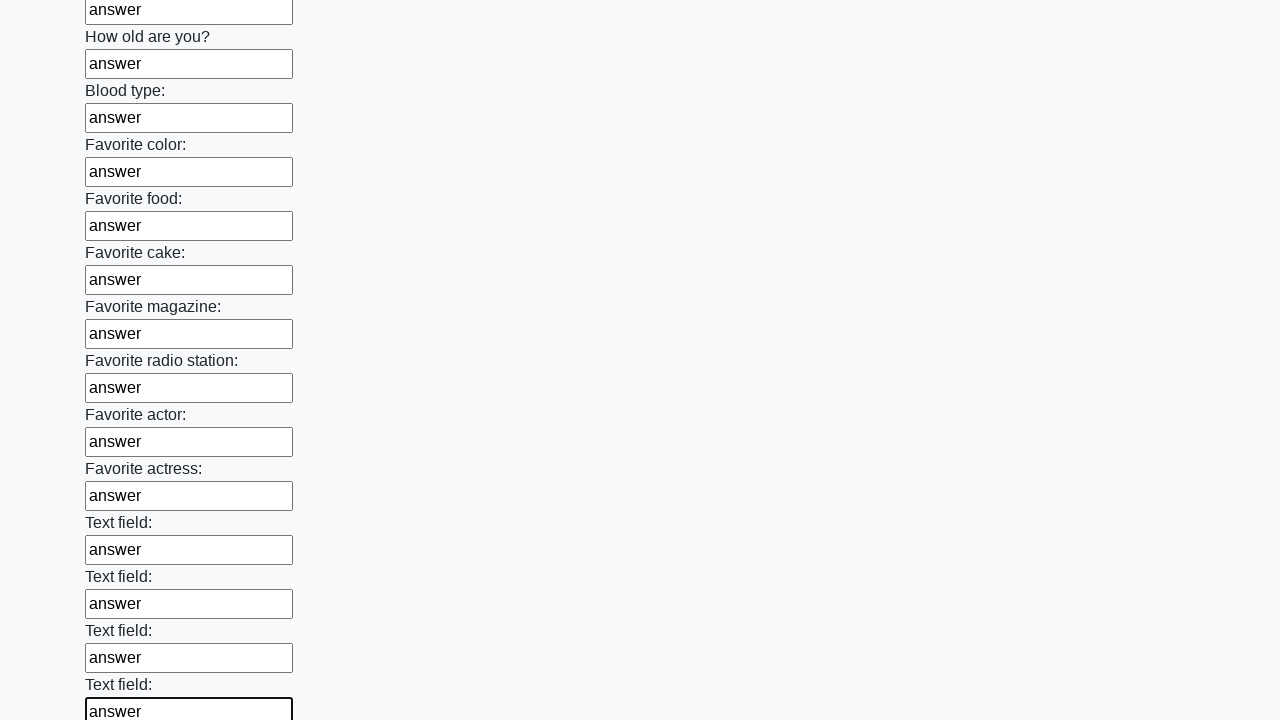

Filled input field with 'answer' on input >> nth=30
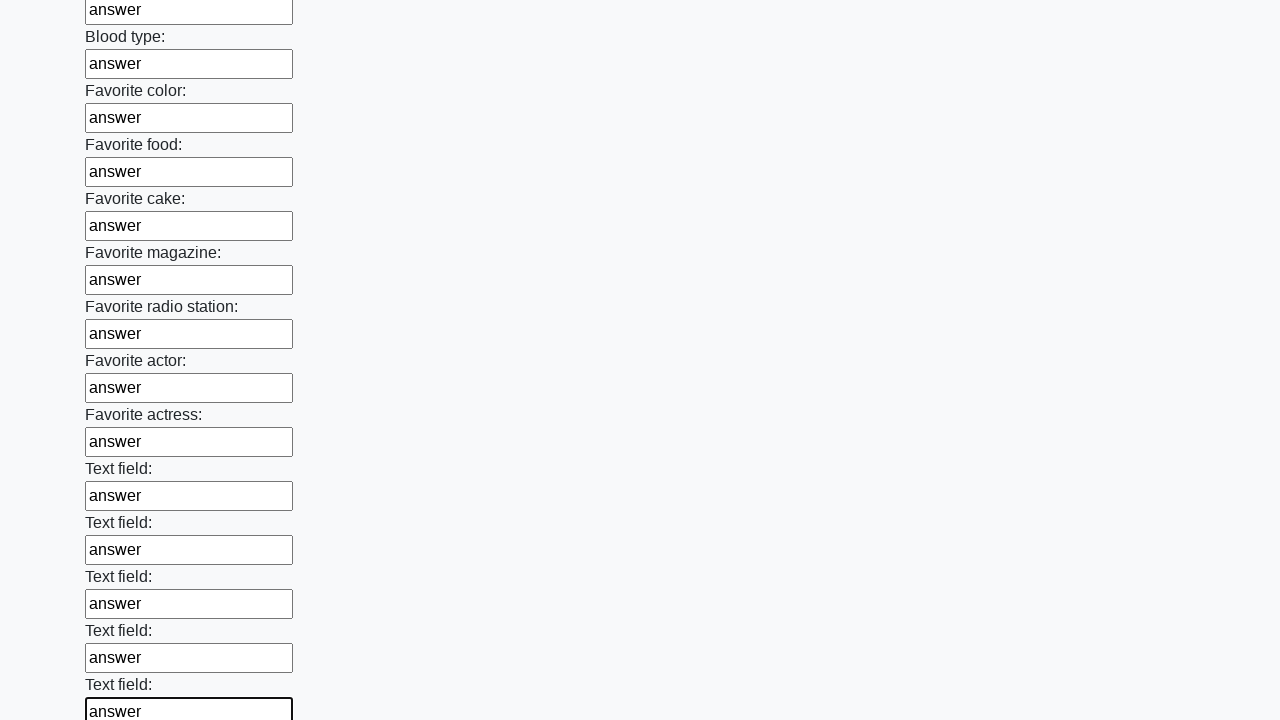

Filled input field with 'answer' on input >> nth=31
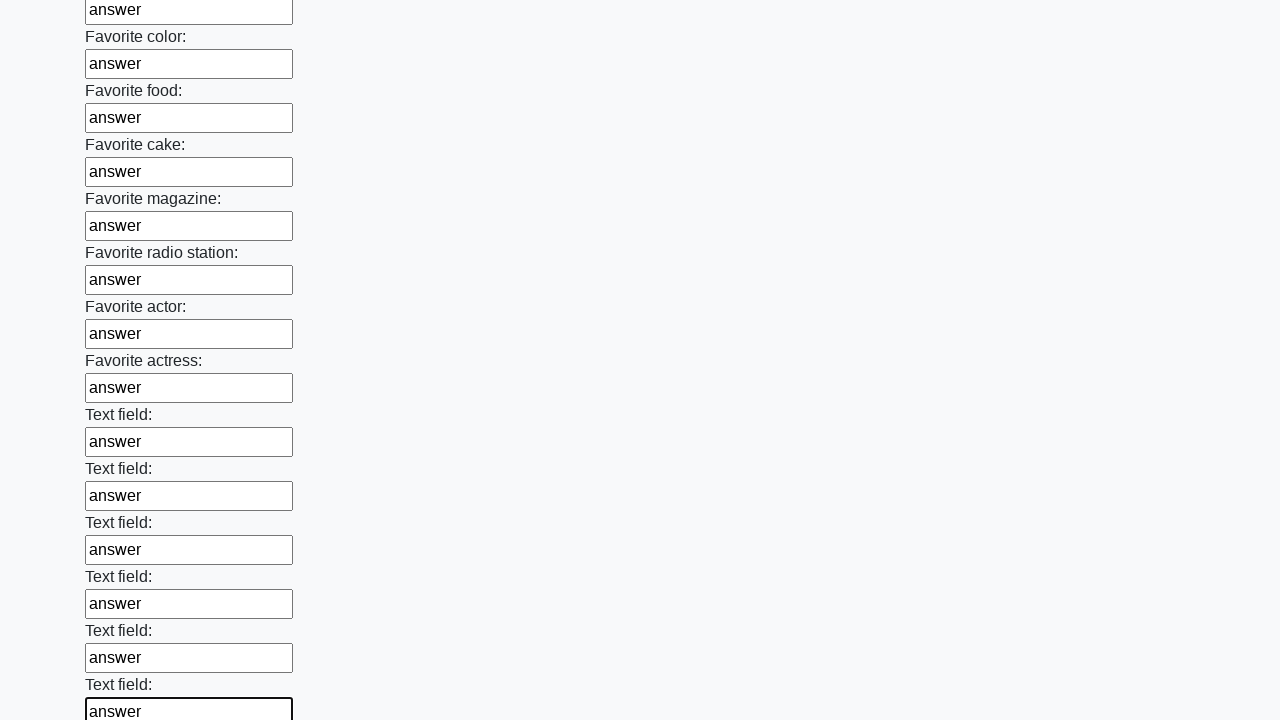

Filled input field with 'answer' on input >> nth=32
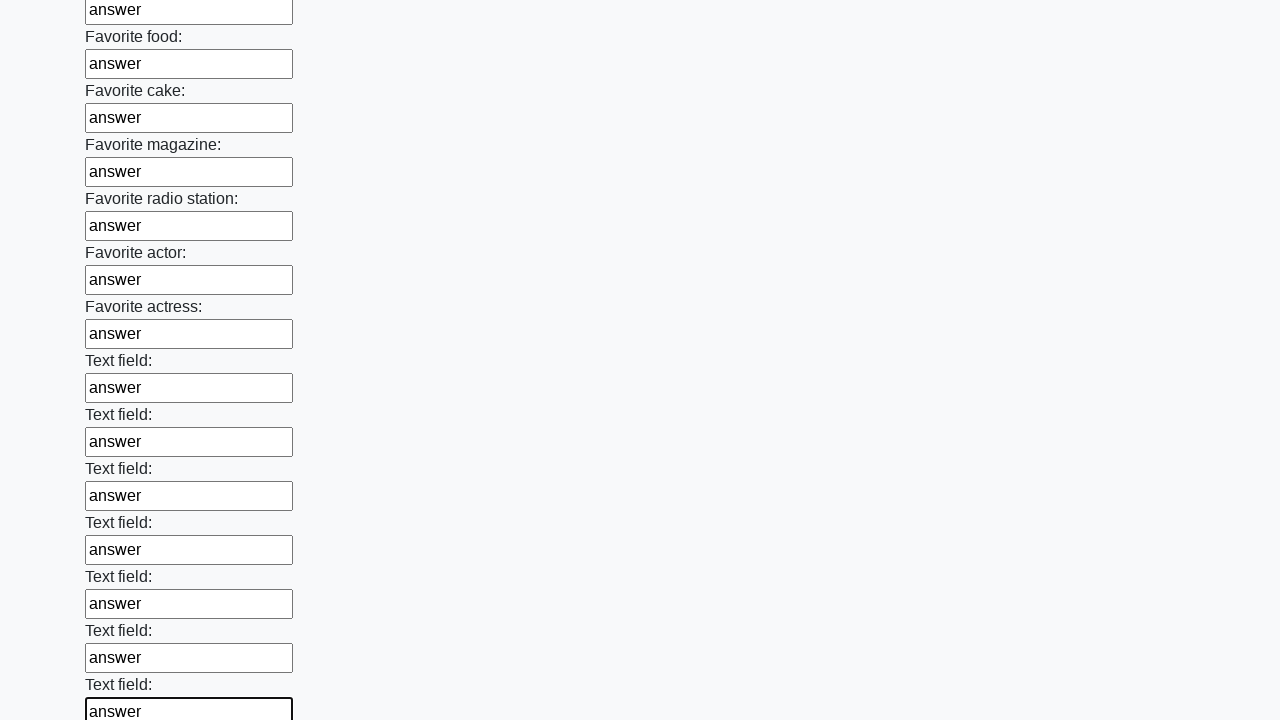

Filled input field with 'answer' on input >> nth=33
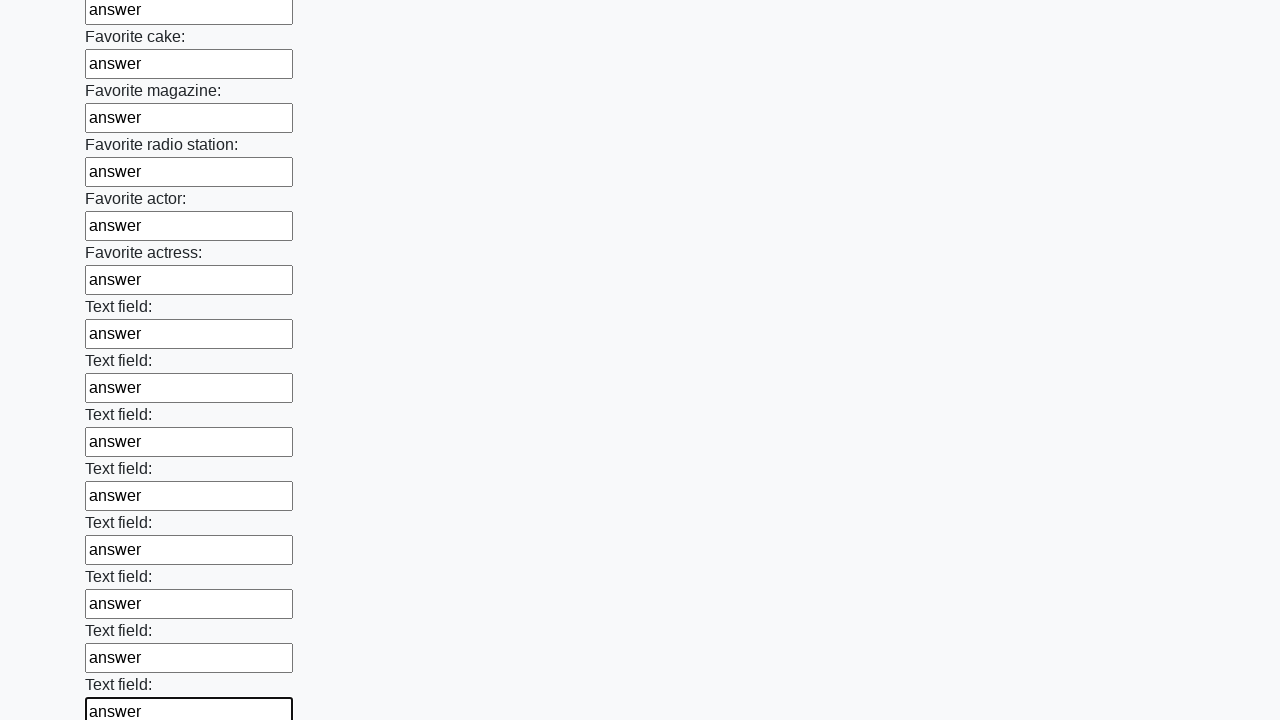

Filled input field with 'answer' on input >> nth=34
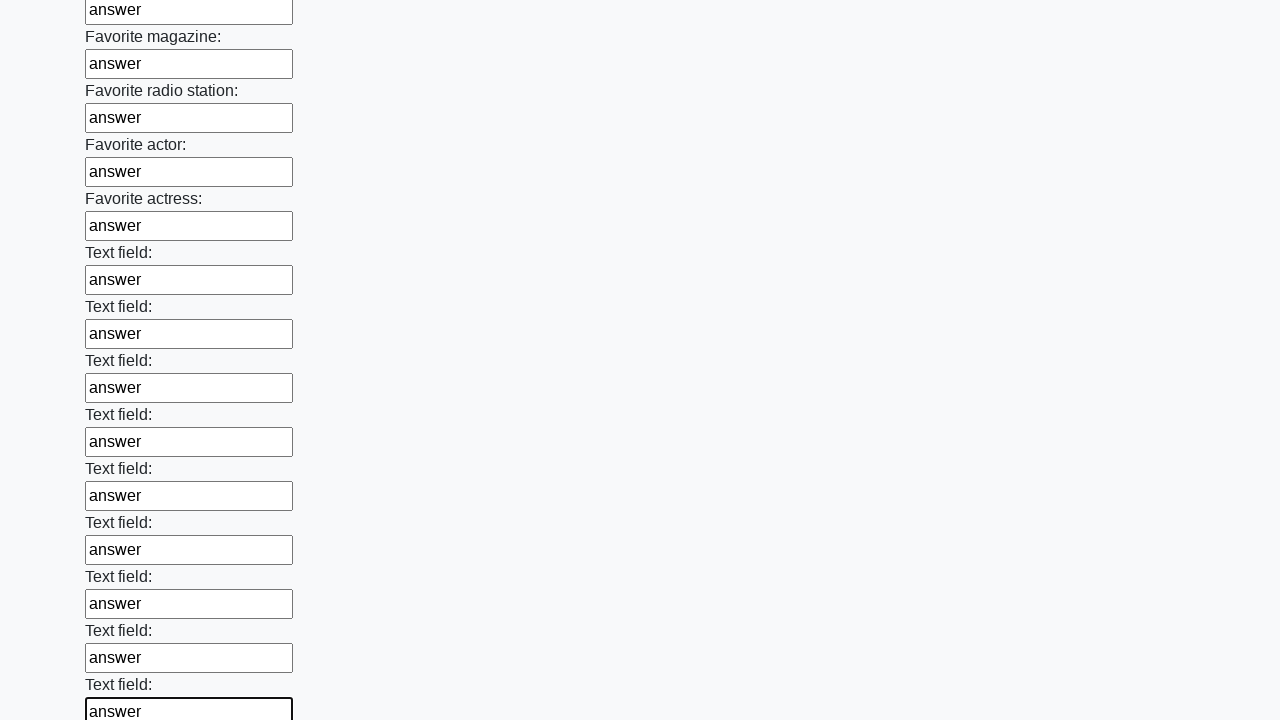

Filled input field with 'answer' on input >> nth=35
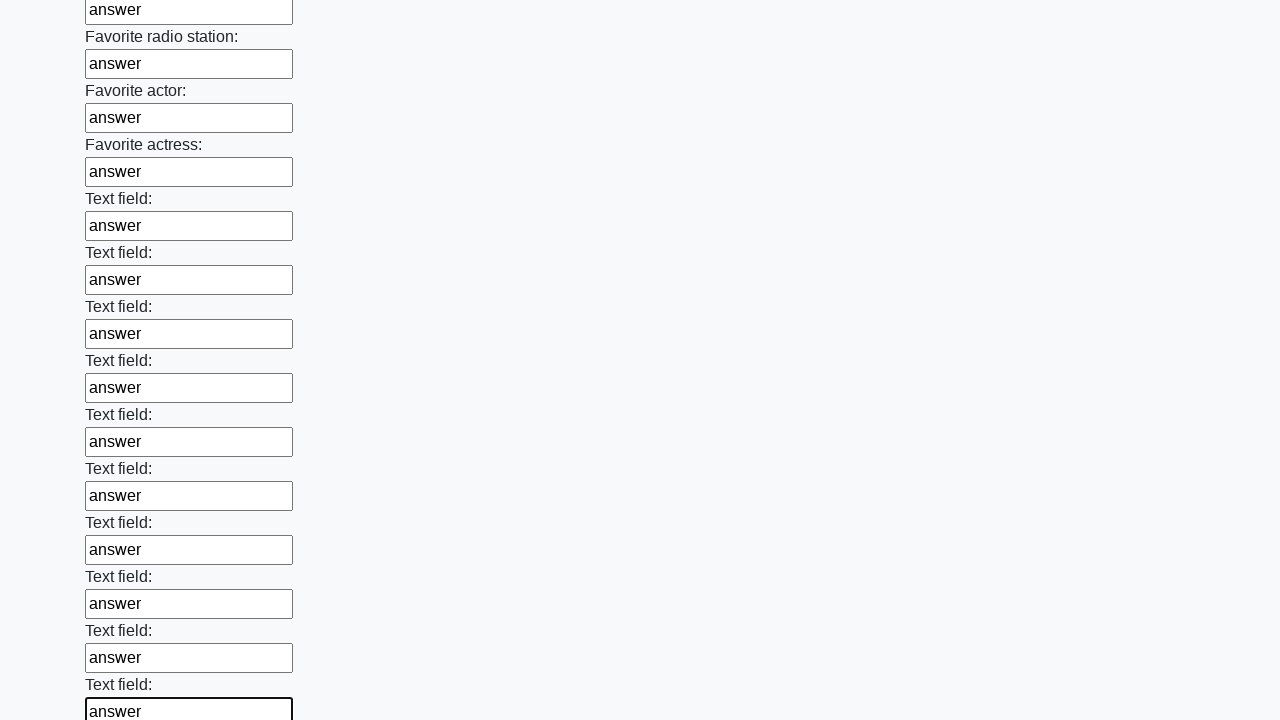

Filled input field with 'answer' on input >> nth=36
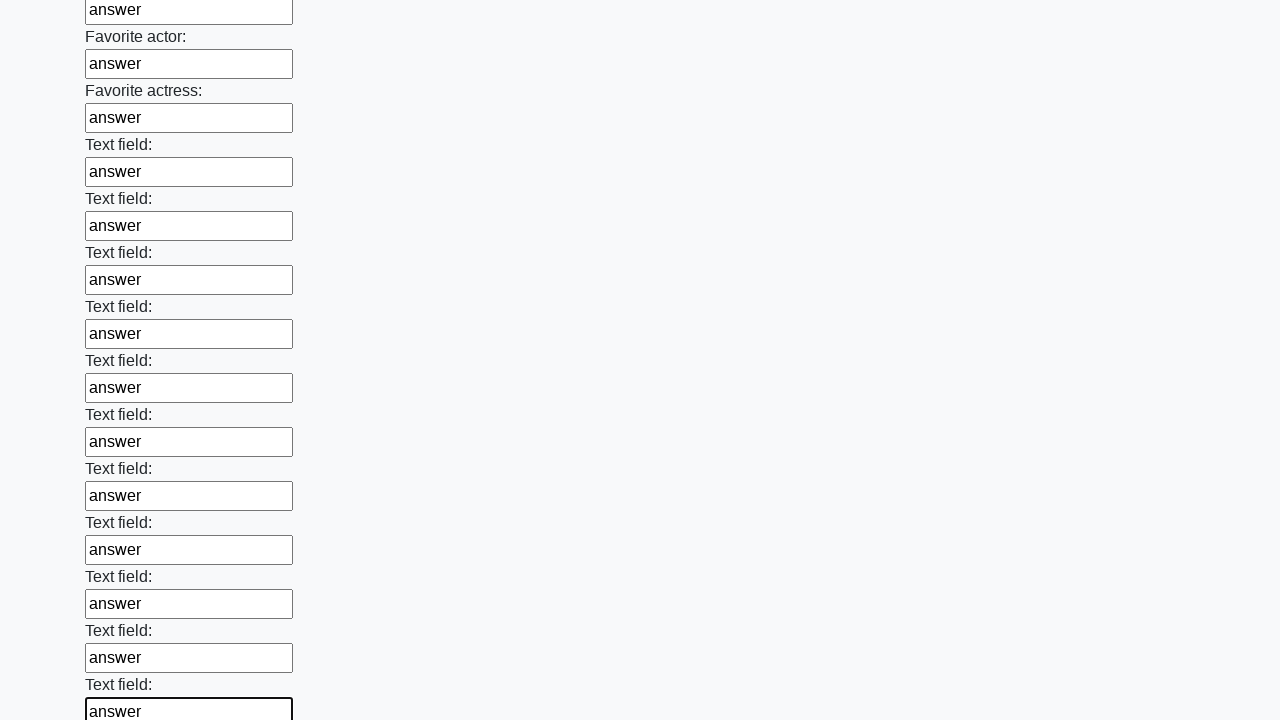

Filled input field with 'answer' on input >> nth=37
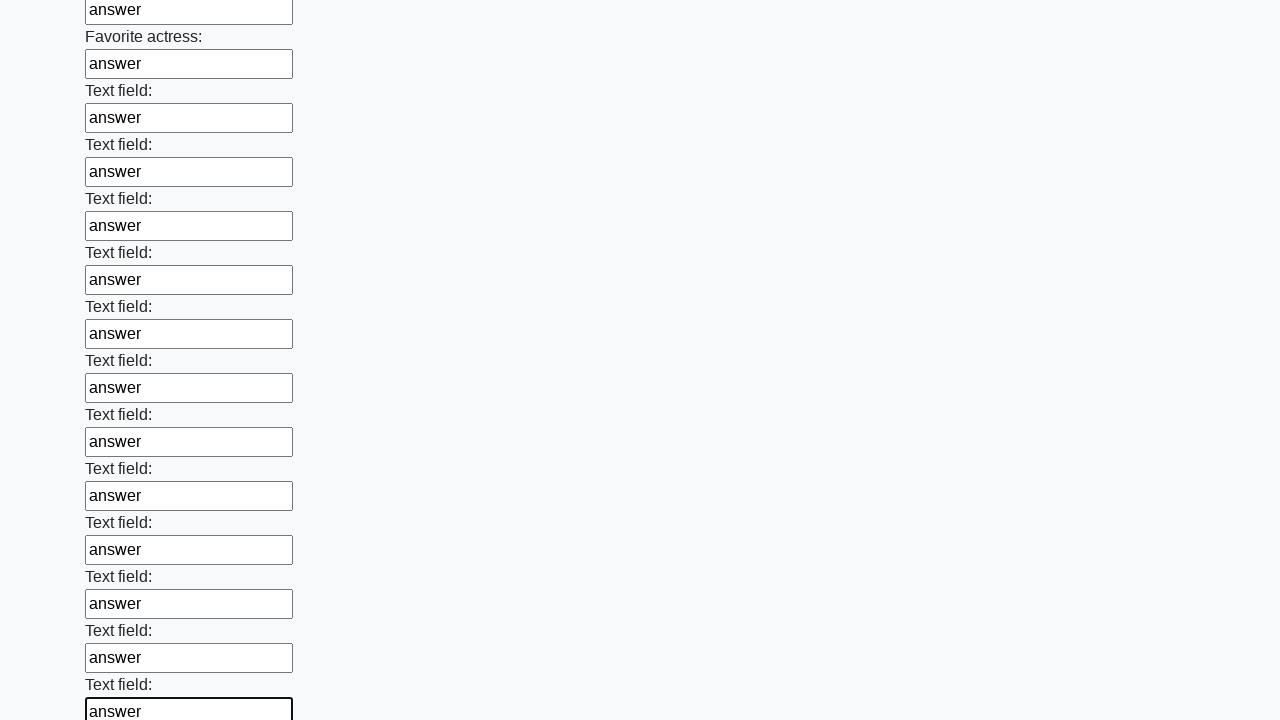

Filled input field with 'answer' on input >> nth=38
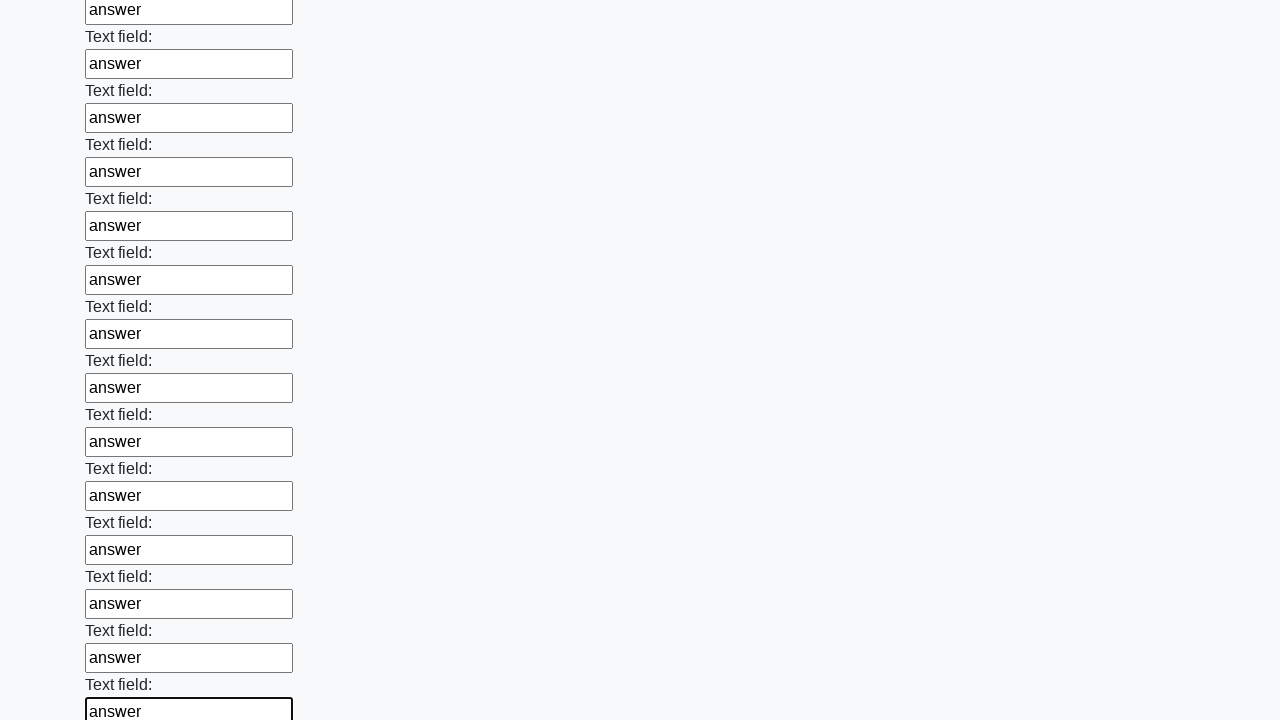

Filled input field with 'answer' on input >> nth=39
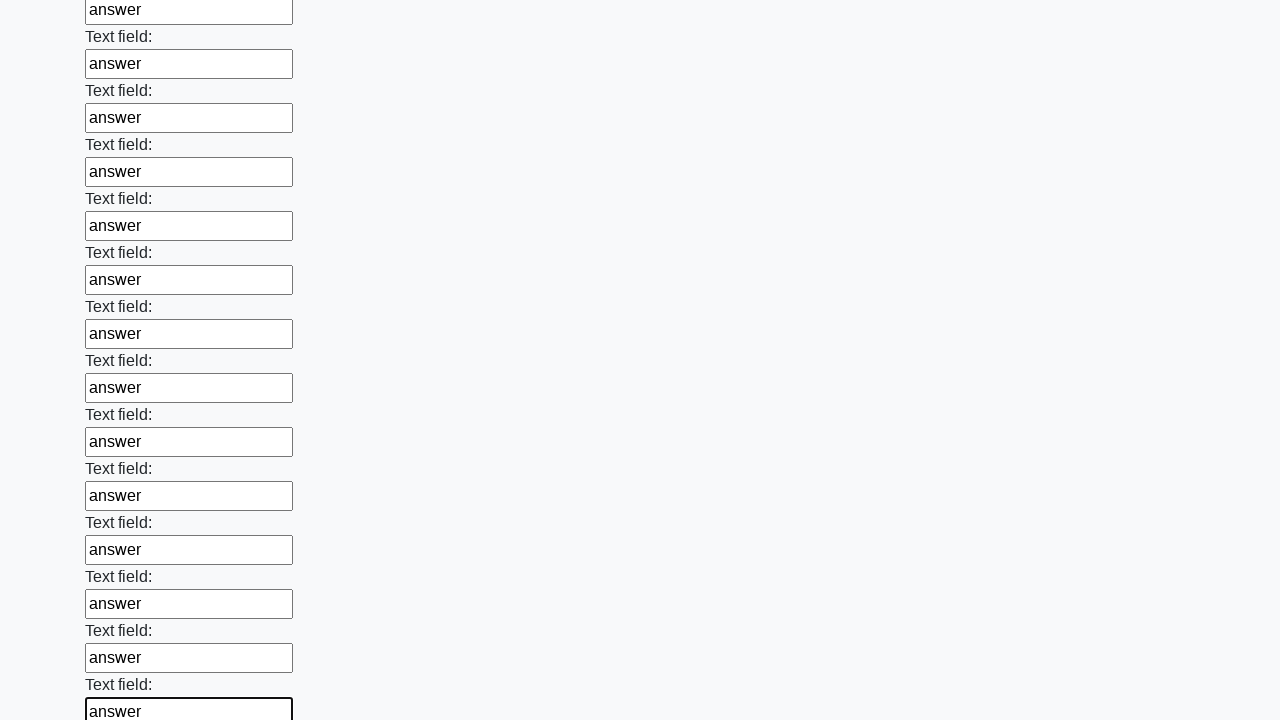

Filled input field with 'answer' on input >> nth=40
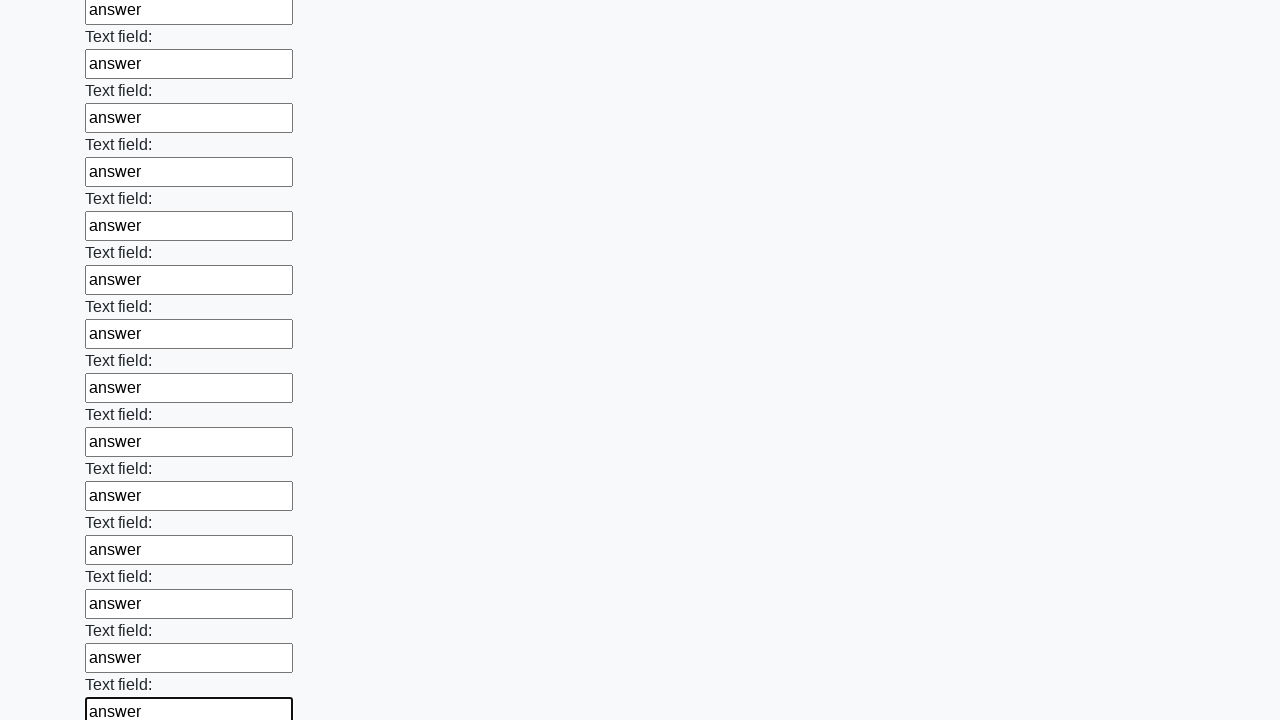

Filled input field with 'answer' on input >> nth=41
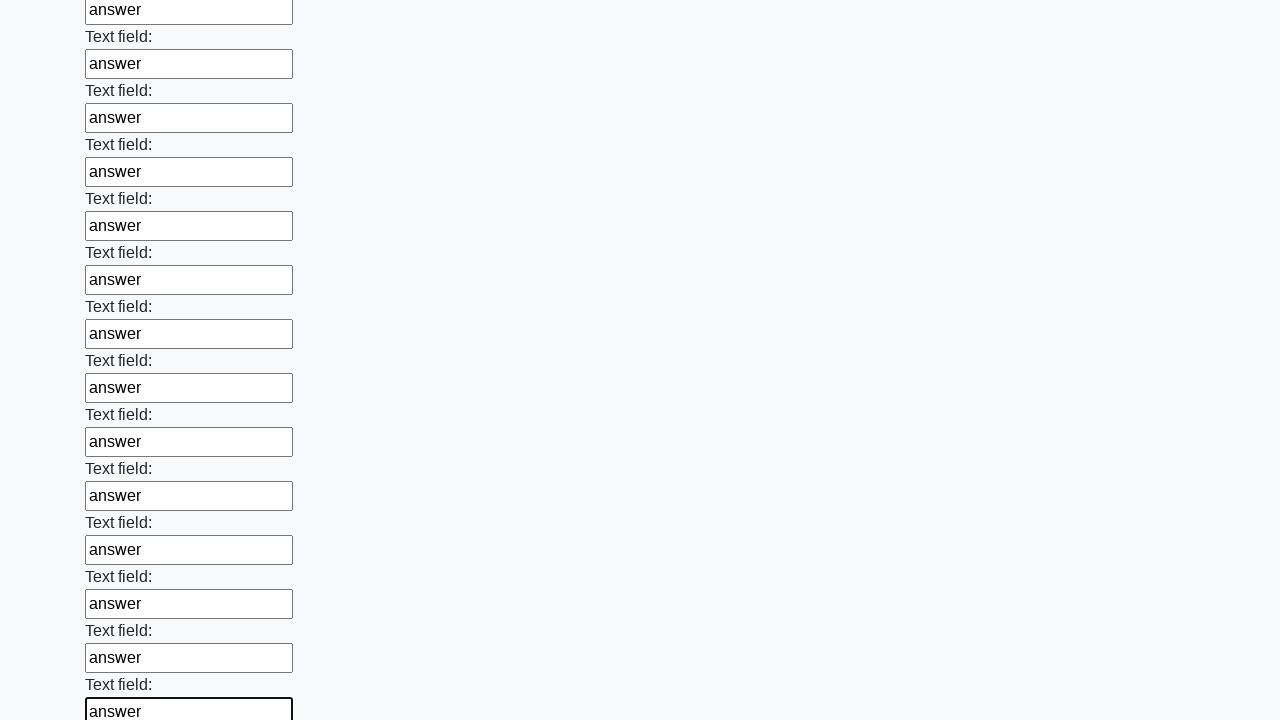

Filled input field with 'answer' on input >> nth=42
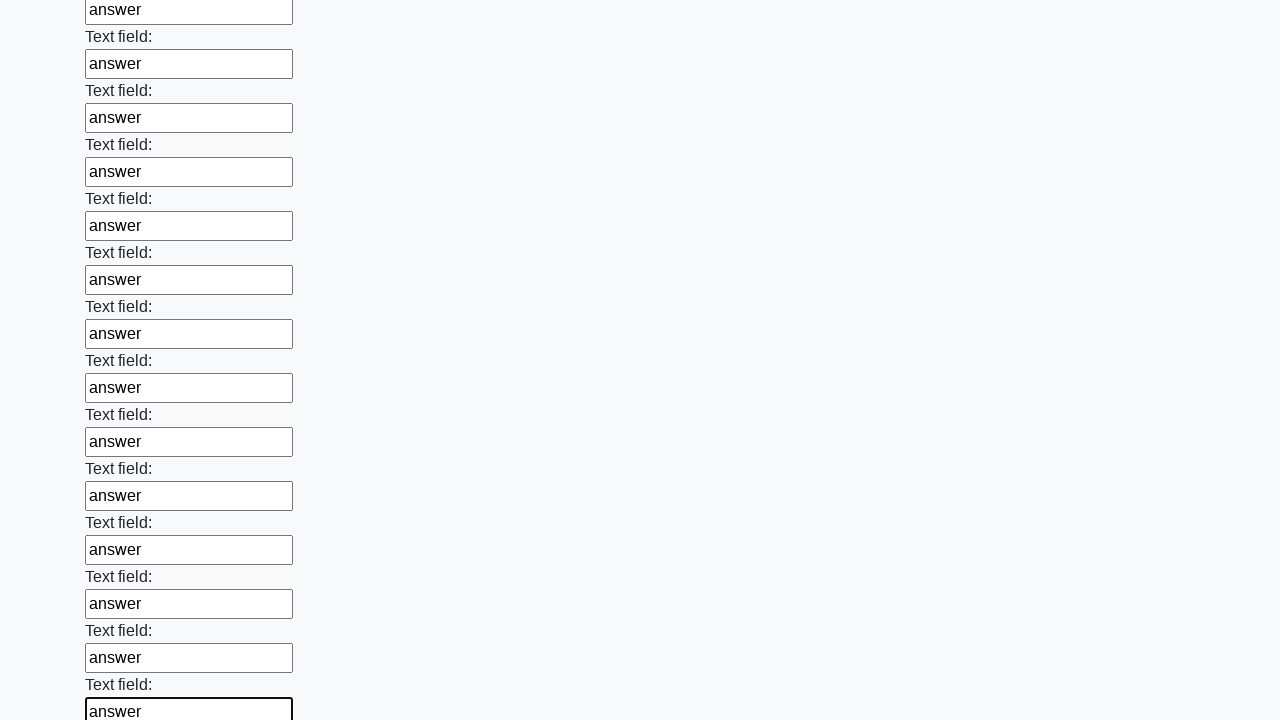

Filled input field with 'answer' on input >> nth=43
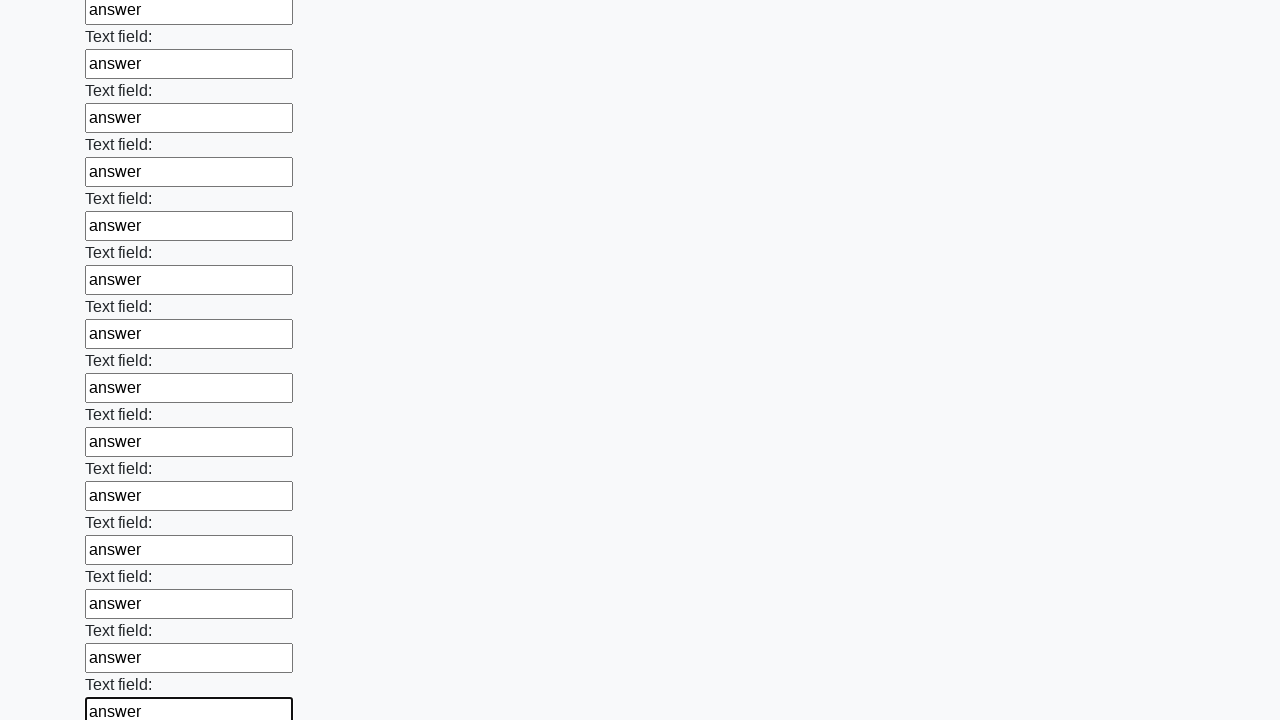

Filled input field with 'answer' on input >> nth=44
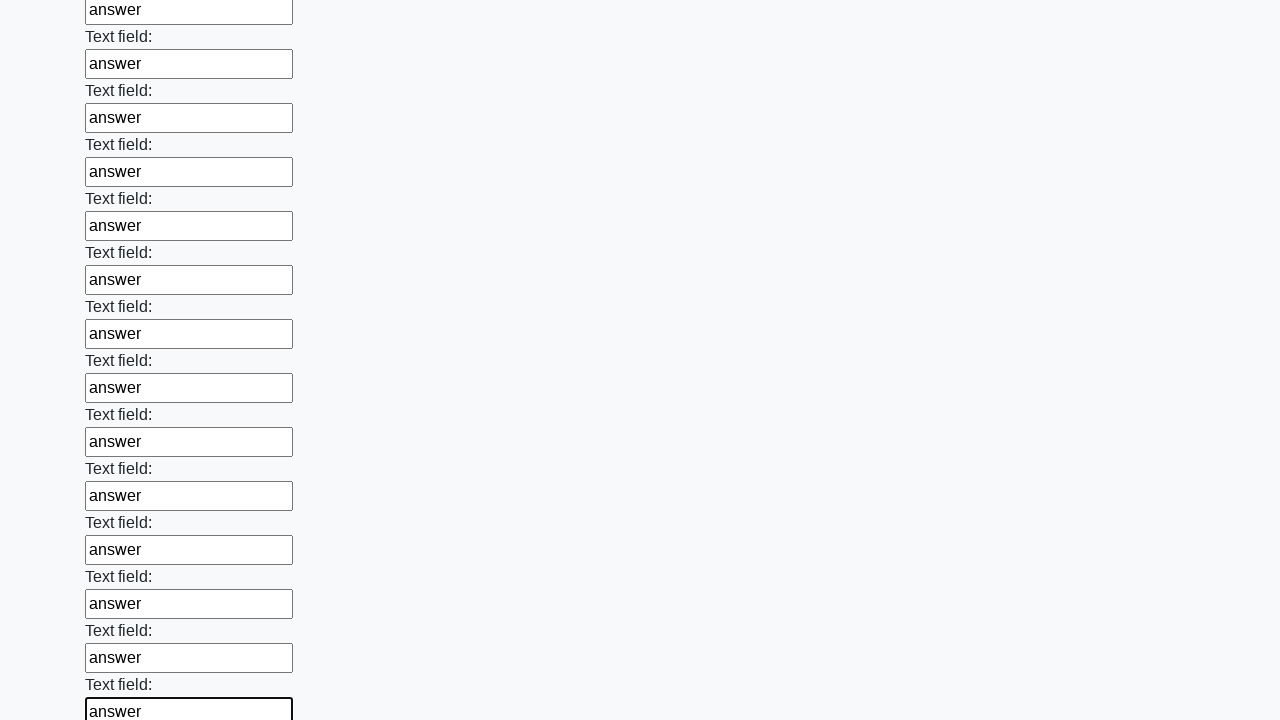

Filled input field with 'answer' on input >> nth=45
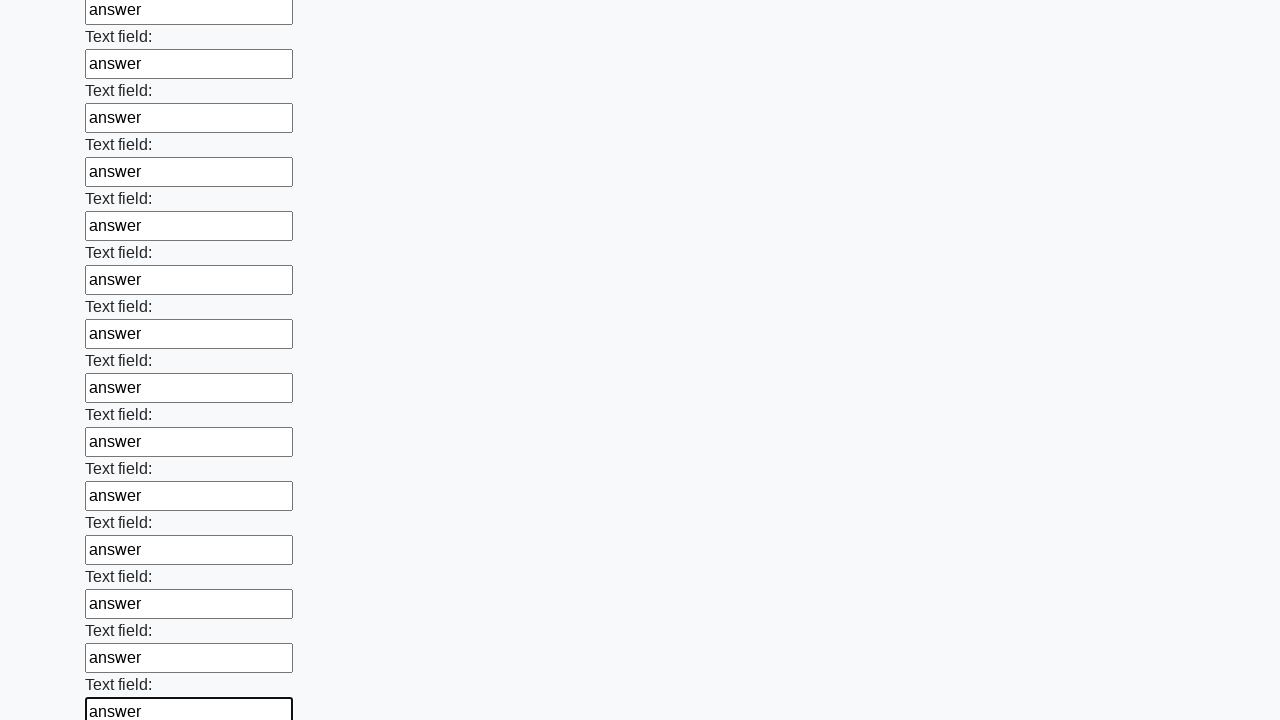

Filled input field with 'answer' on input >> nth=46
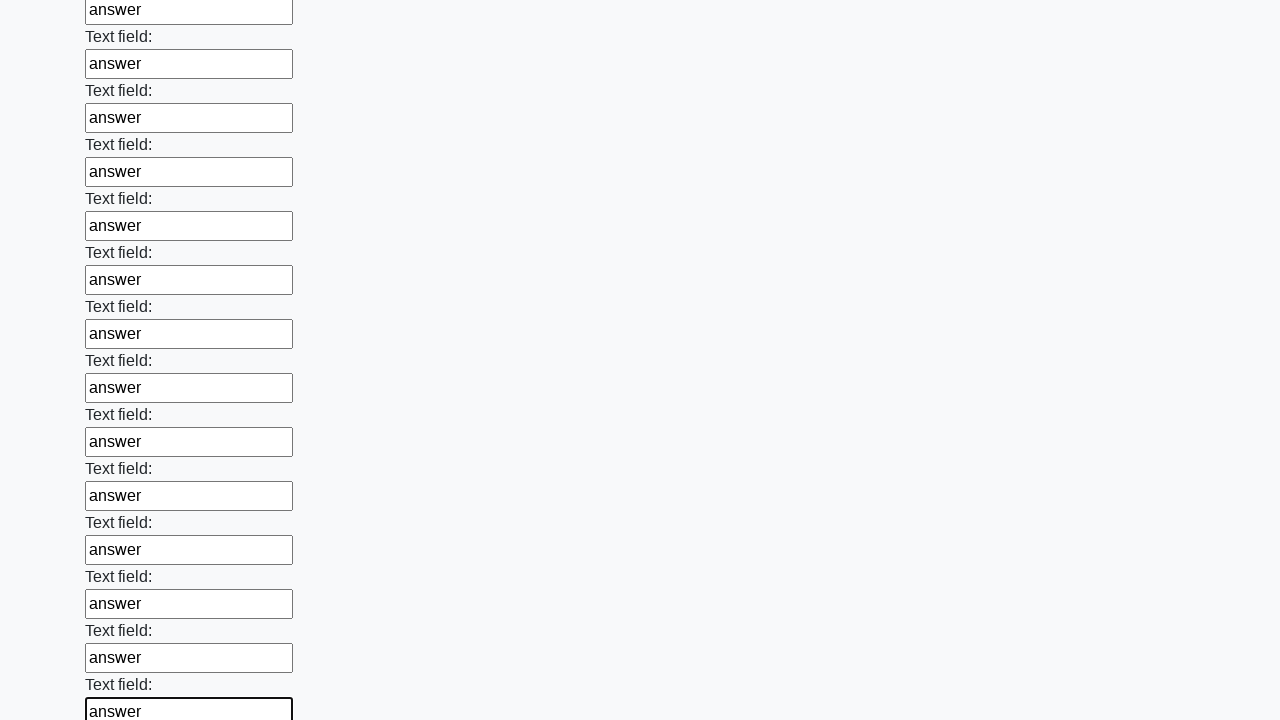

Filled input field with 'answer' on input >> nth=47
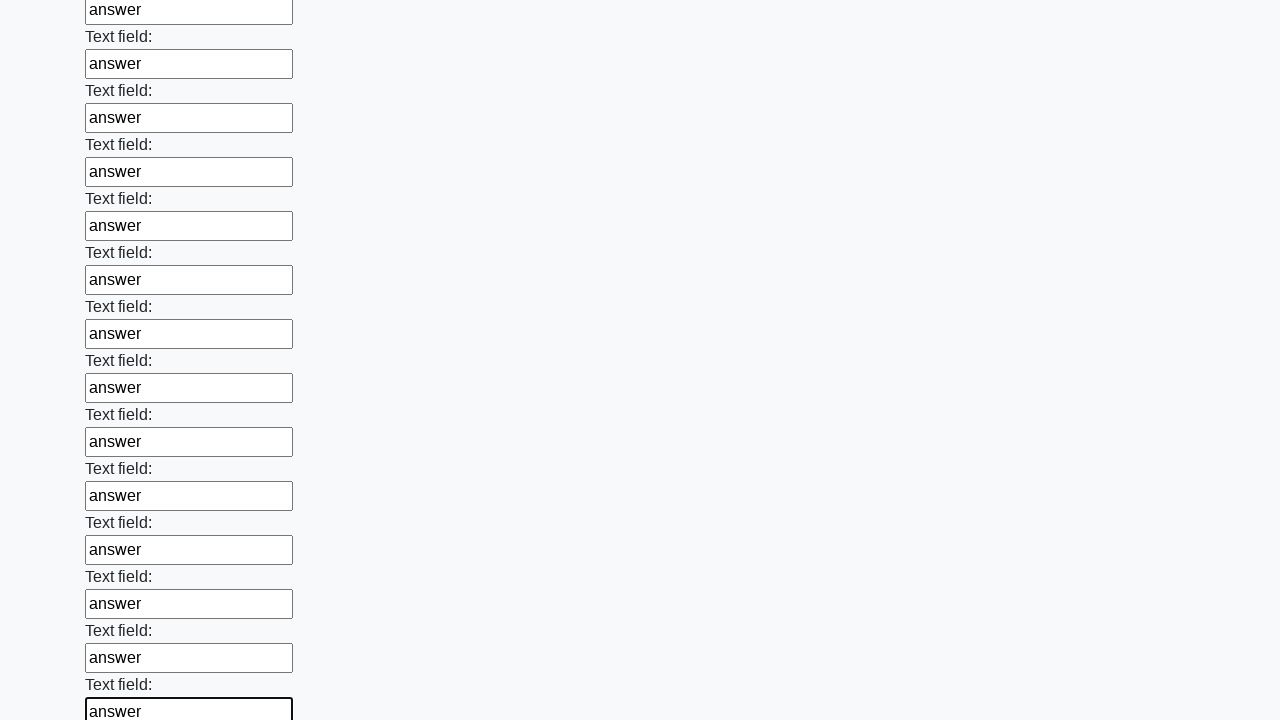

Filled input field with 'answer' on input >> nth=48
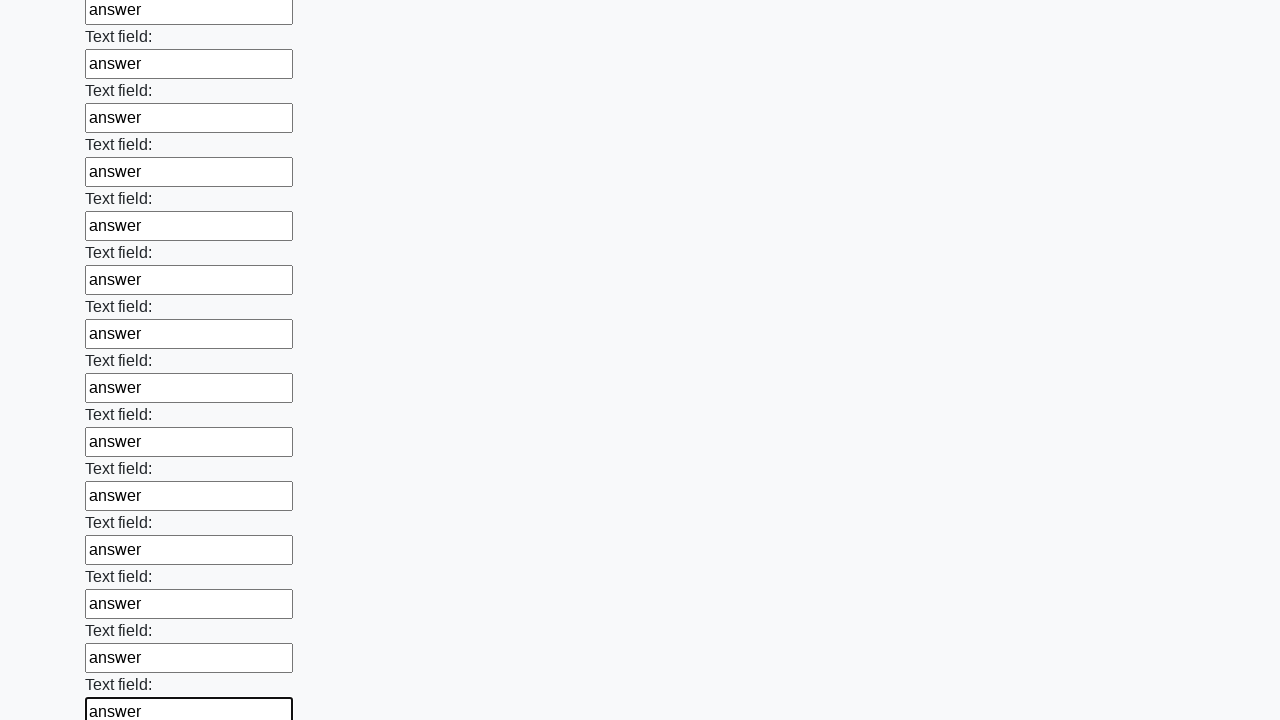

Filled input field with 'answer' on input >> nth=49
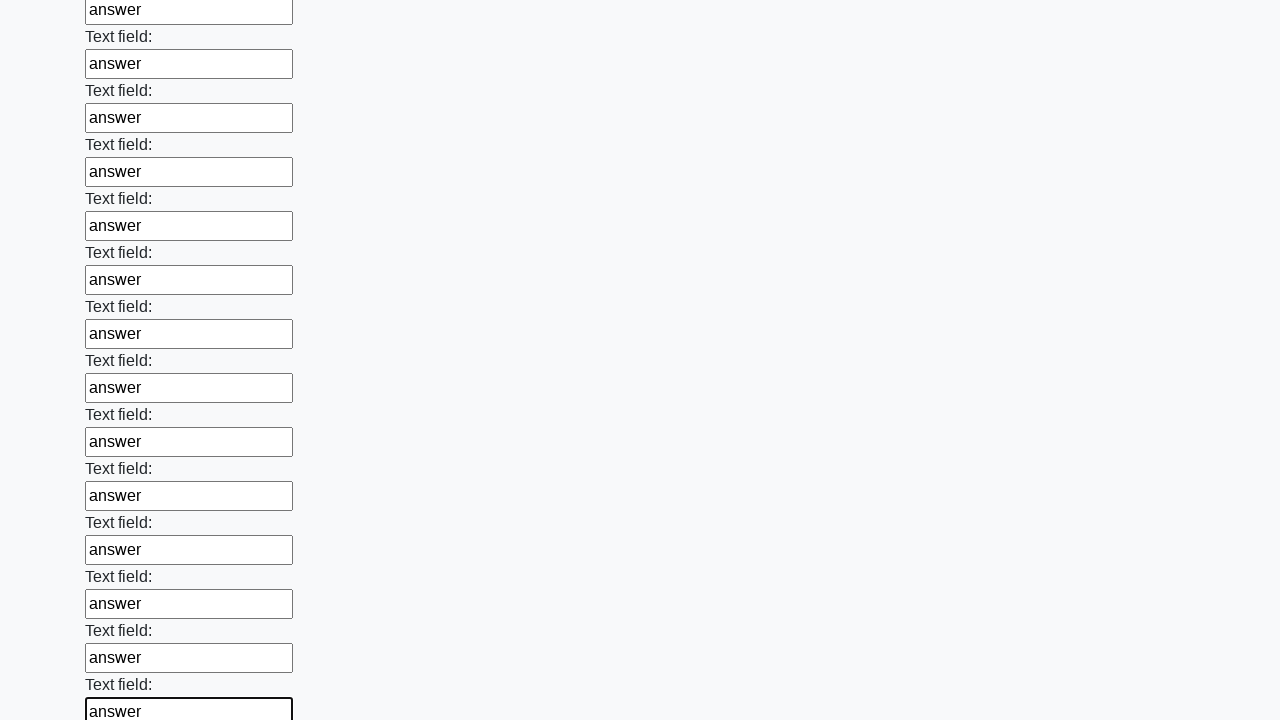

Filled input field with 'answer' on input >> nth=50
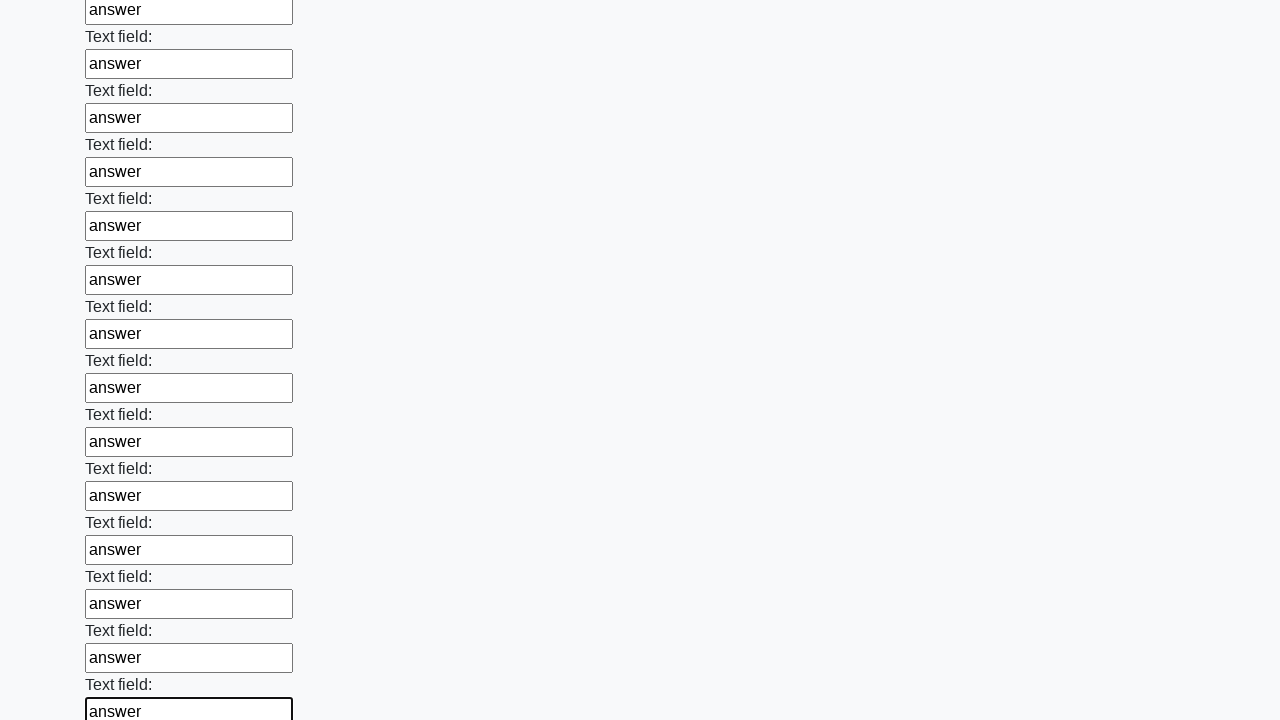

Filled input field with 'answer' on input >> nth=51
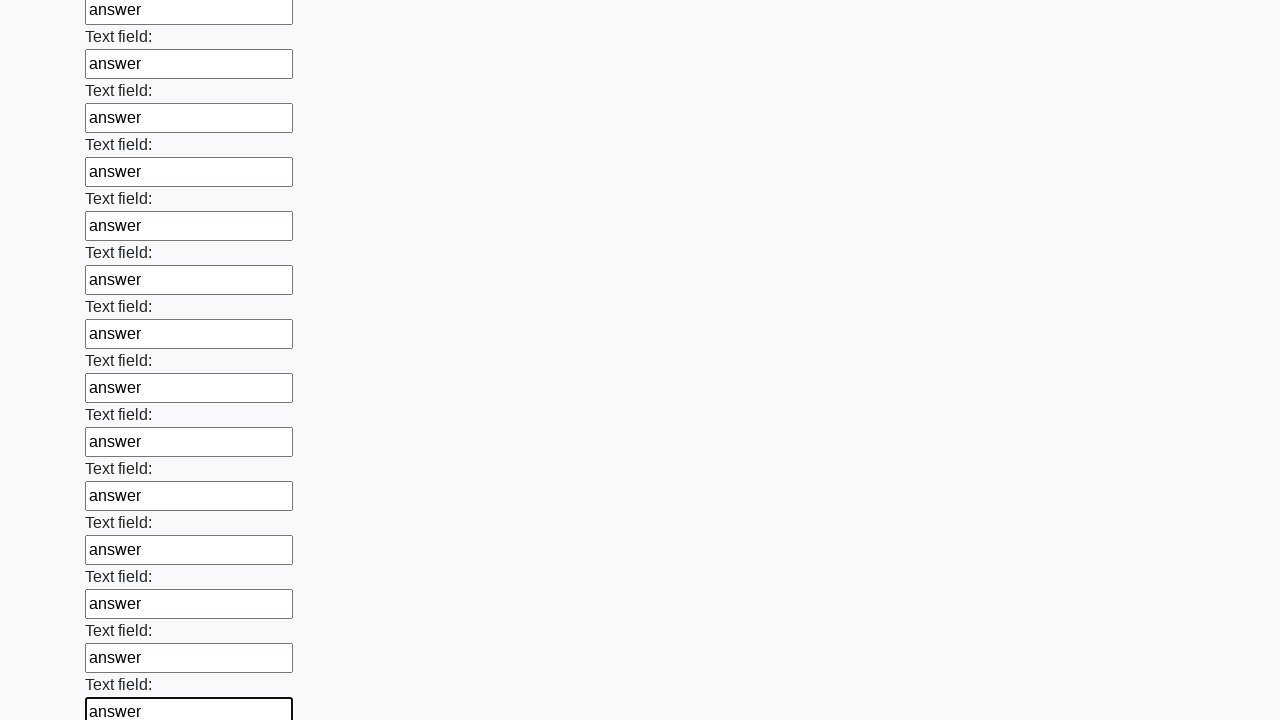

Filled input field with 'answer' on input >> nth=52
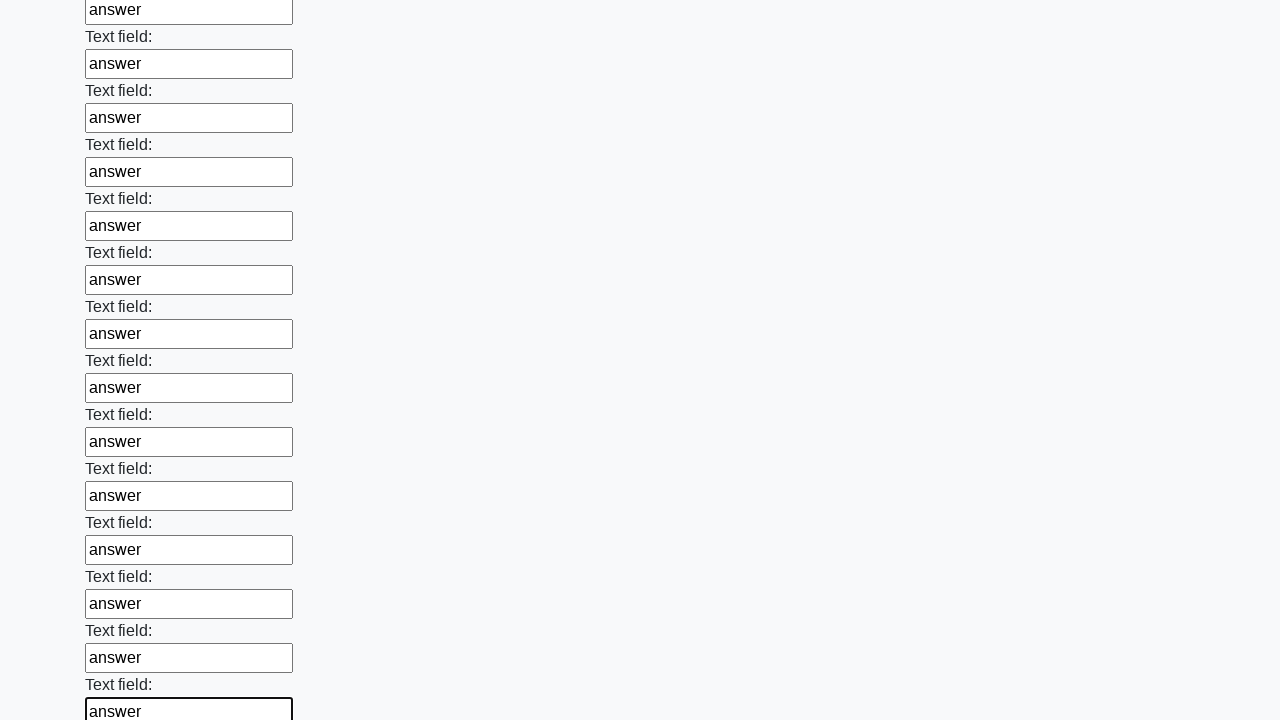

Filled input field with 'answer' on input >> nth=53
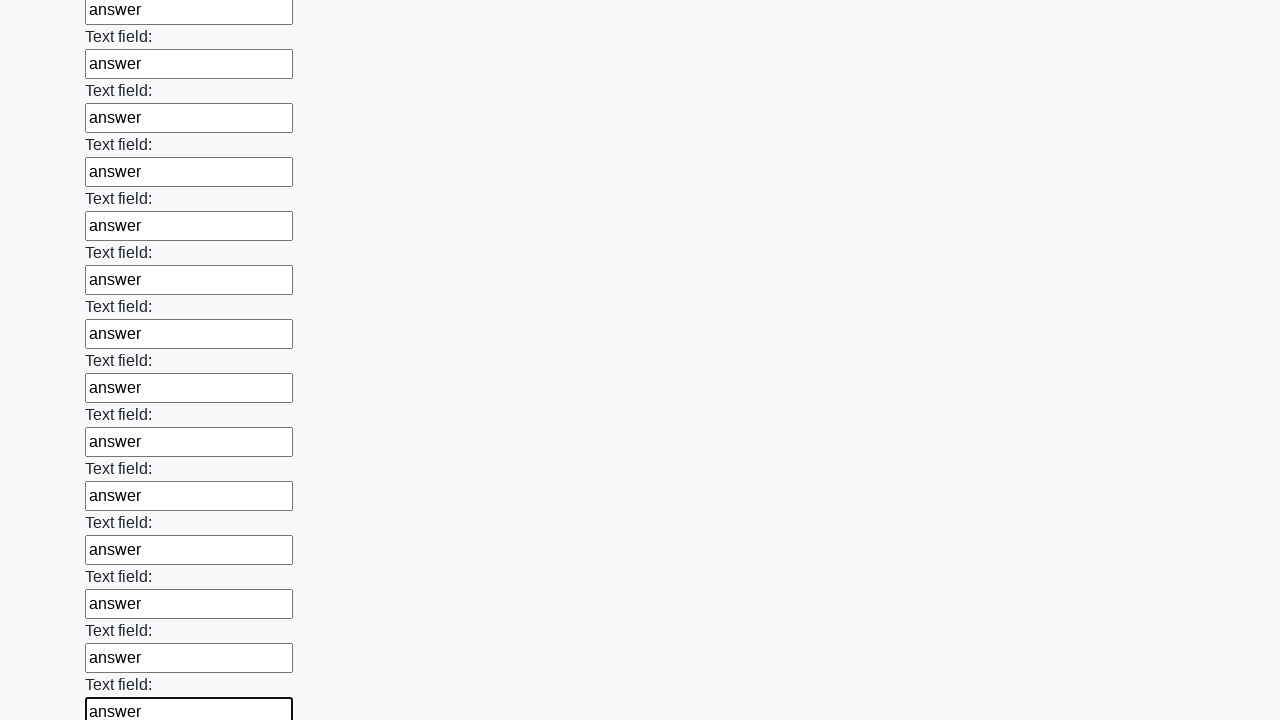

Filled input field with 'answer' on input >> nth=54
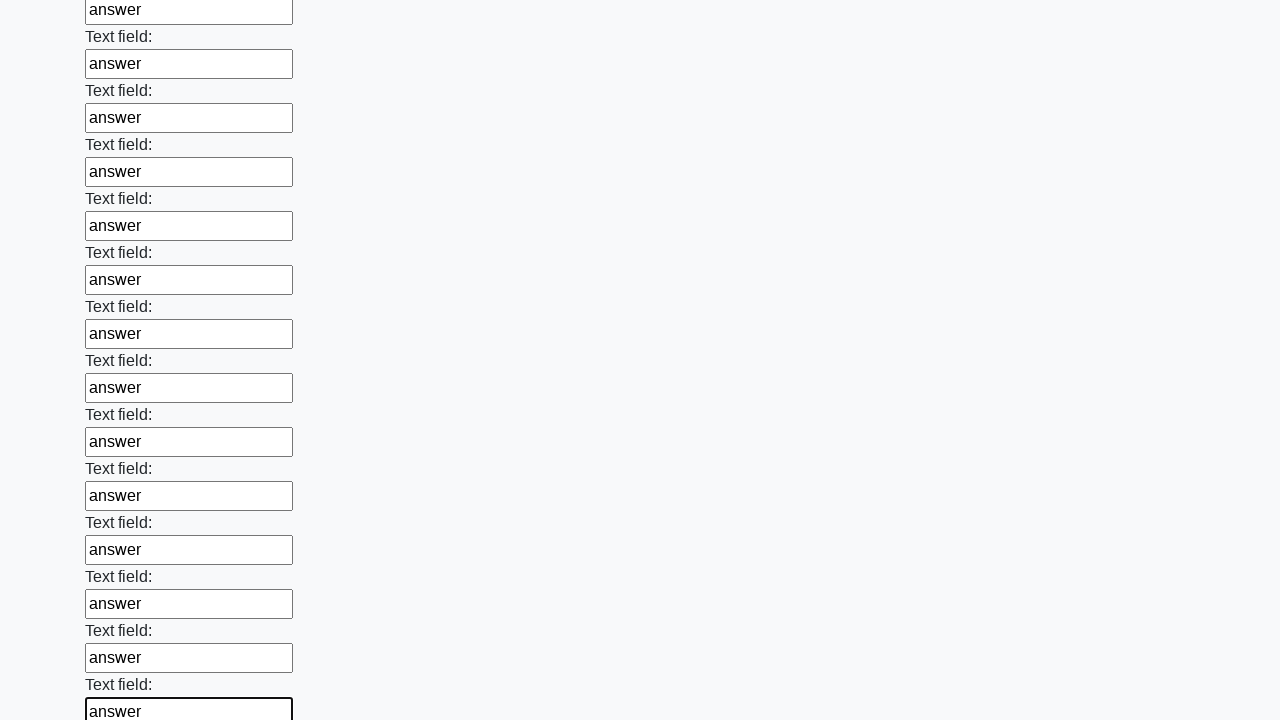

Filled input field with 'answer' on input >> nth=55
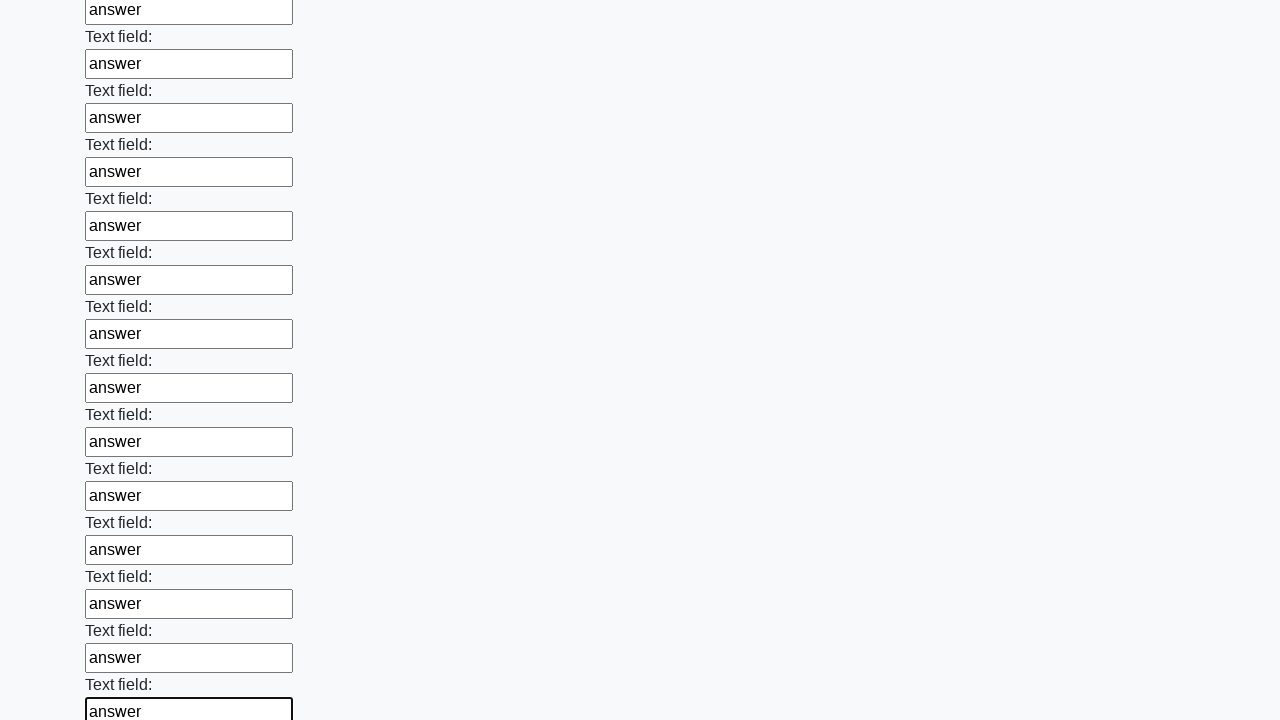

Filled input field with 'answer' on input >> nth=56
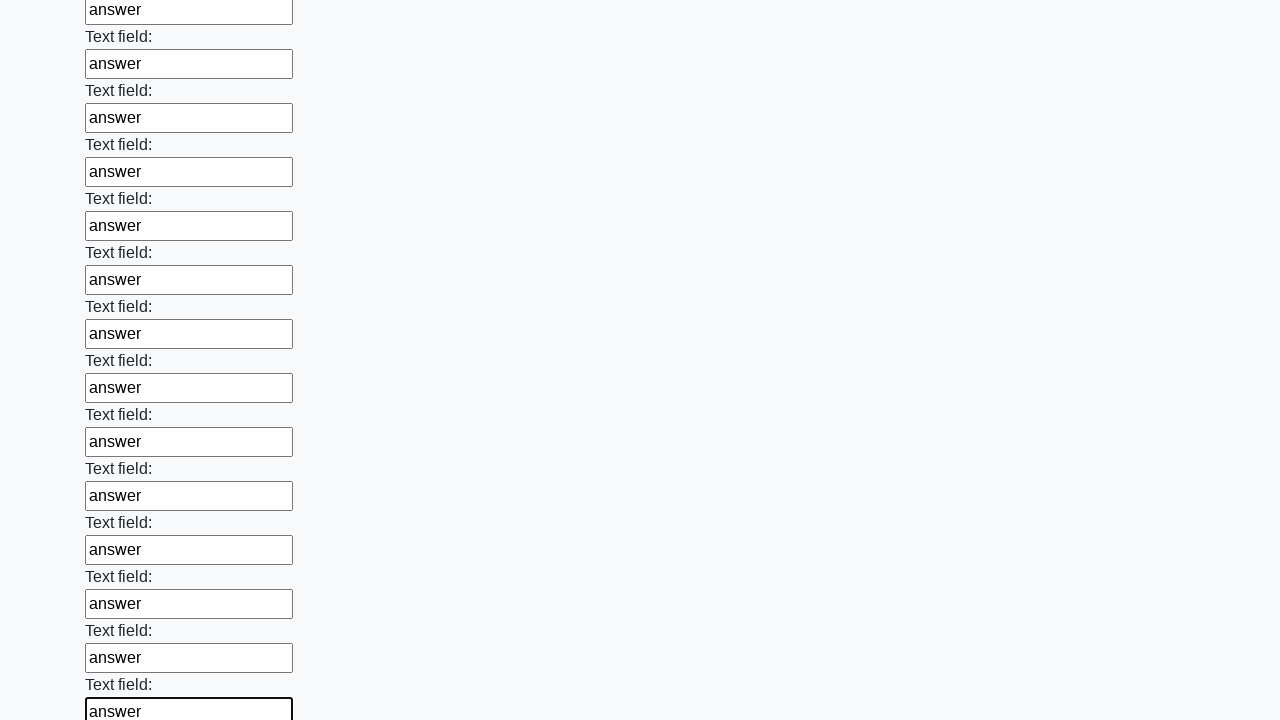

Filled input field with 'answer' on input >> nth=57
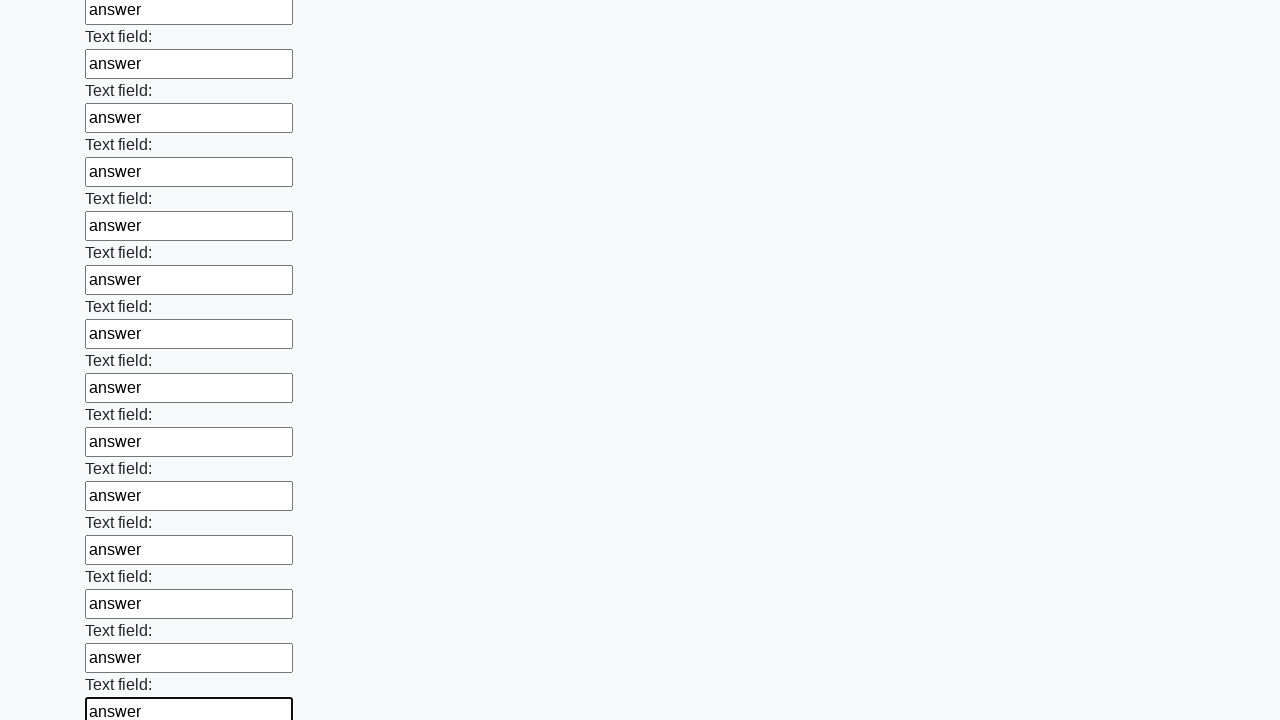

Filled input field with 'answer' on input >> nth=58
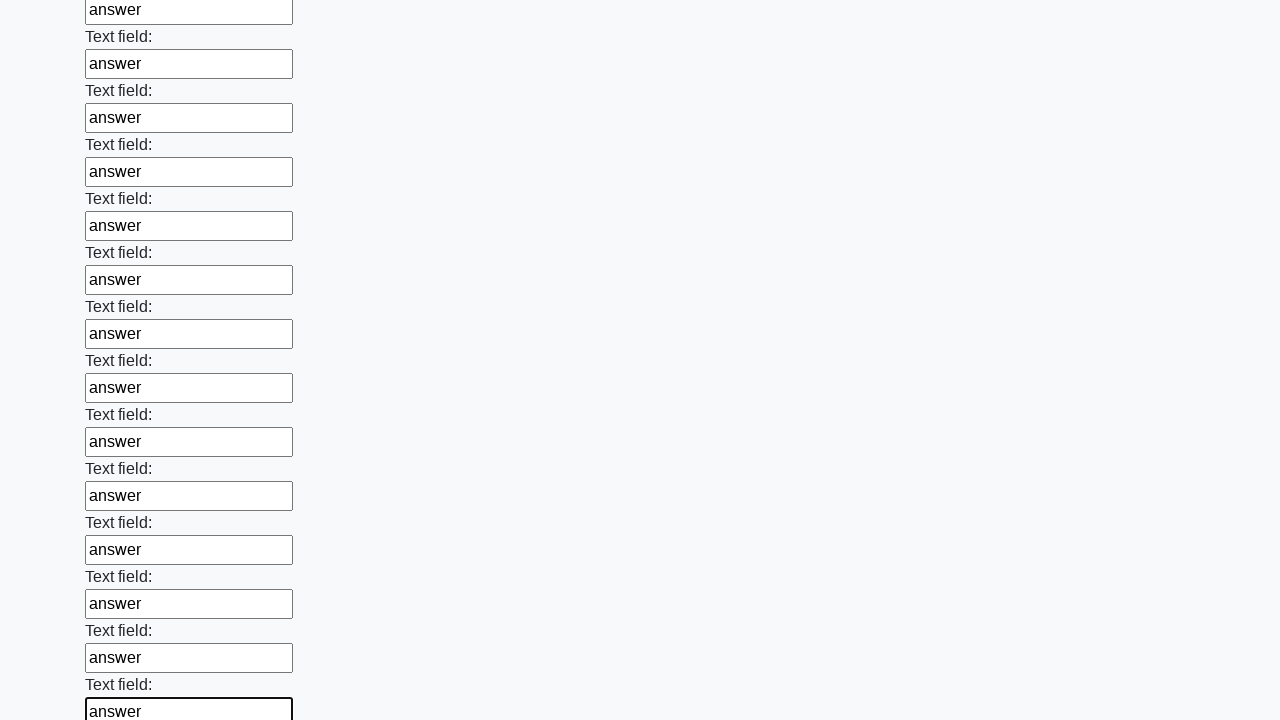

Filled input field with 'answer' on input >> nth=59
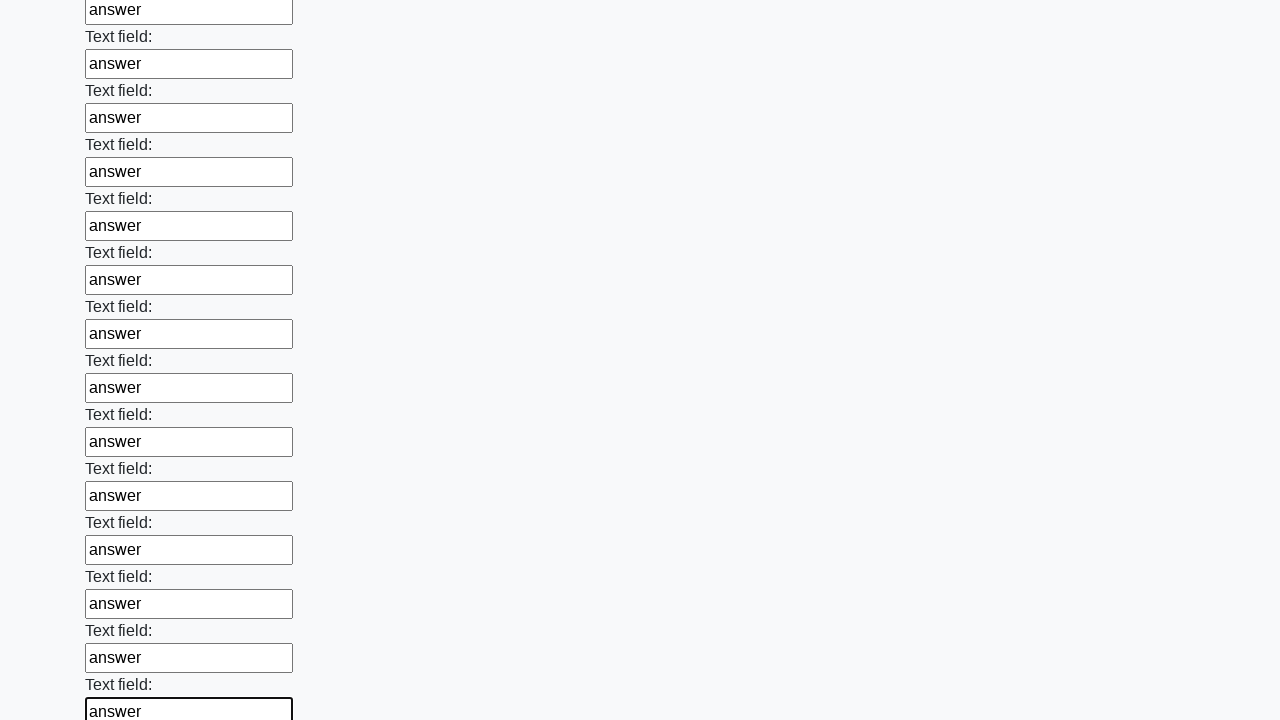

Filled input field with 'answer' on input >> nth=60
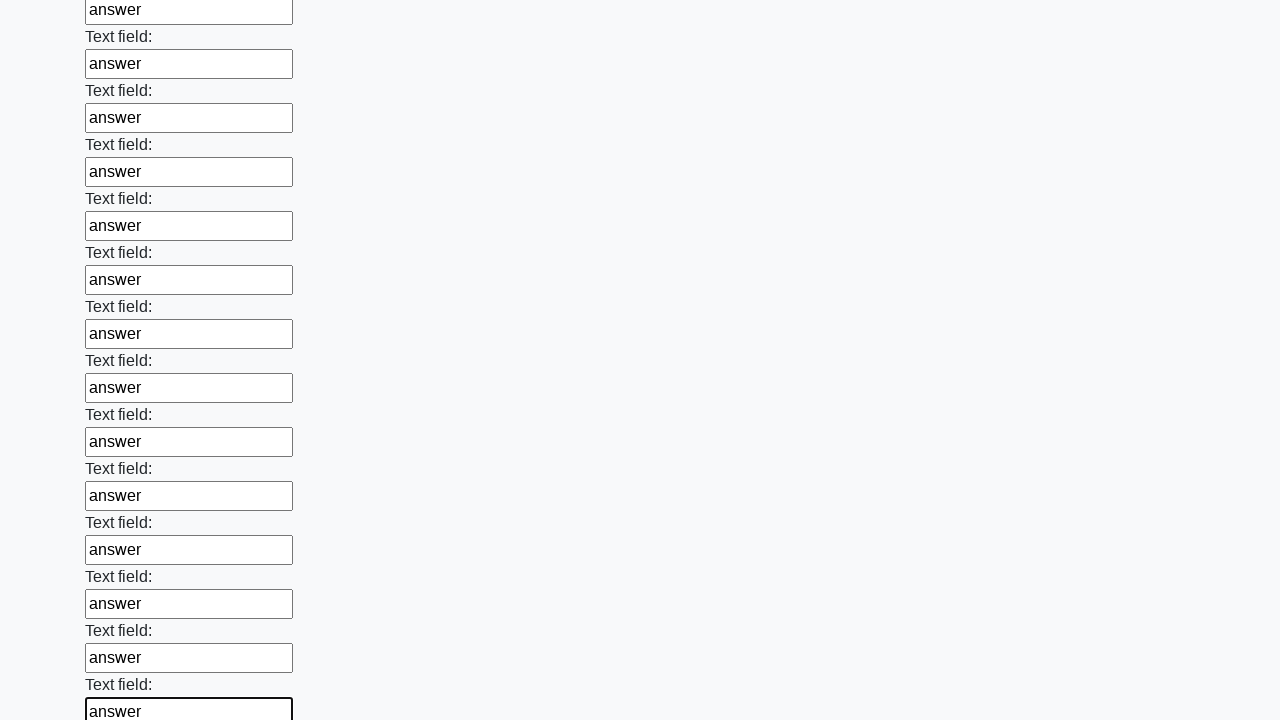

Filled input field with 'answer' on input >> nth=61
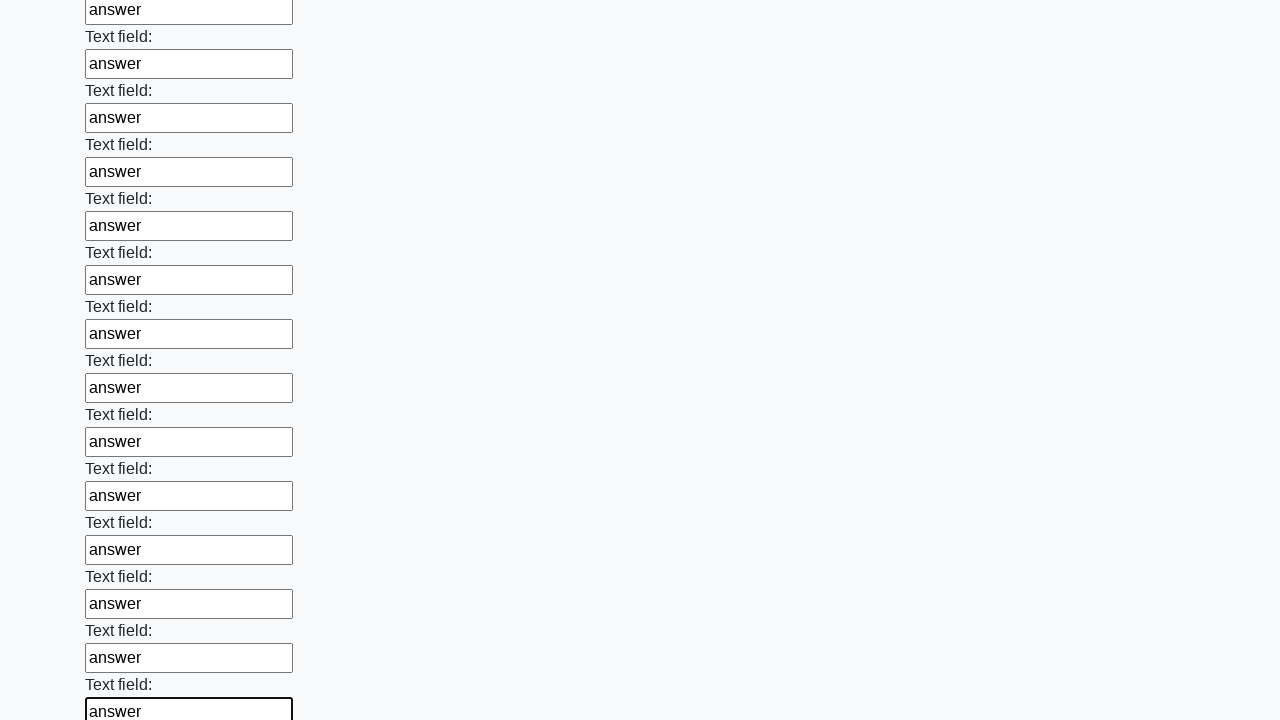

Filled input field with 'answer' on input >> nth=62
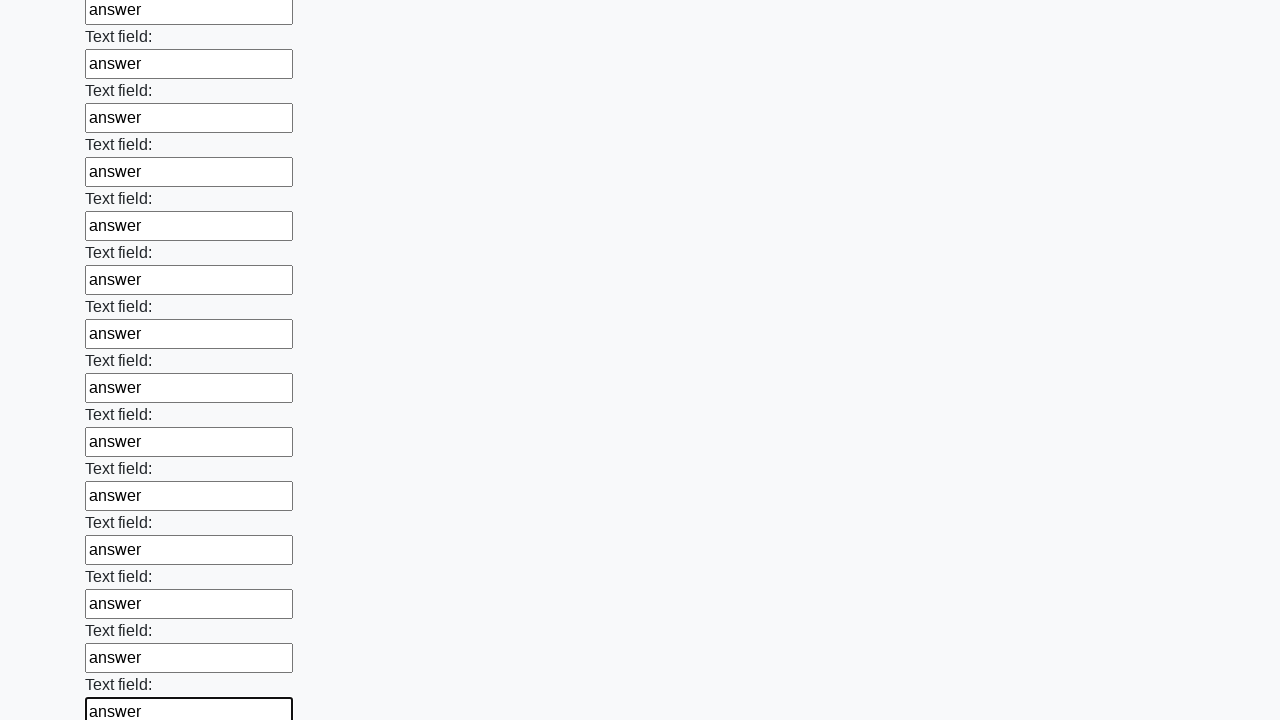

Filled input field with 'answer' on input >> nth=63
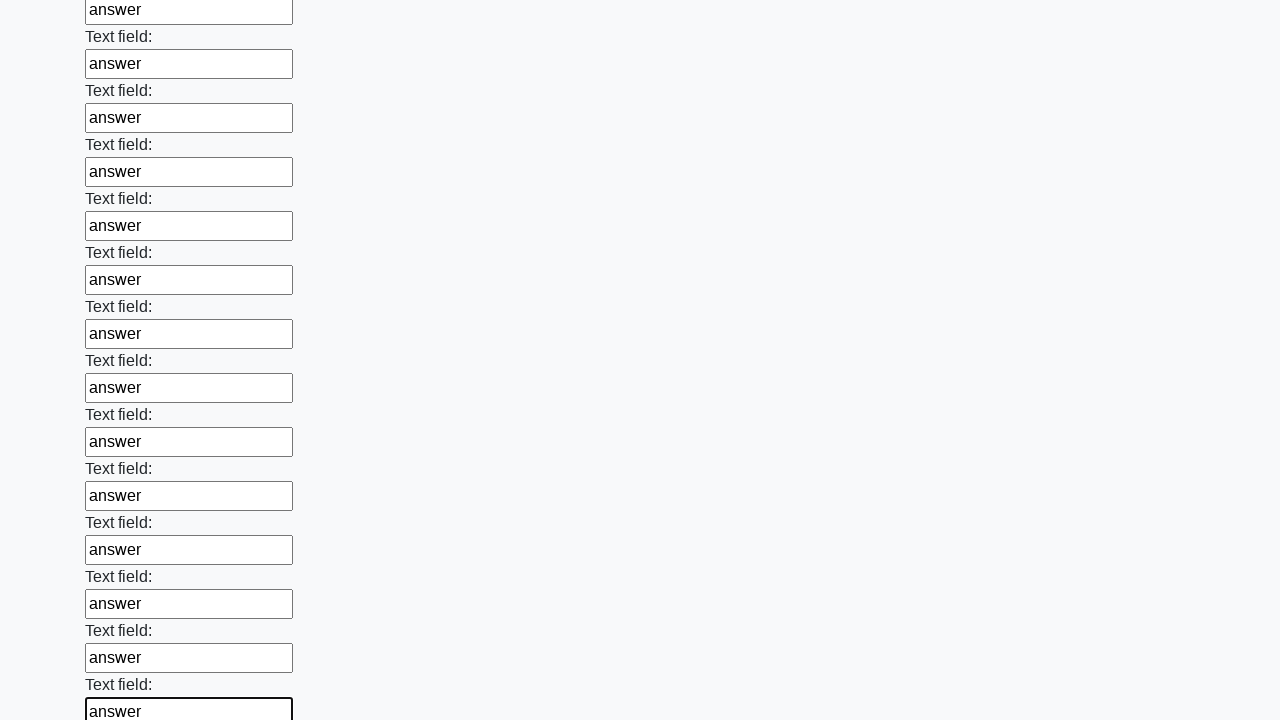

Filled input field with 'answer' on input >> nth=64
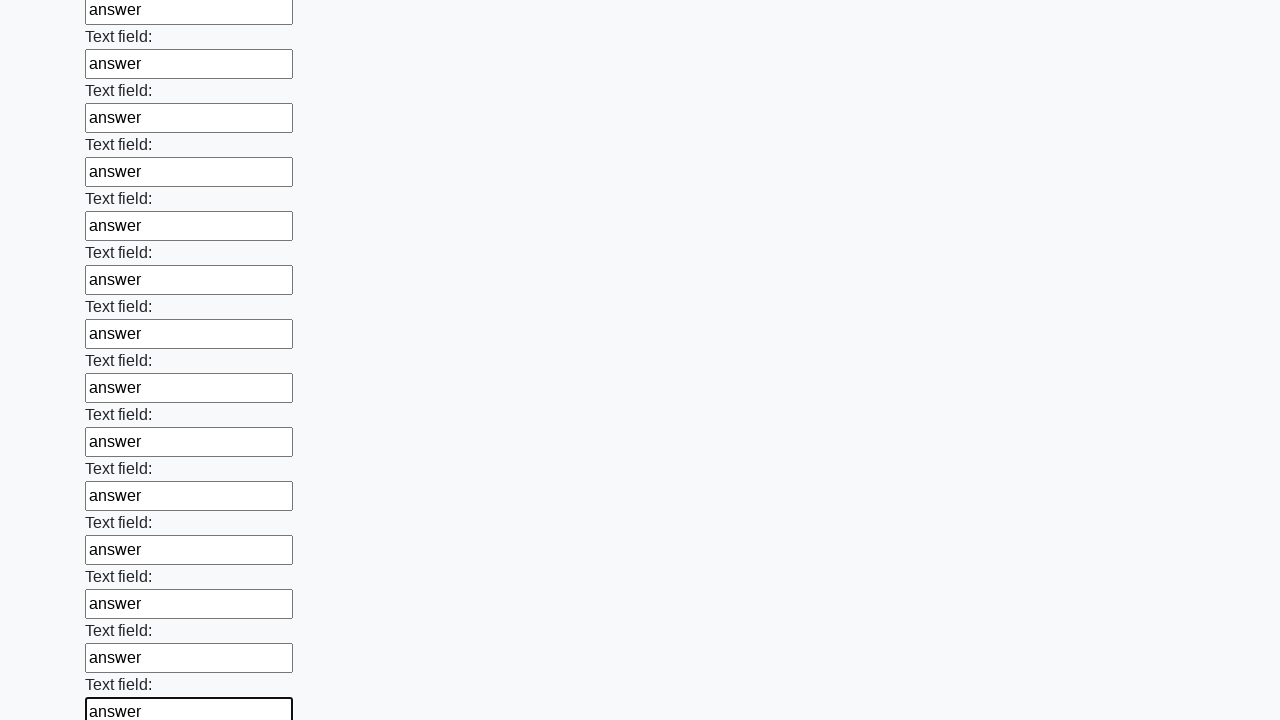

Filled input field with 'answer' on input >> nth=65
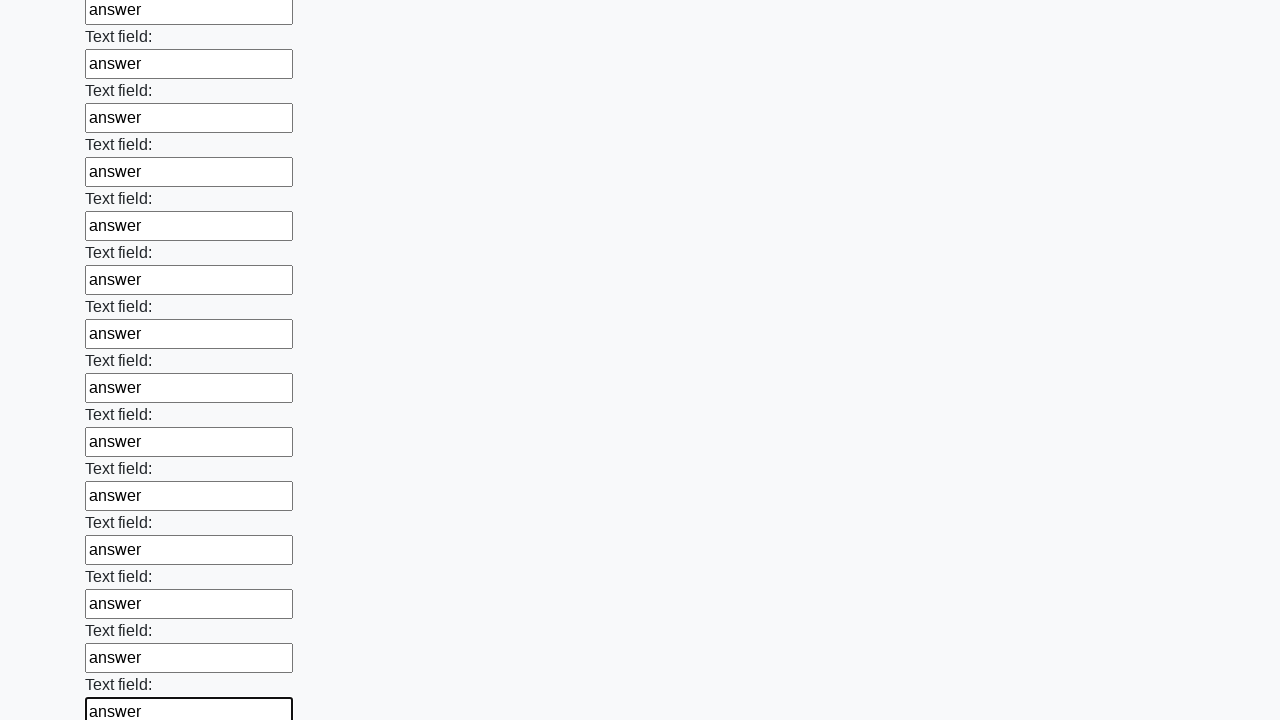

Filled input field with 'answer' on input >> nth=66
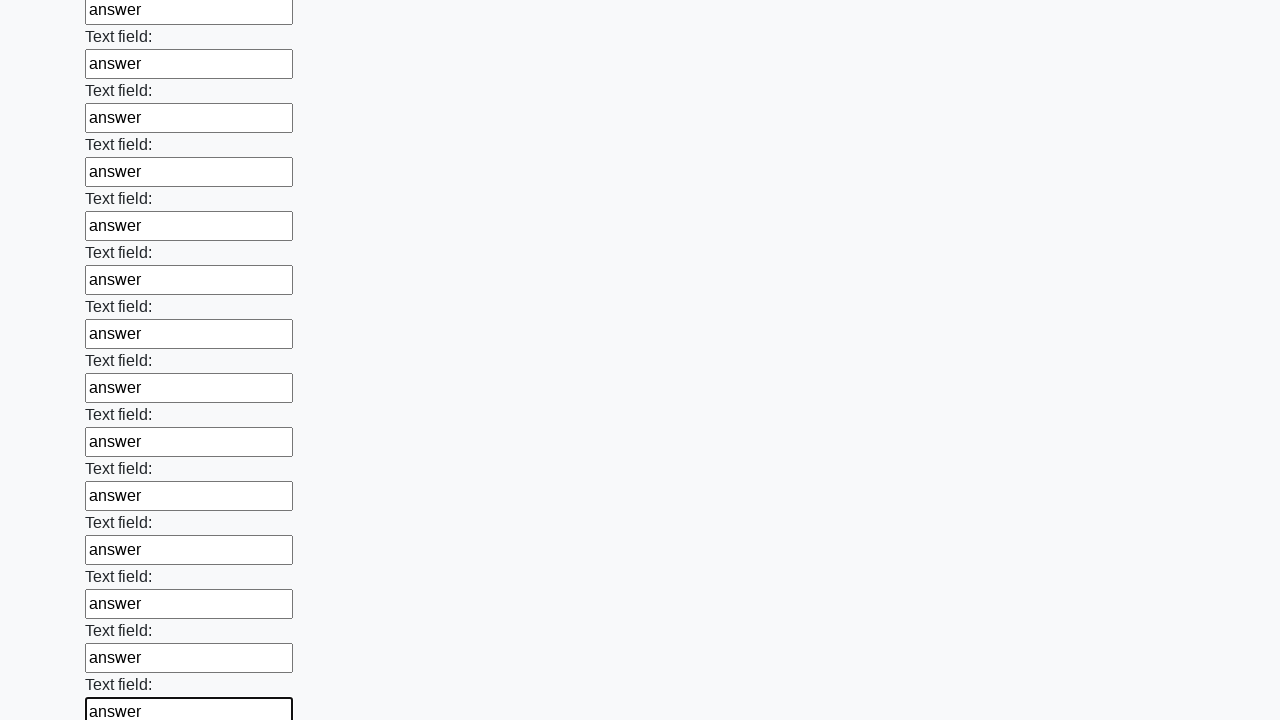

Filled input field with 'answer' on input >> nth=67
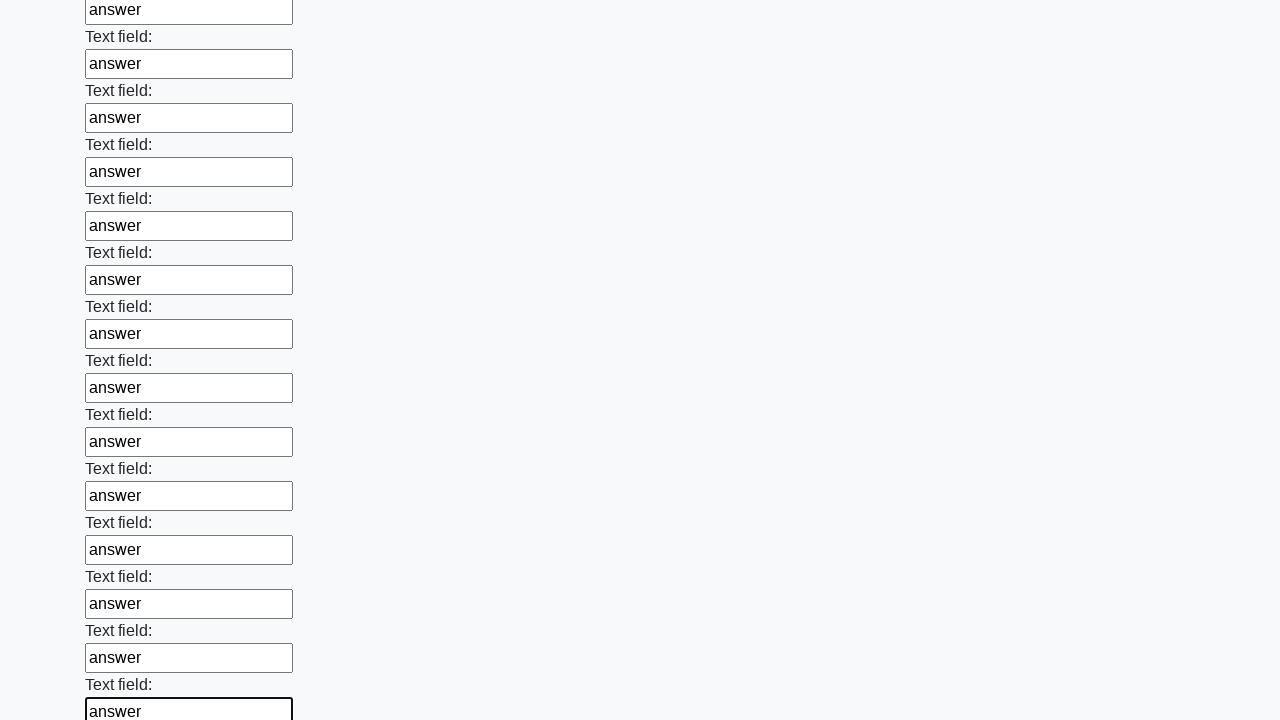

Filled input field with 'answer' on input >> nth=68
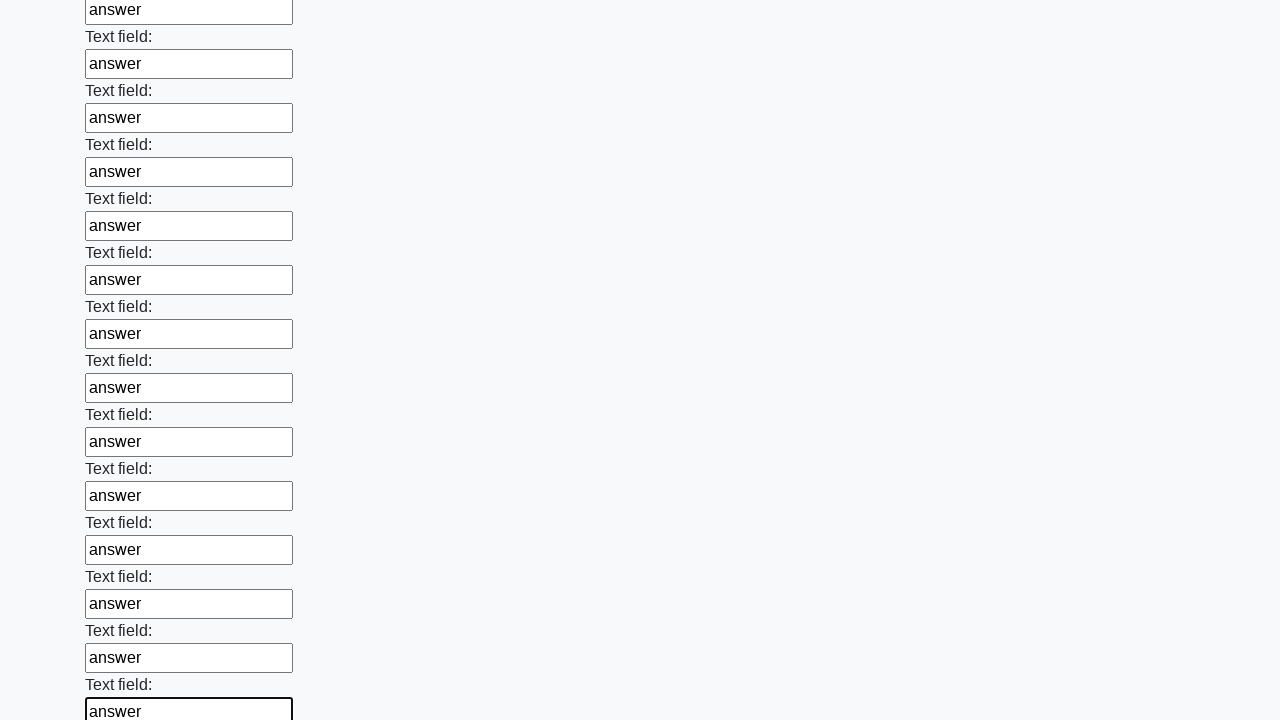

Filled input field with 'answer' on input >> nth=69
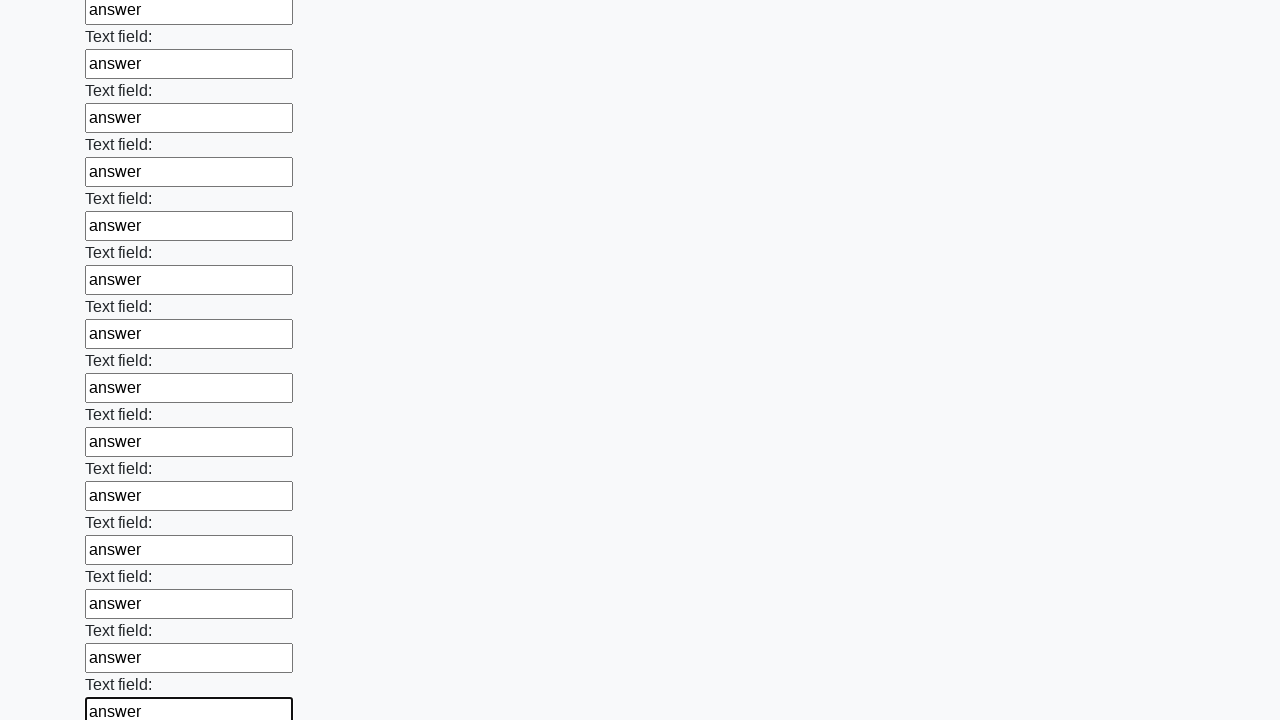

Filled input field with 'answer' on input >> nth=70
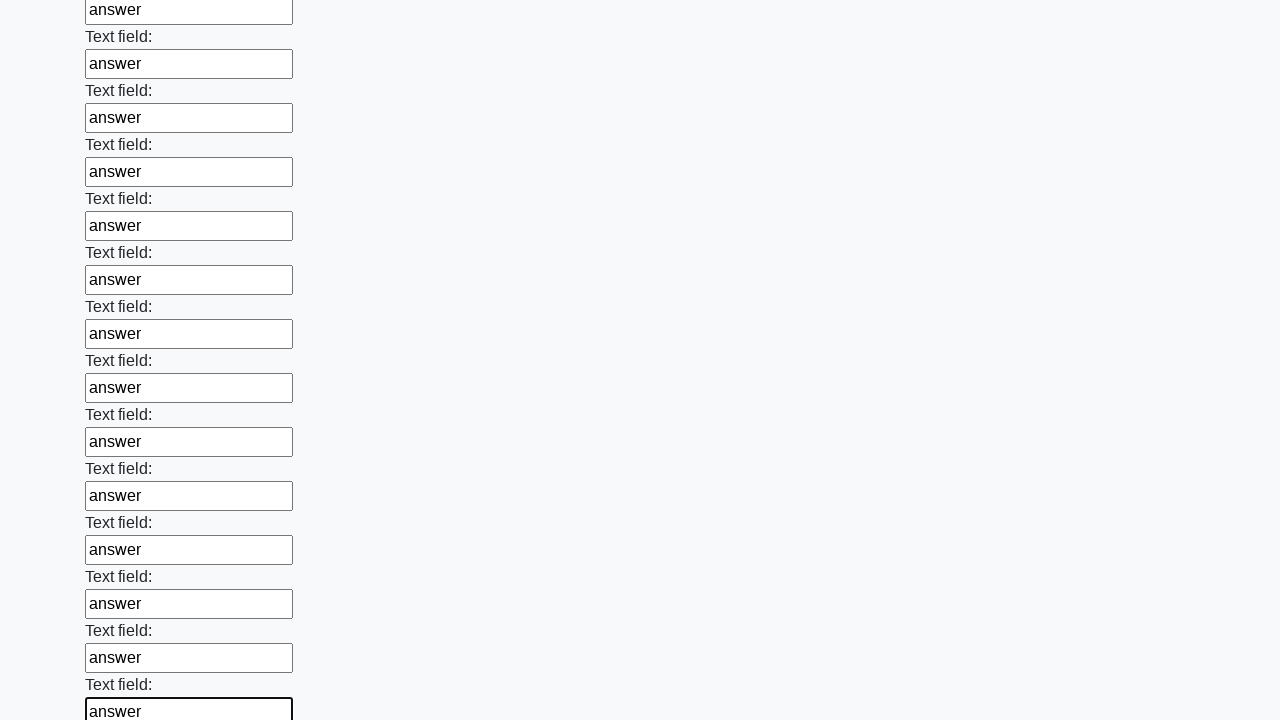

Filled input field with 'answer' on input >> nth=71
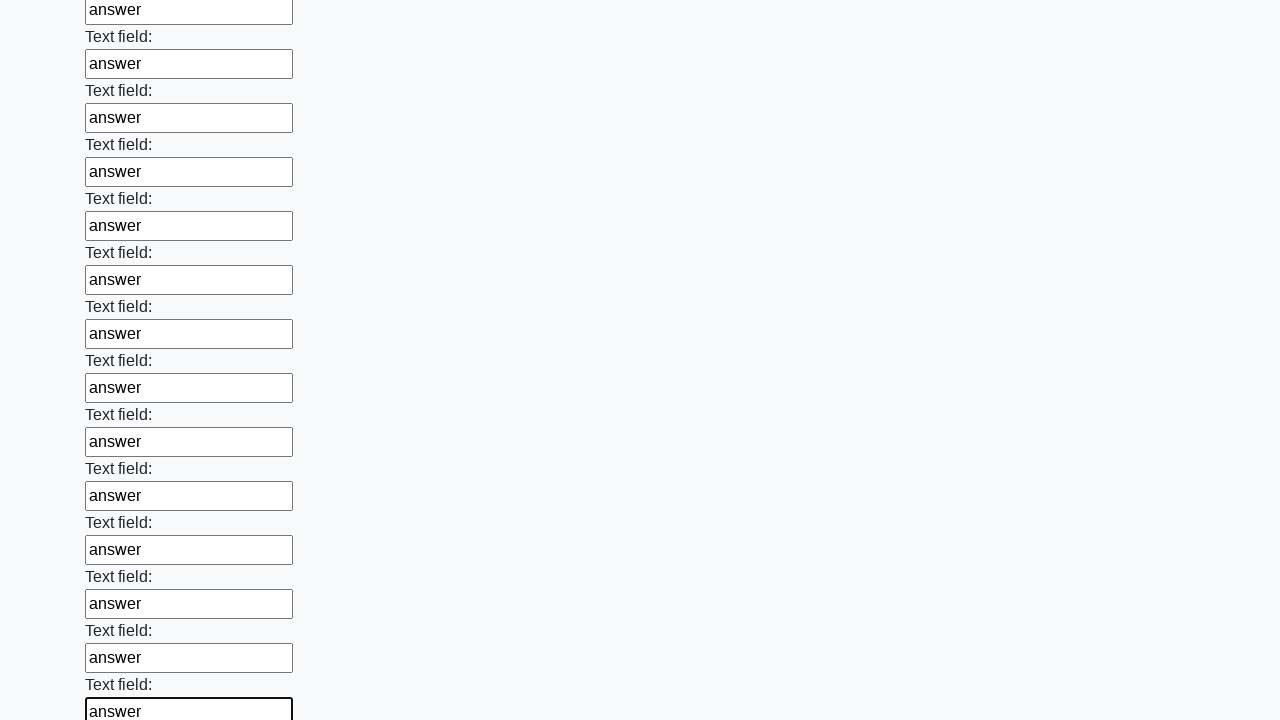

Filled input field with 'answer' on input >> nth=72
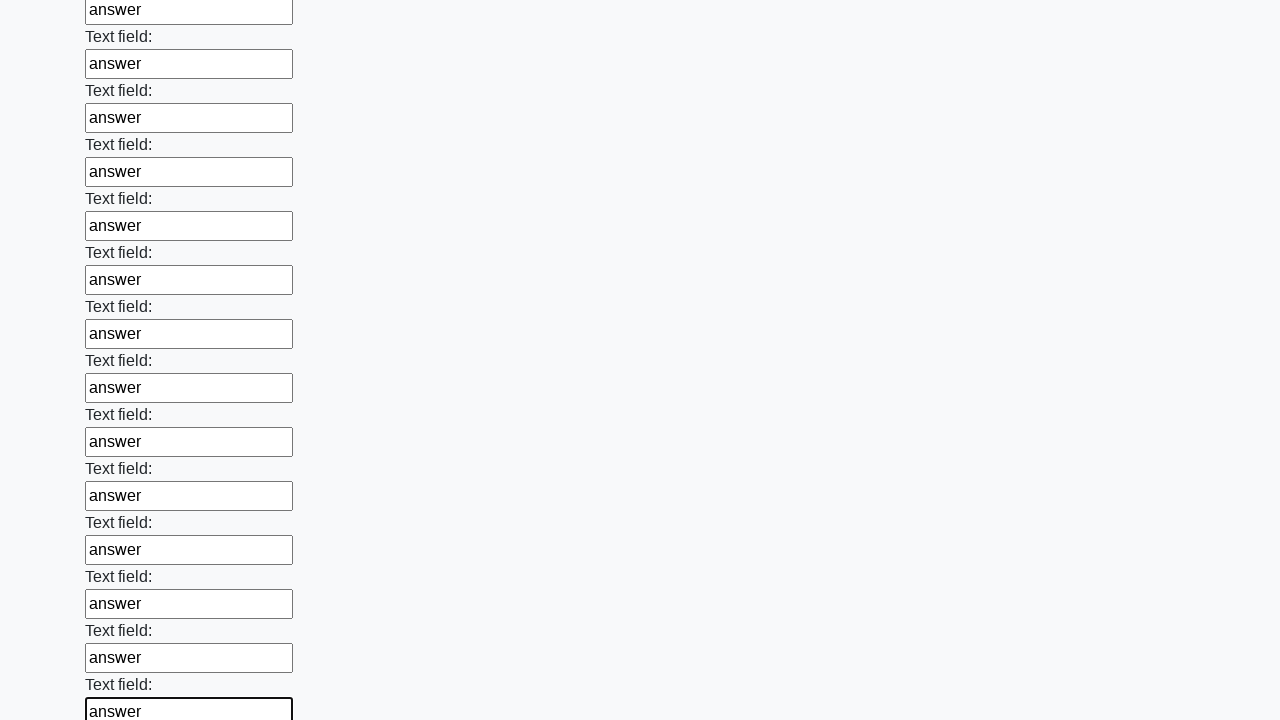

Filled input field with 'answer' on input >> nth=73
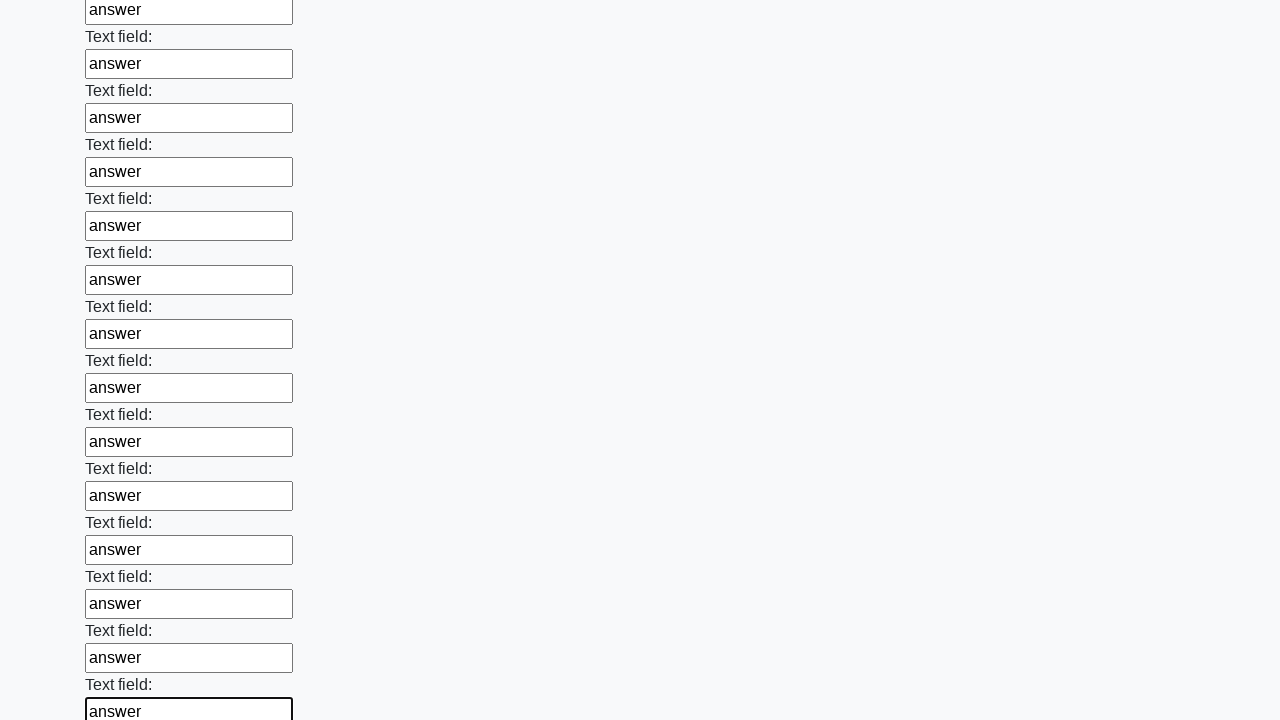

Filled input field with 'answer' on input >> nth=74
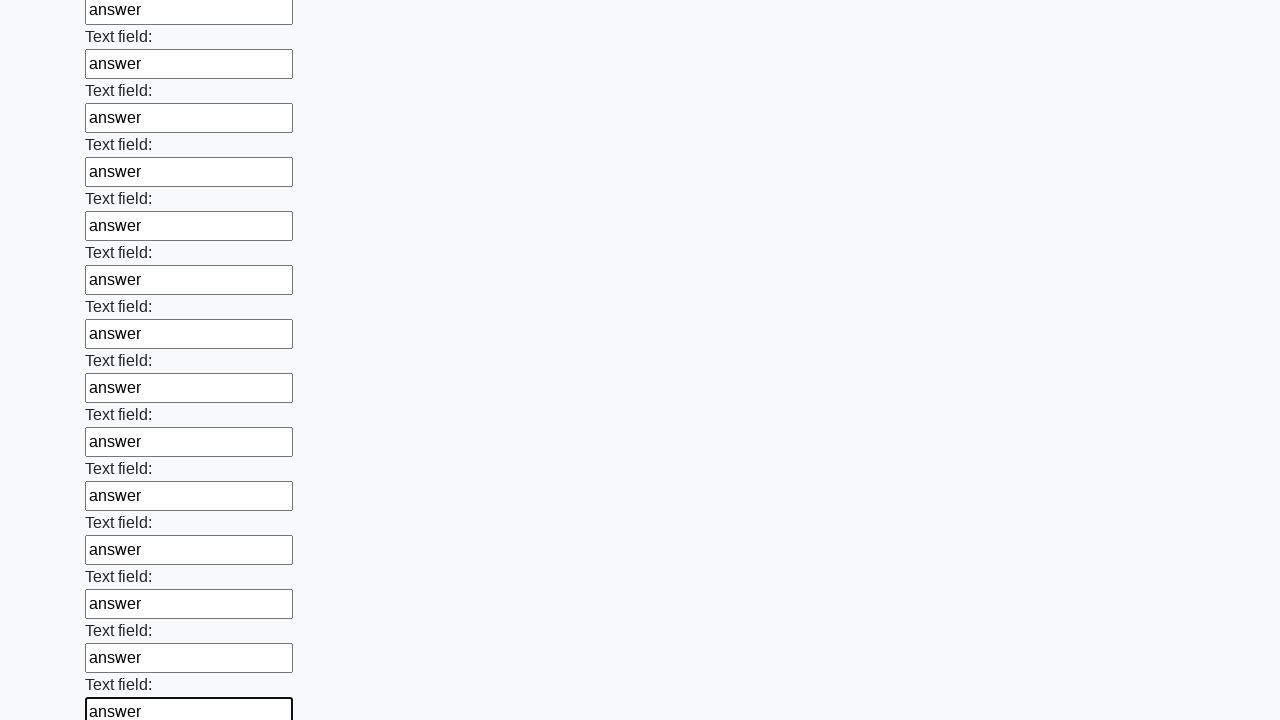

Filled input field with 'answer' on input >> nth=75
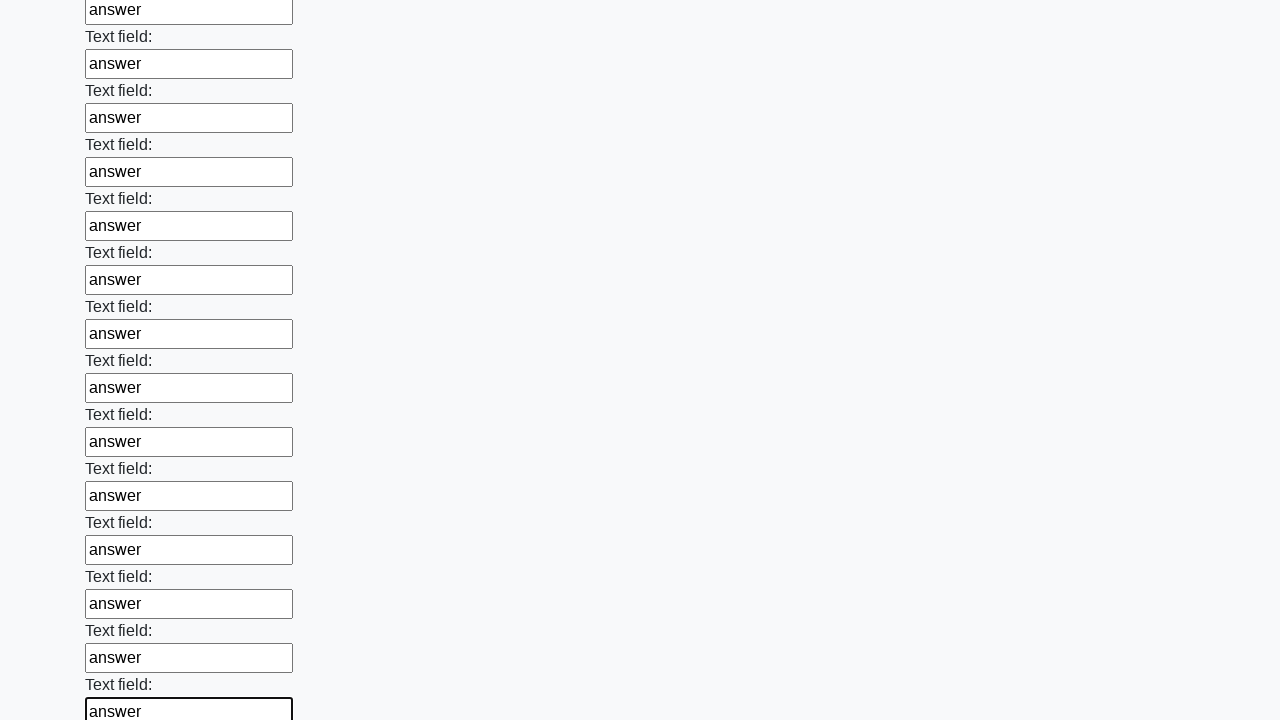

Filled input field with 'answer' on input >> nth=76
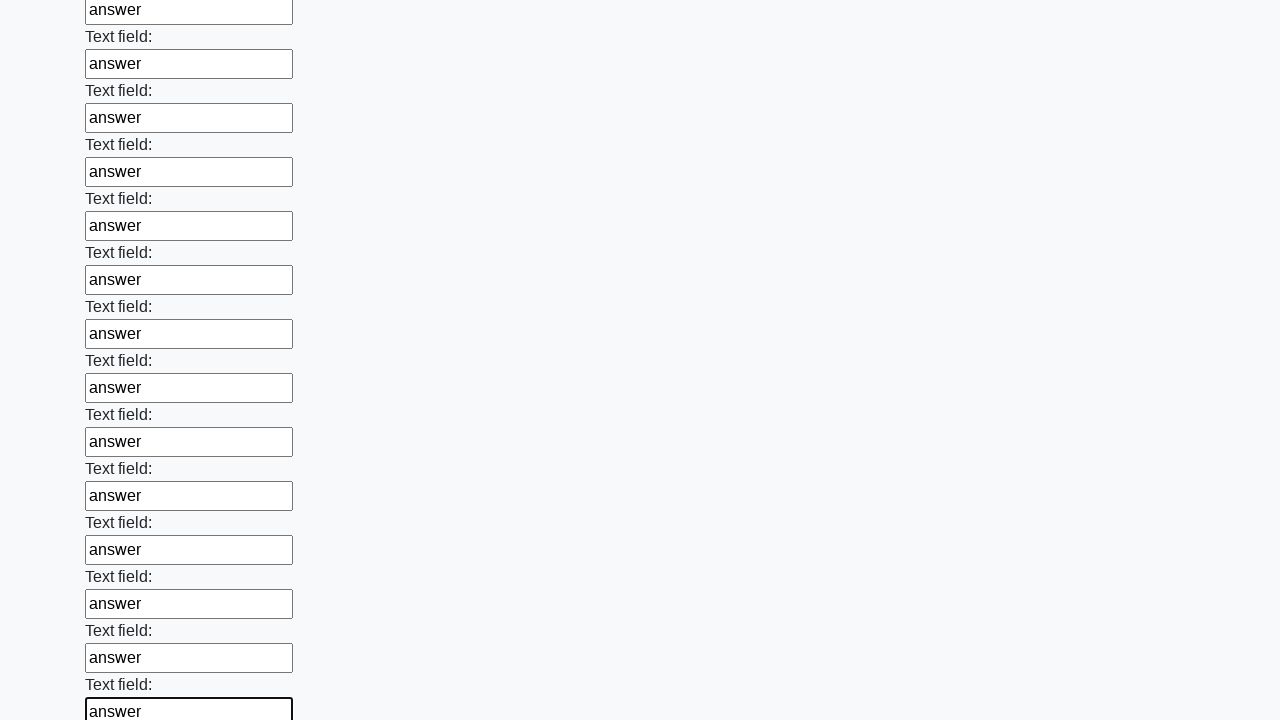

Filled input field with 'answer' on input >> nth=77
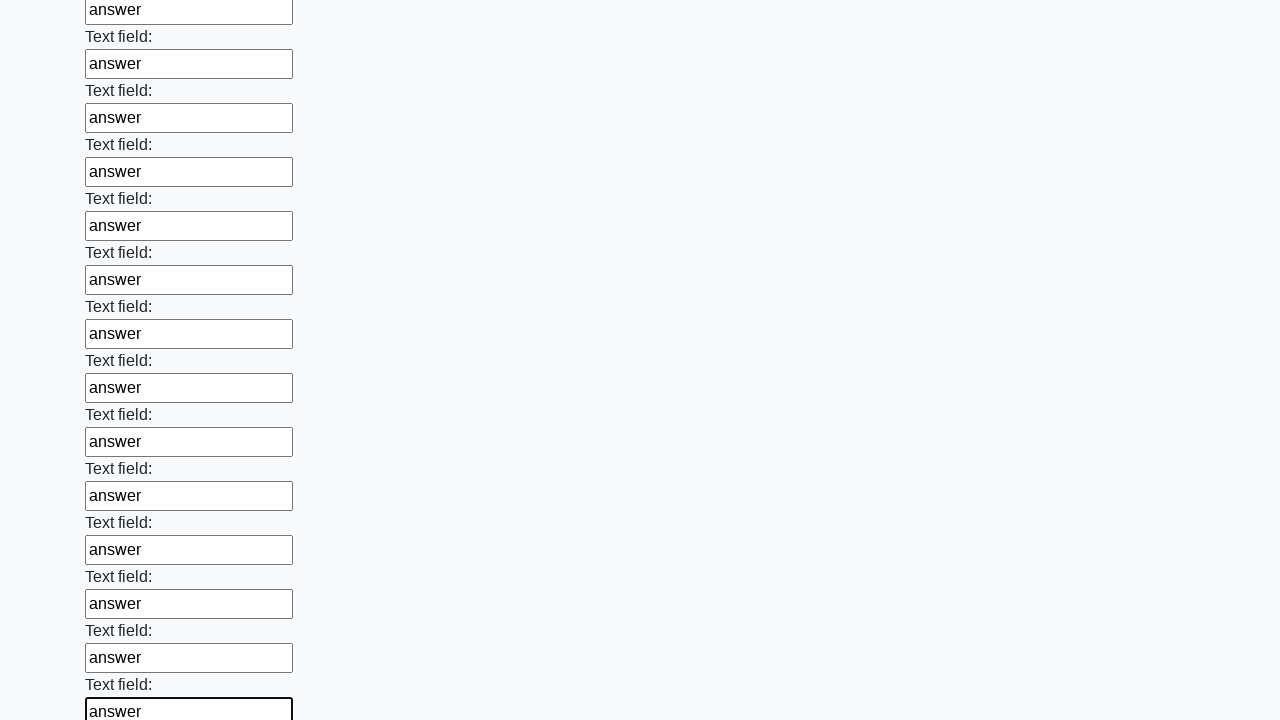

Filled input field with 'answer' on input >> nth=78
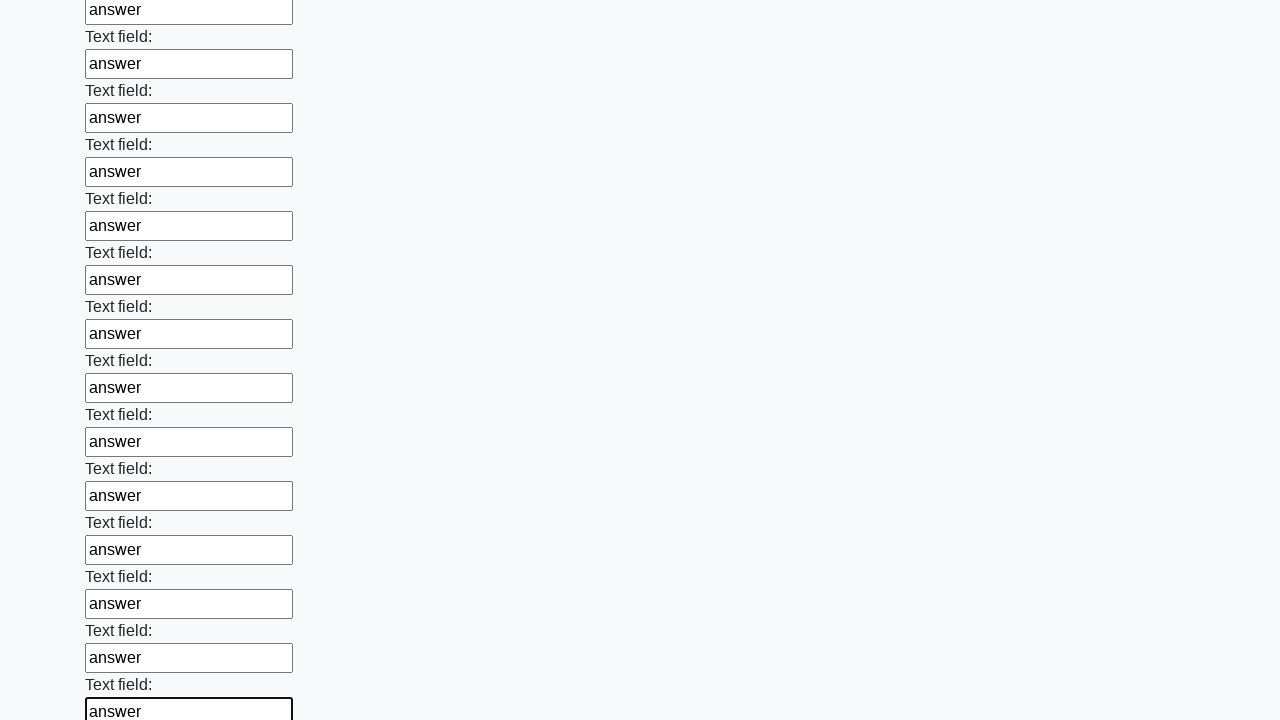

Filled input field with 'answer' on input >> nth=79
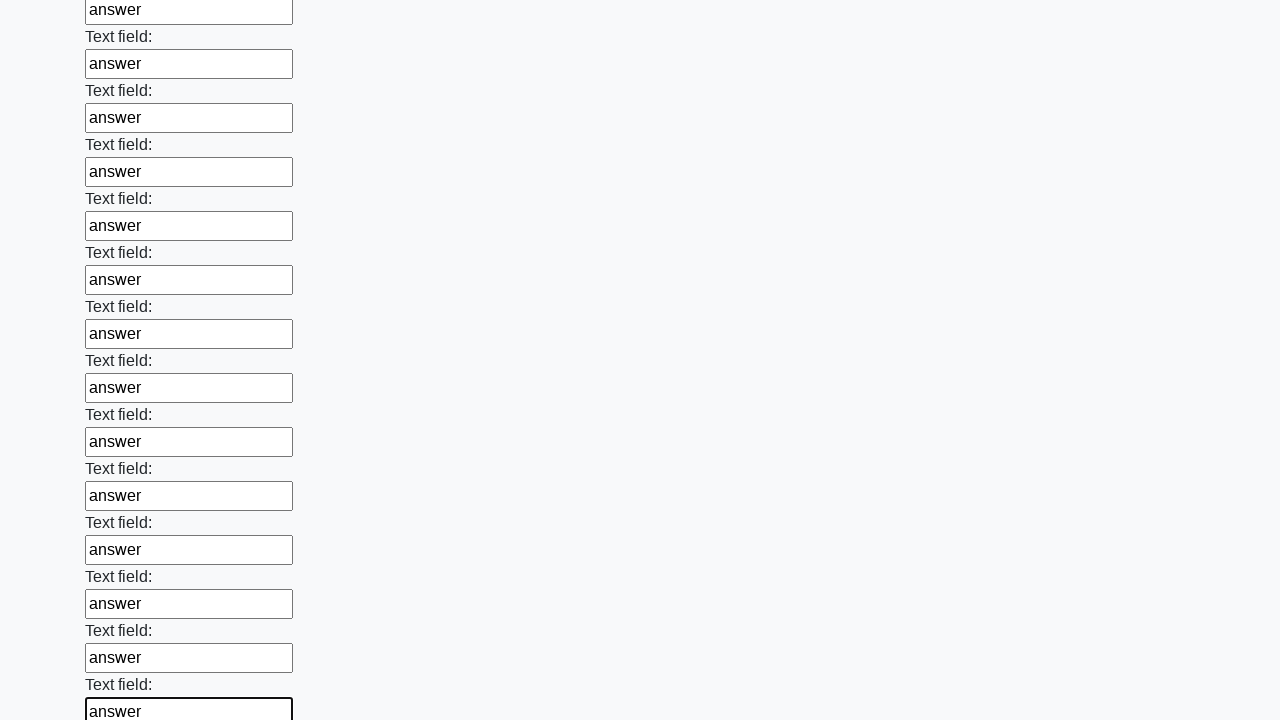

Filled input field with 'answer' on input >> nth=80
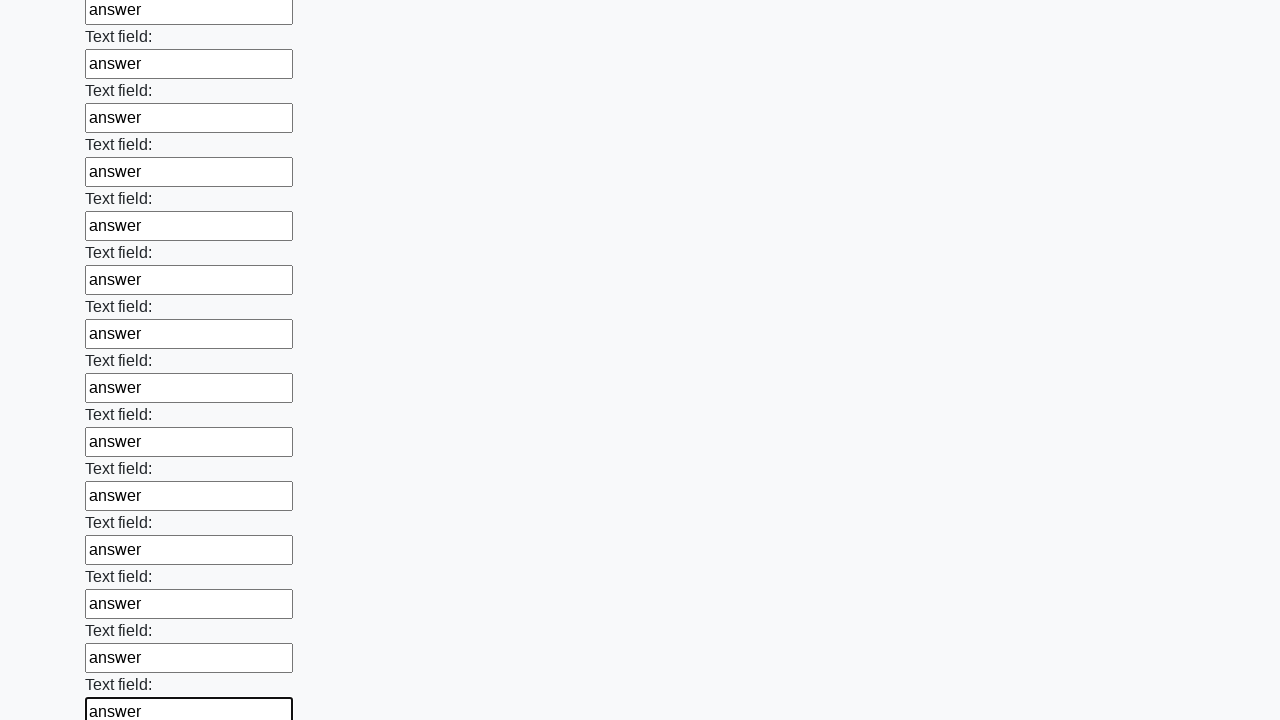

Filled input field with 'answer' on input >> nth=81
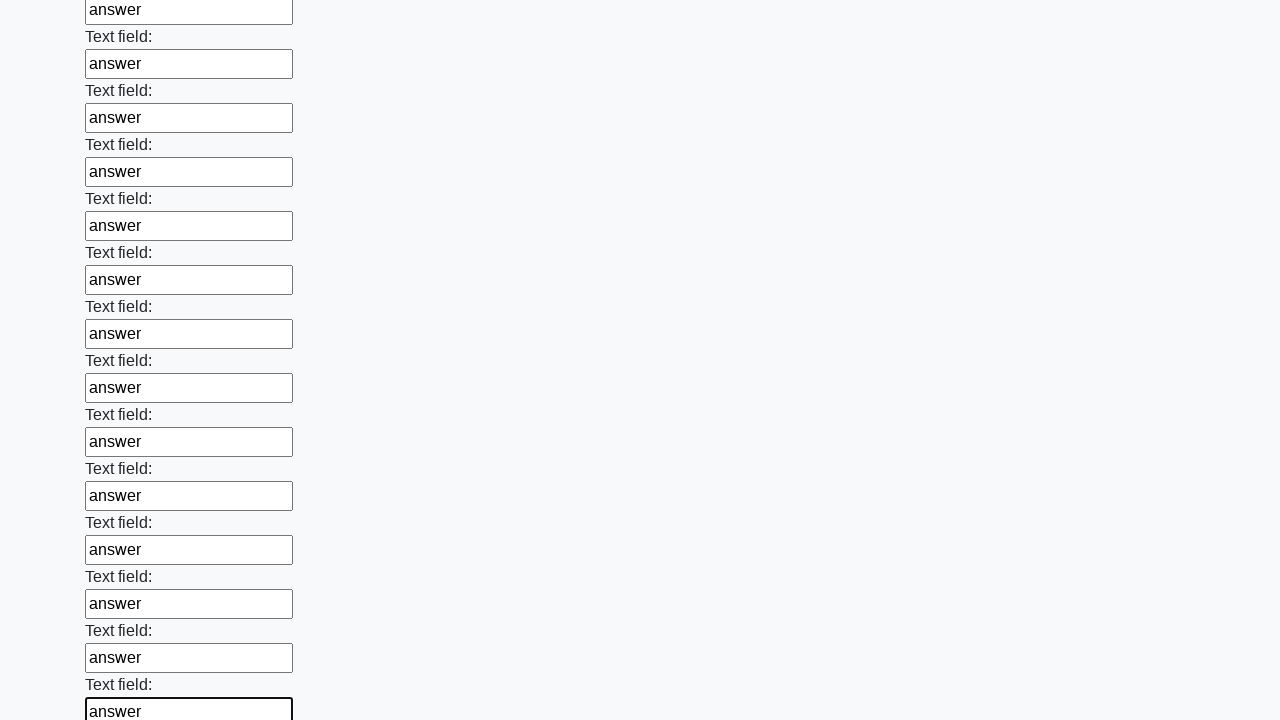

Filled input field with 'answer' on input >> nth=82
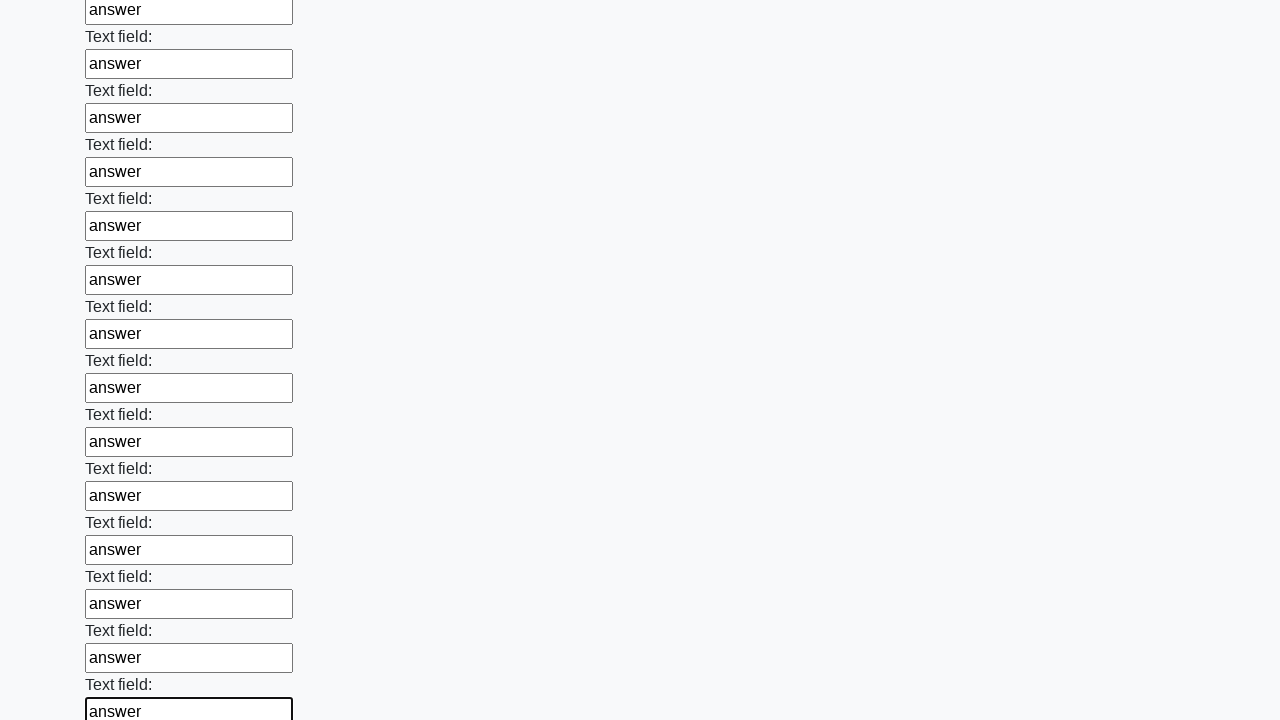

Filled input field with 'answer' on input >> nth=83
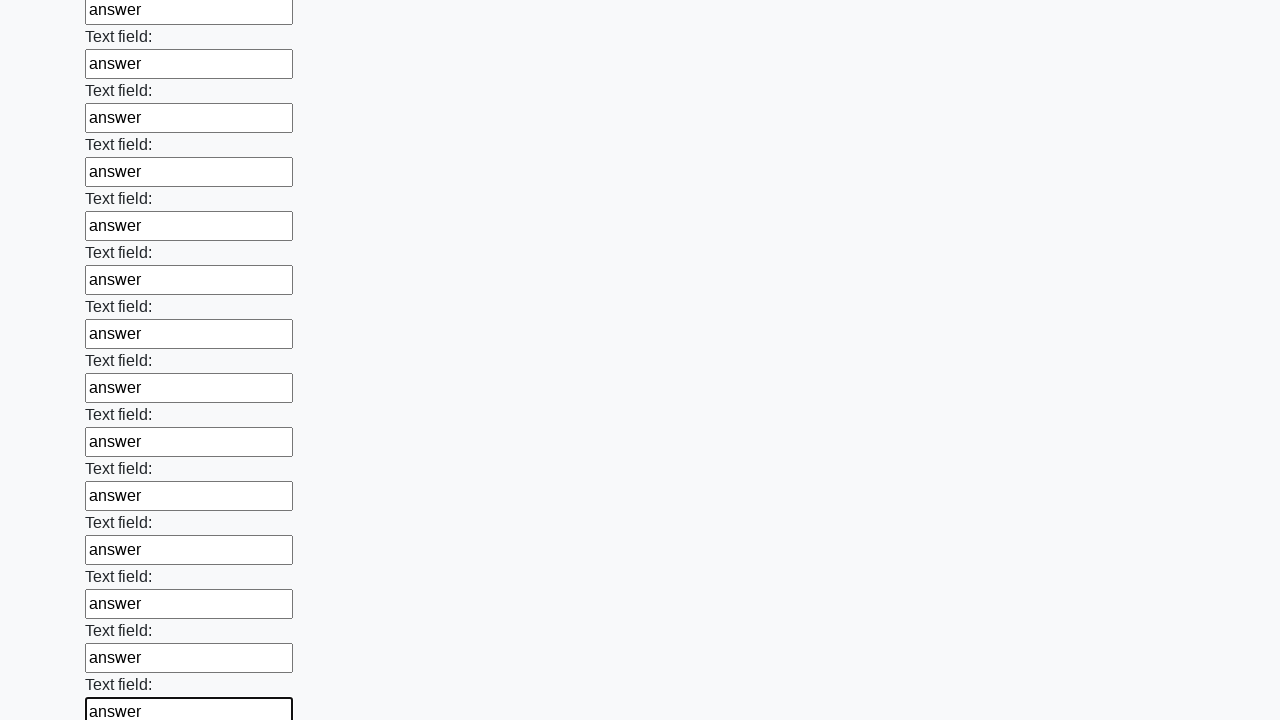

Filled input field with 'answer' on input >> nth=84
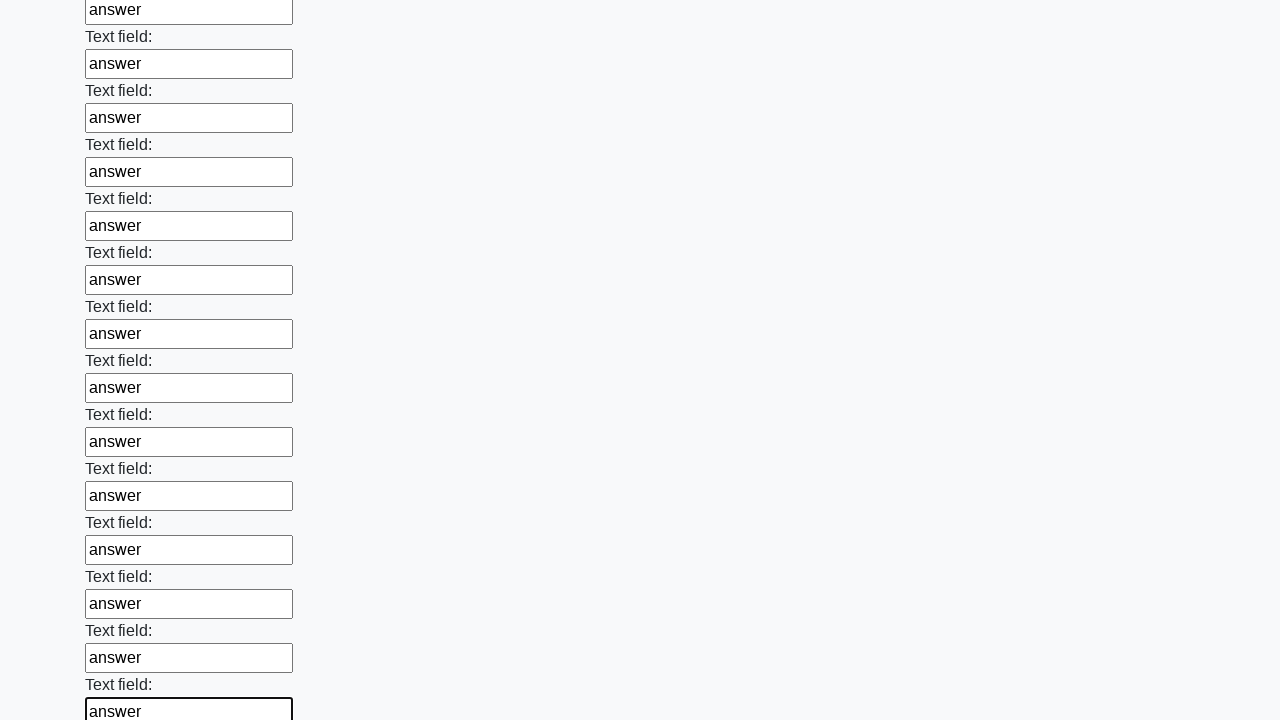

Filled input field with 'answer' on input >> nth=85
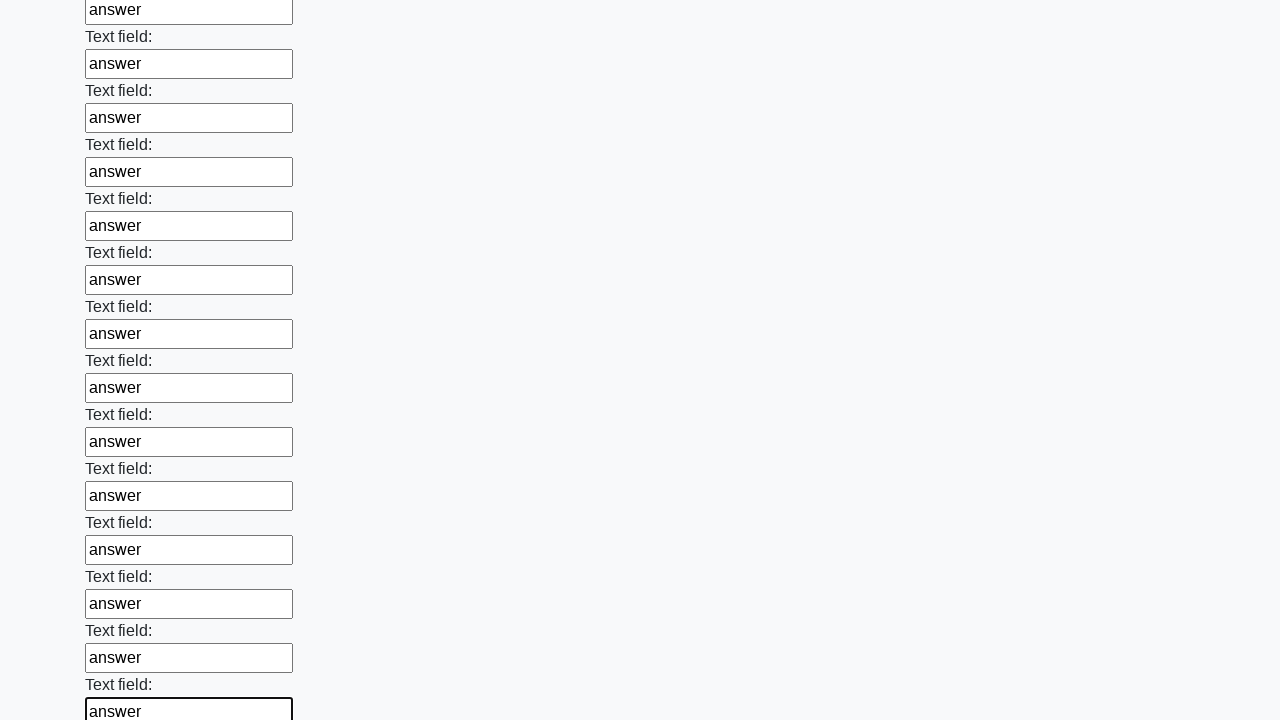

Filled input field with 'answer' on input >> nth=86
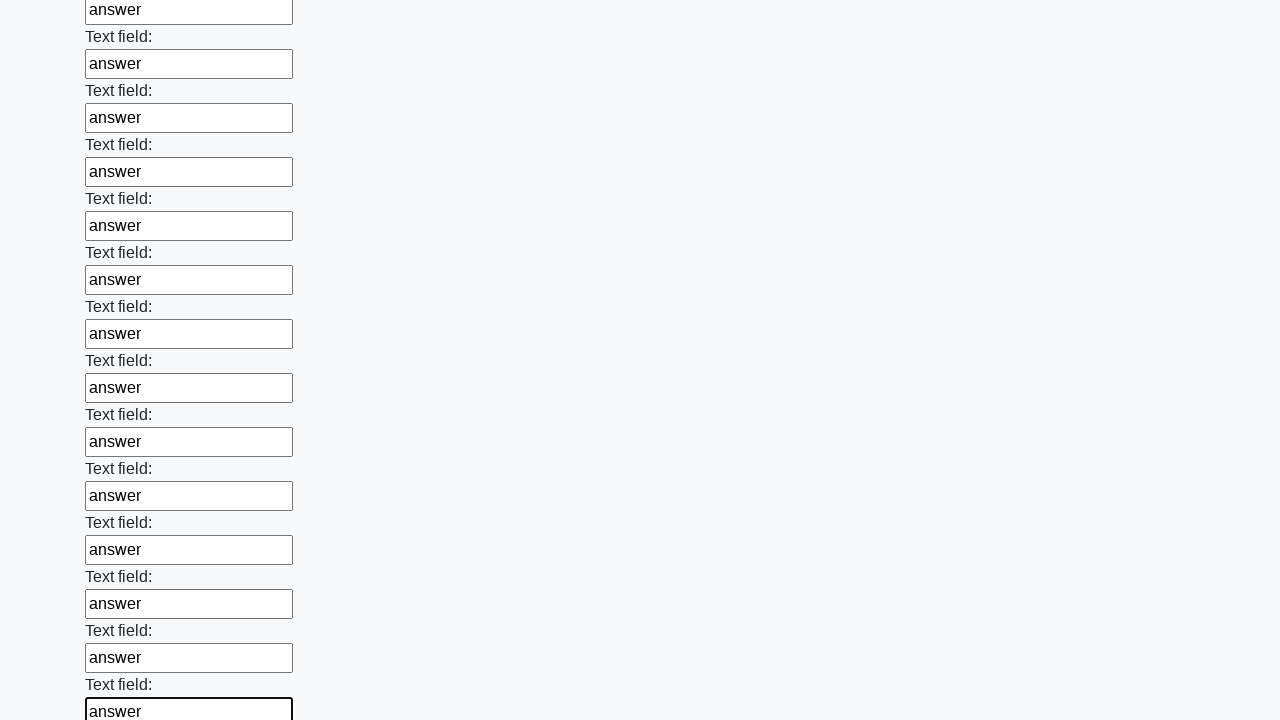

Filled input field with 'answer' on input >> nth=87
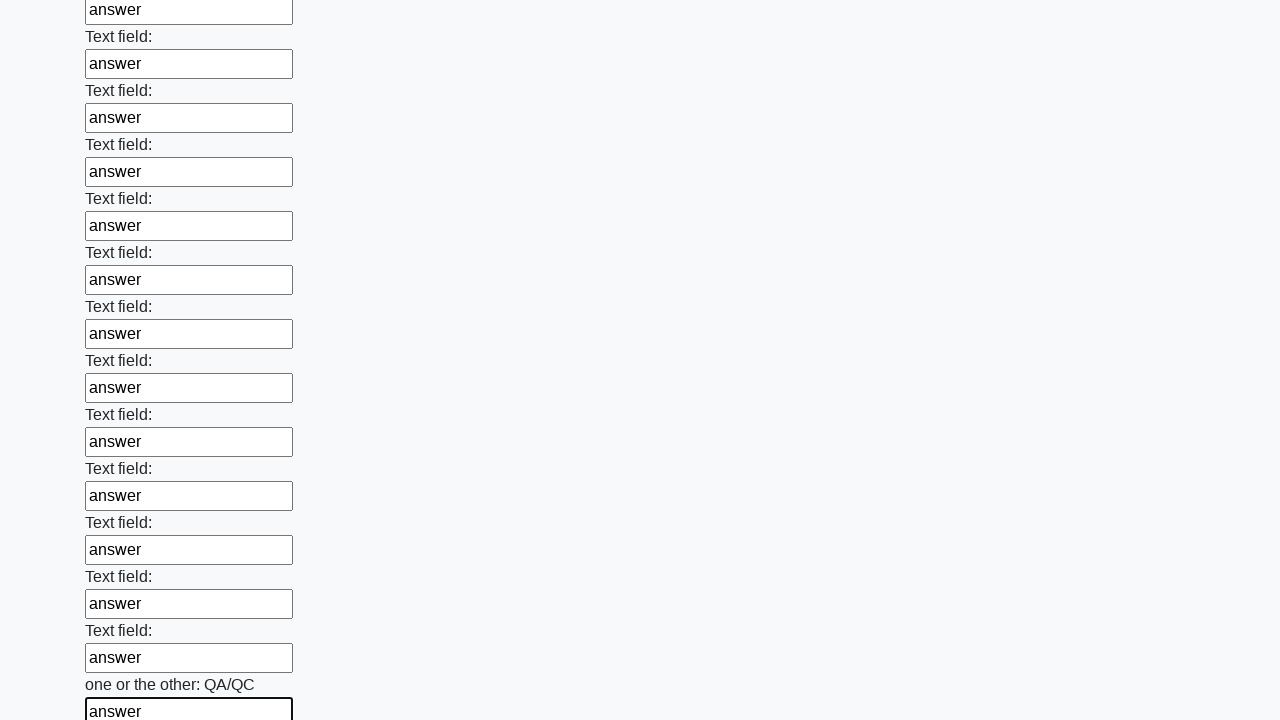

Filled input field with 'answer' on input >> nth=88
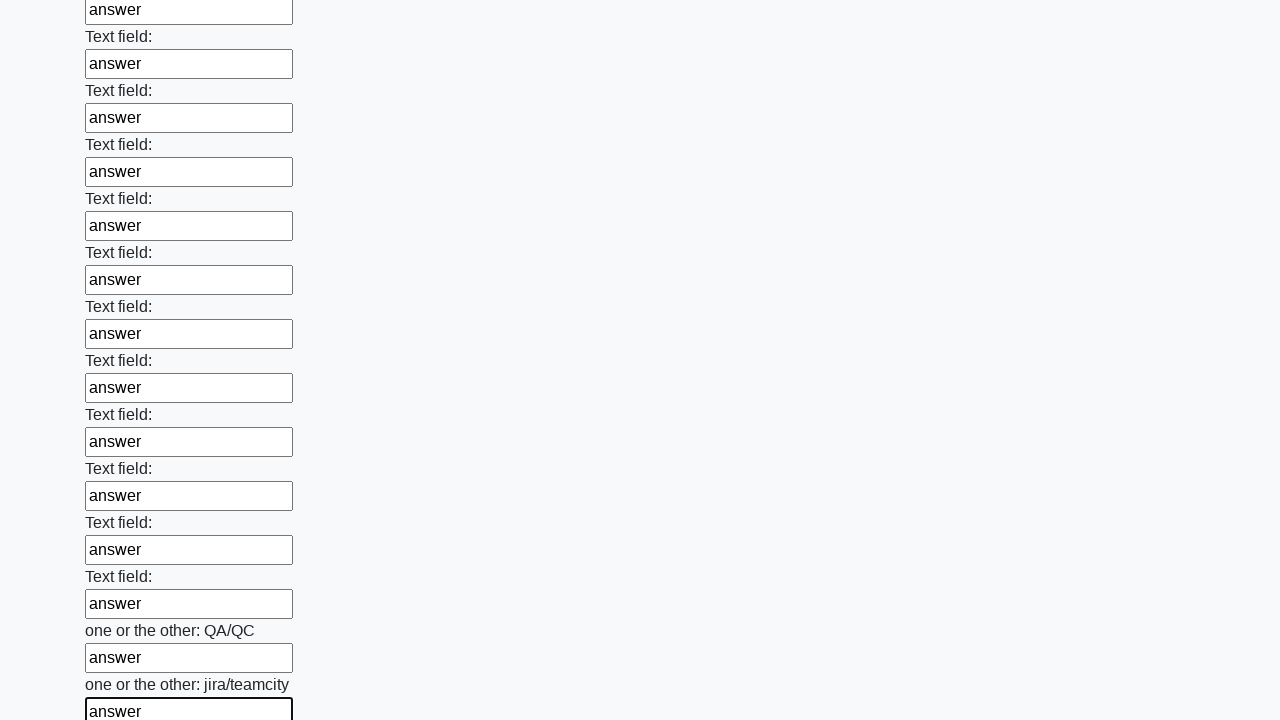

Filled input field with 'answer' on input >> nth=89
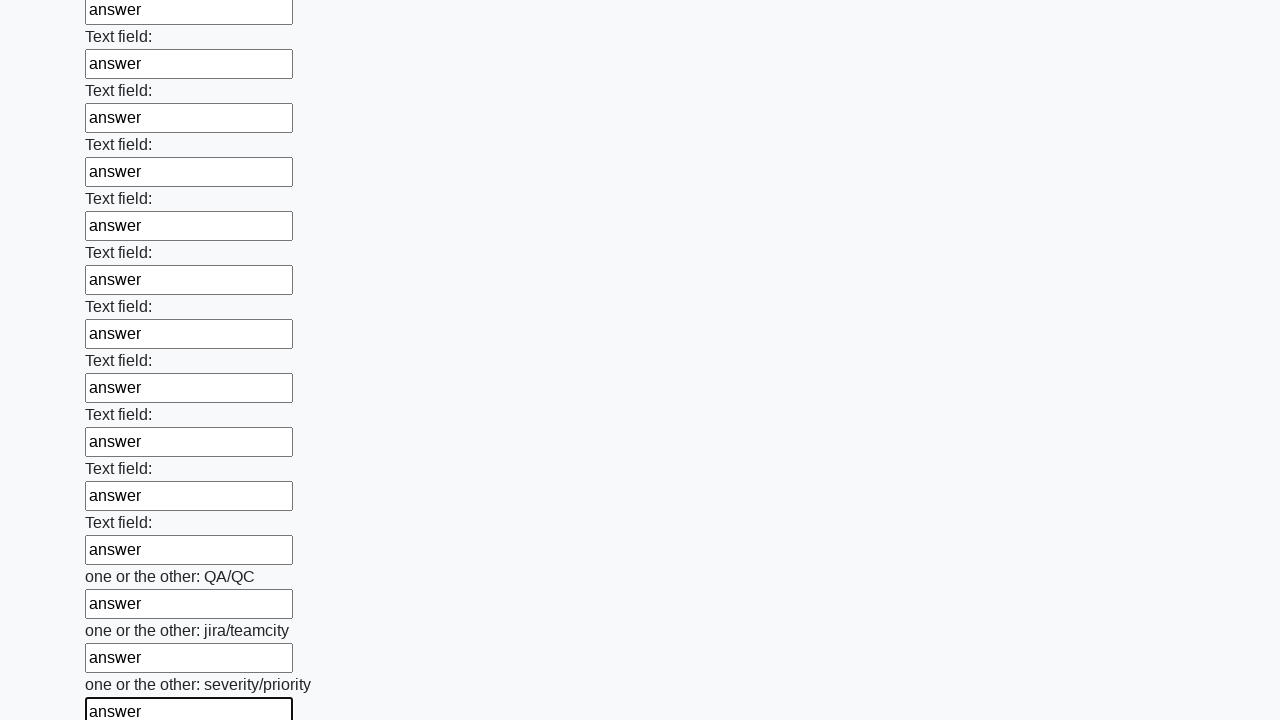

Filled input field with 'answer' on input >> nth=90
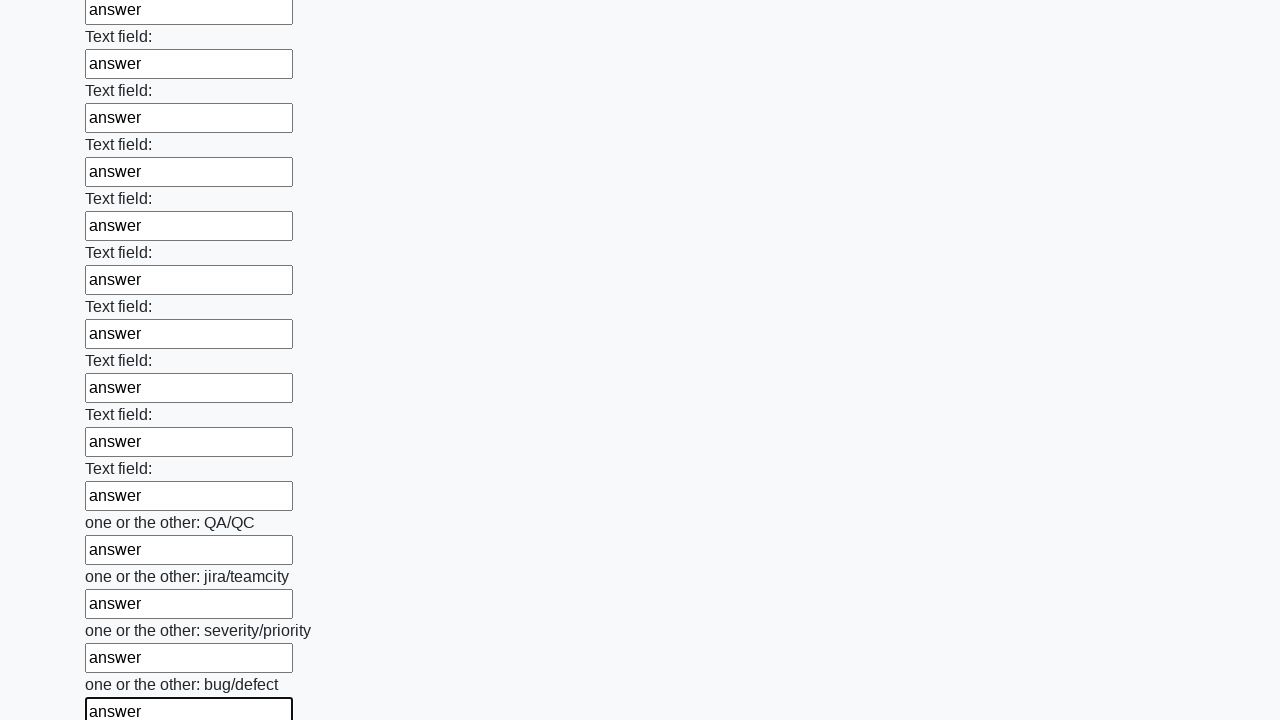

Filled input field with 'answer' on input >> nth=91
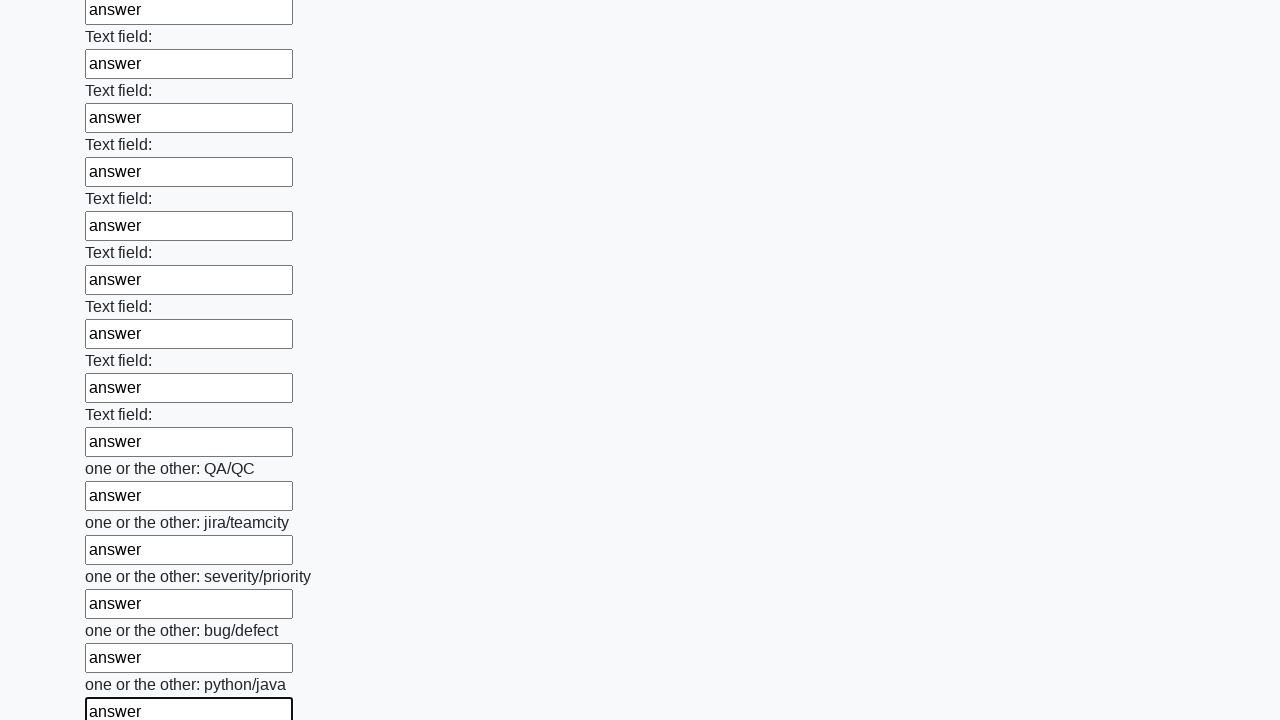

Filled input field with 'answer' on input >> nth=92
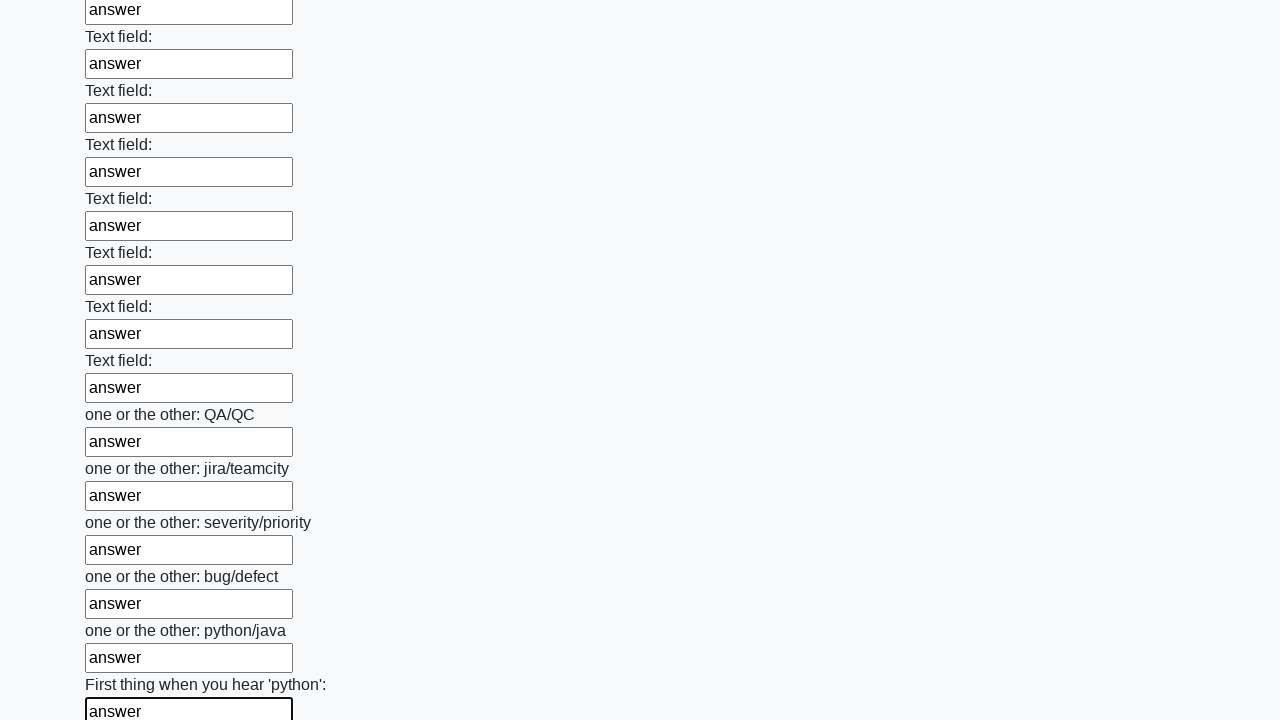

Filled input field with 'answer' on input >> nth=93
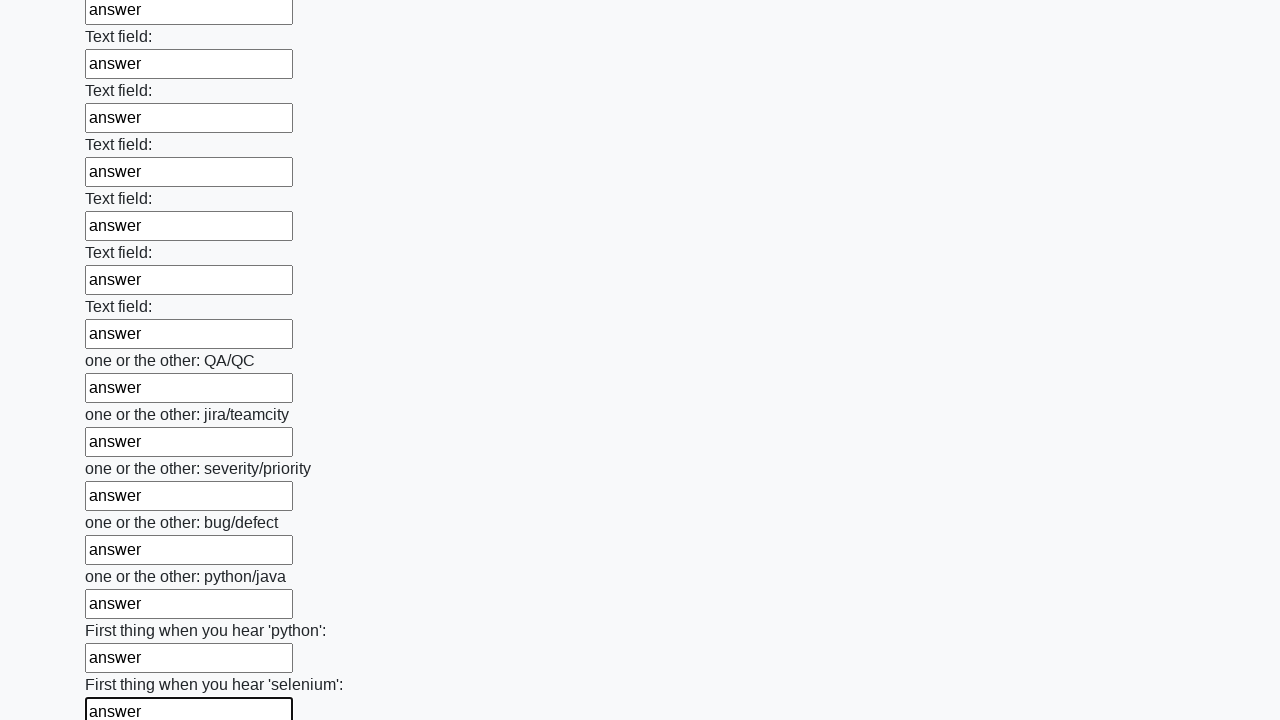

Filled input field with 'answer' on input >> nth=94
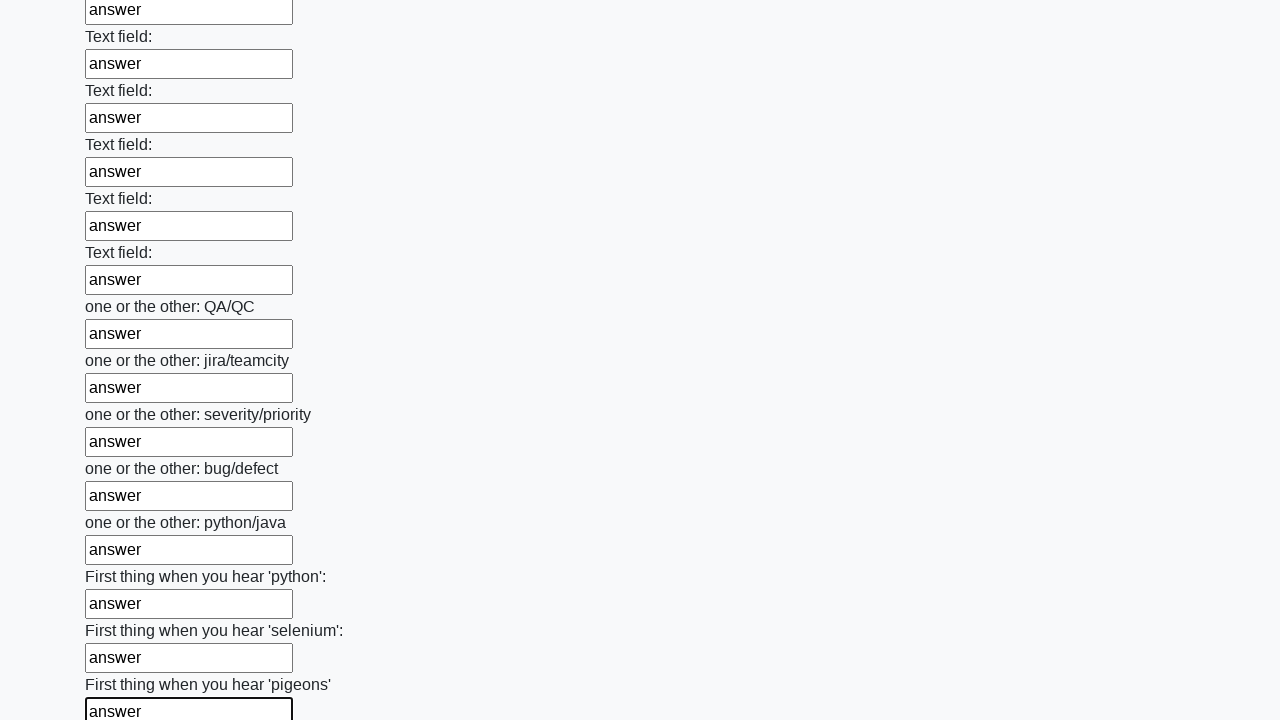

Filled input field with 'answer' on input >> nth=95
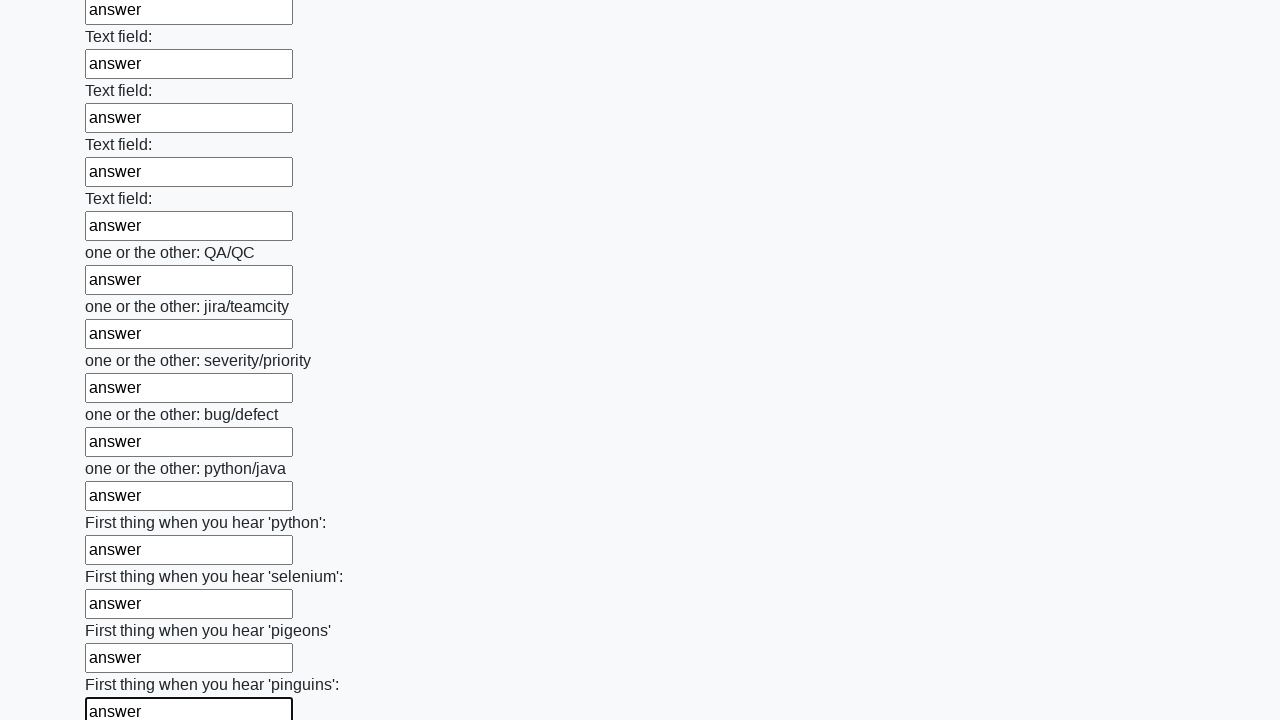

Filled input field with 'answer' on input >> nth=96
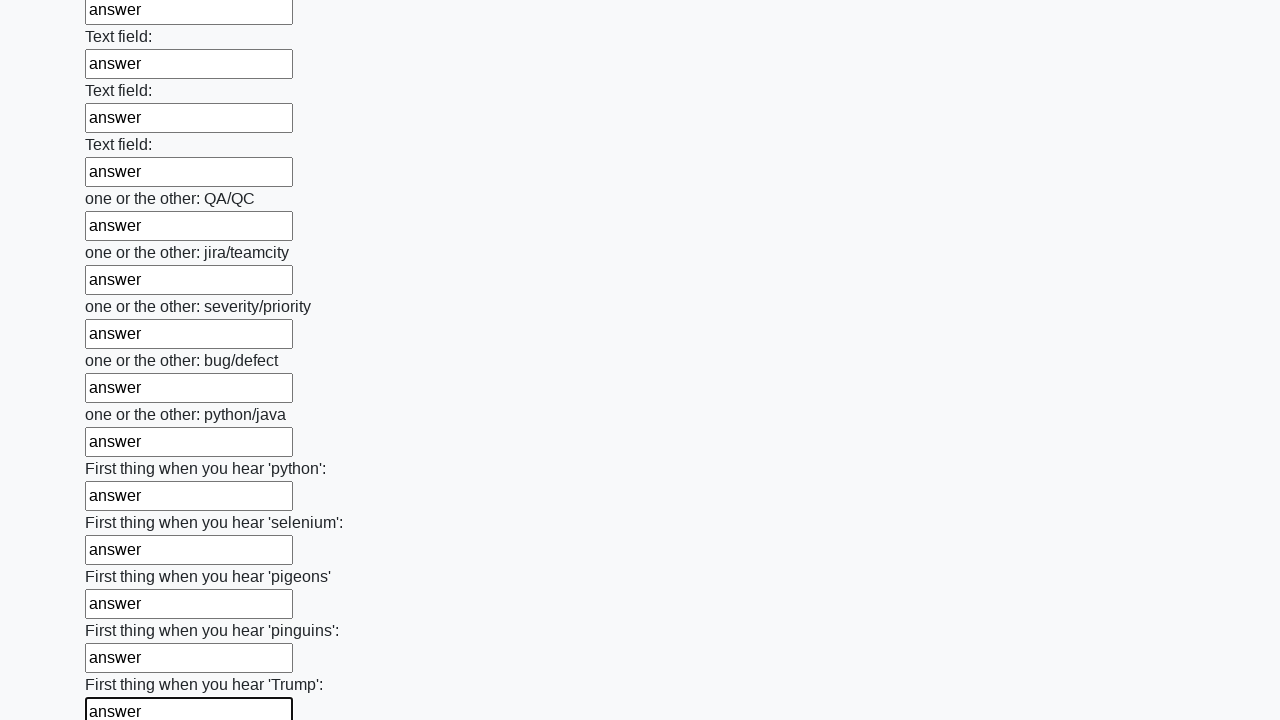

Filled input field with 'answer' on input >> nth=97
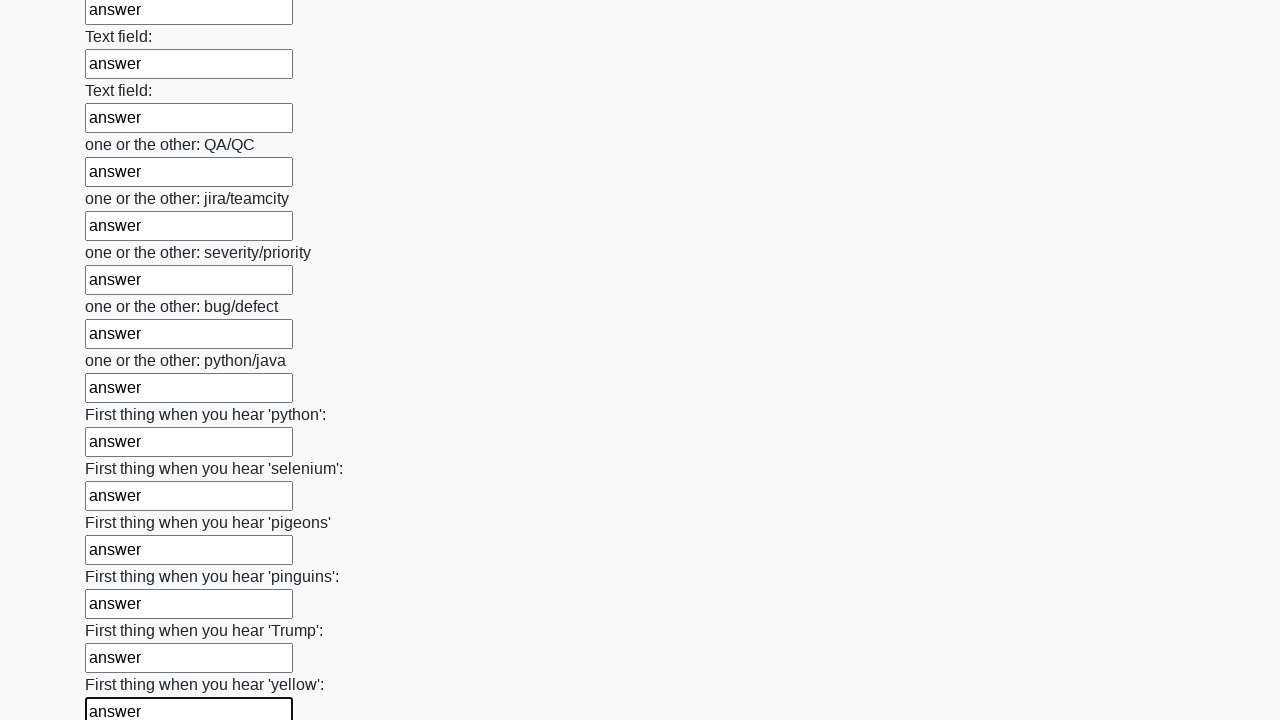

Filled input field with 'answer' on input >> nth=98
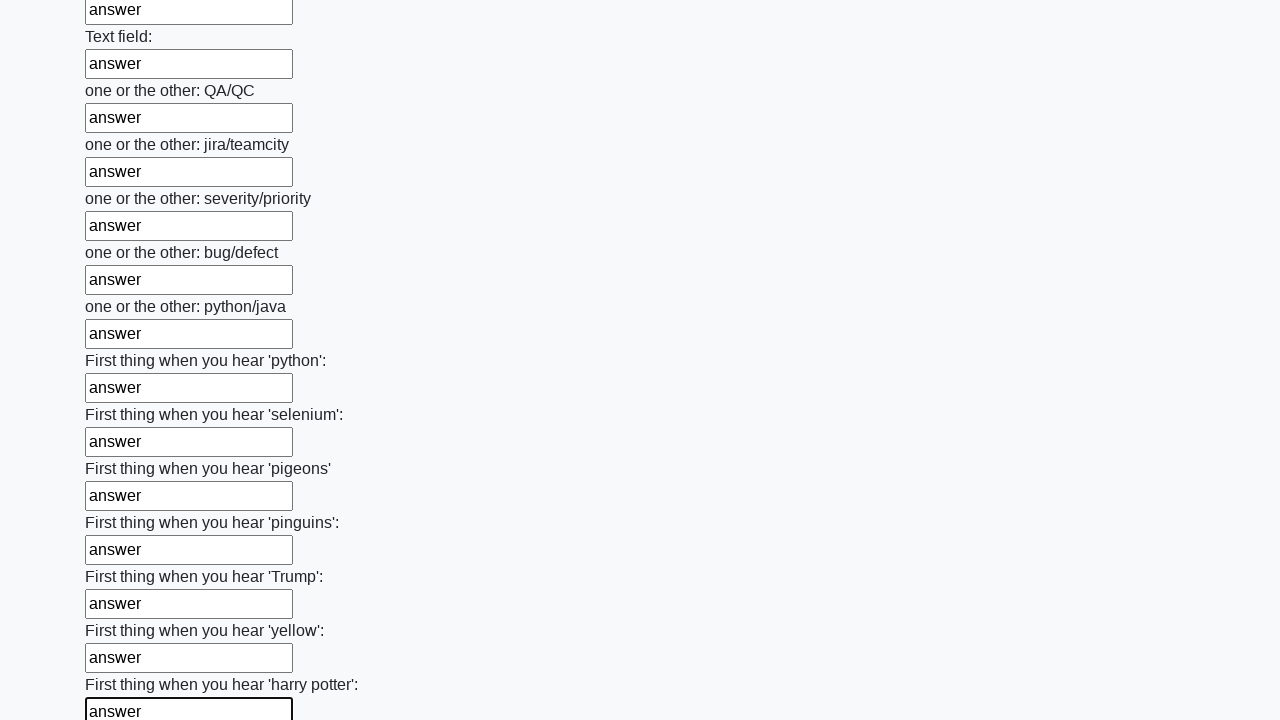

Filled input field with 'answer' on input >> nth=99
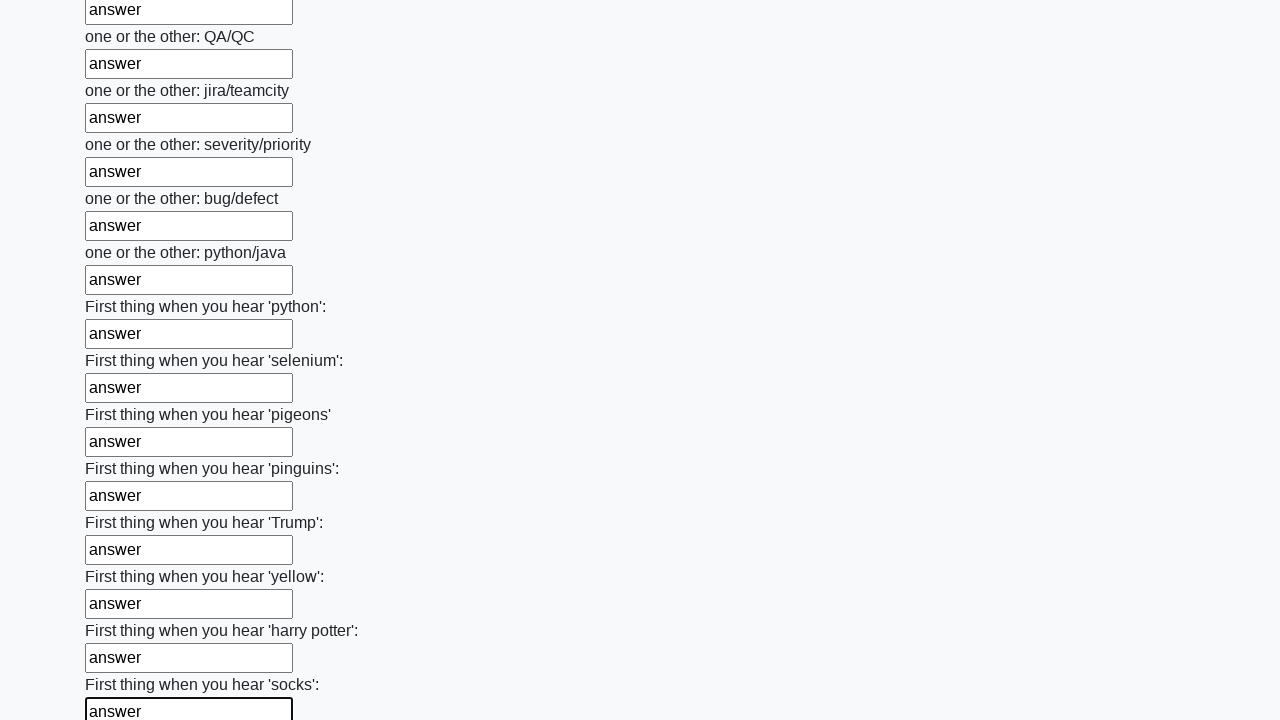

Clicked submit button to submit the form at (123, 611) on button.btn
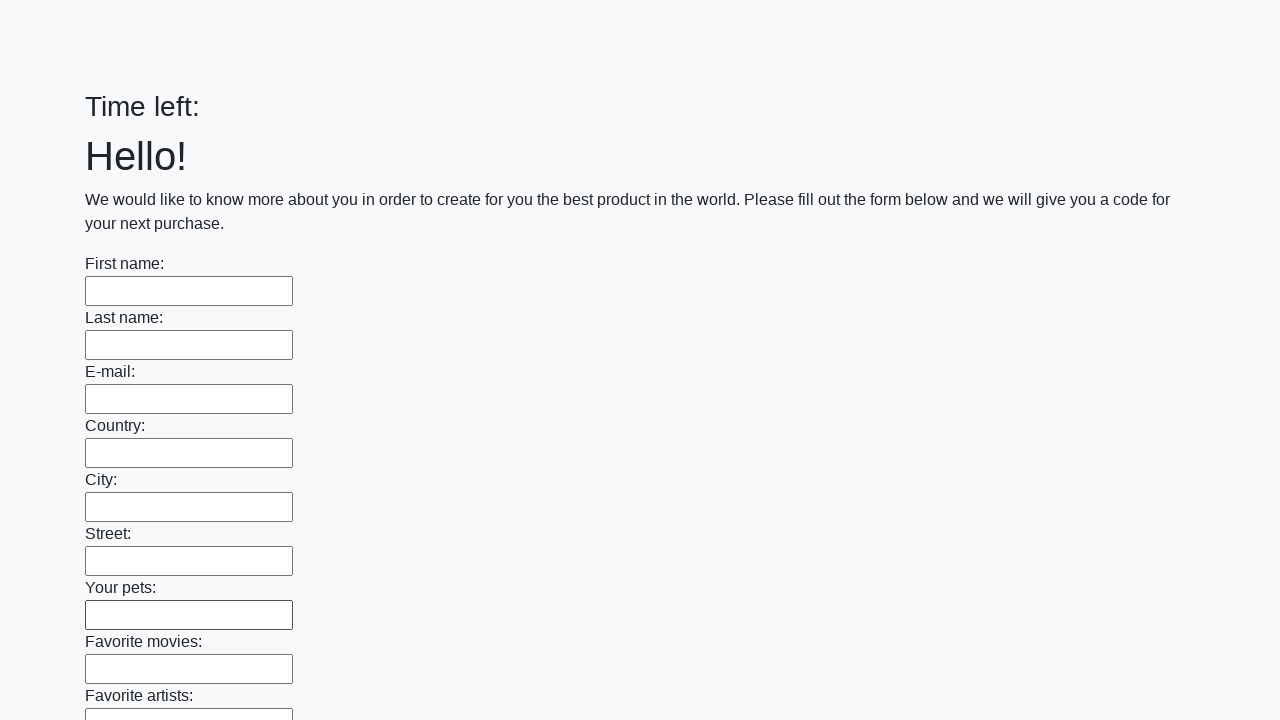

Waited 5000ms for form submission to complete
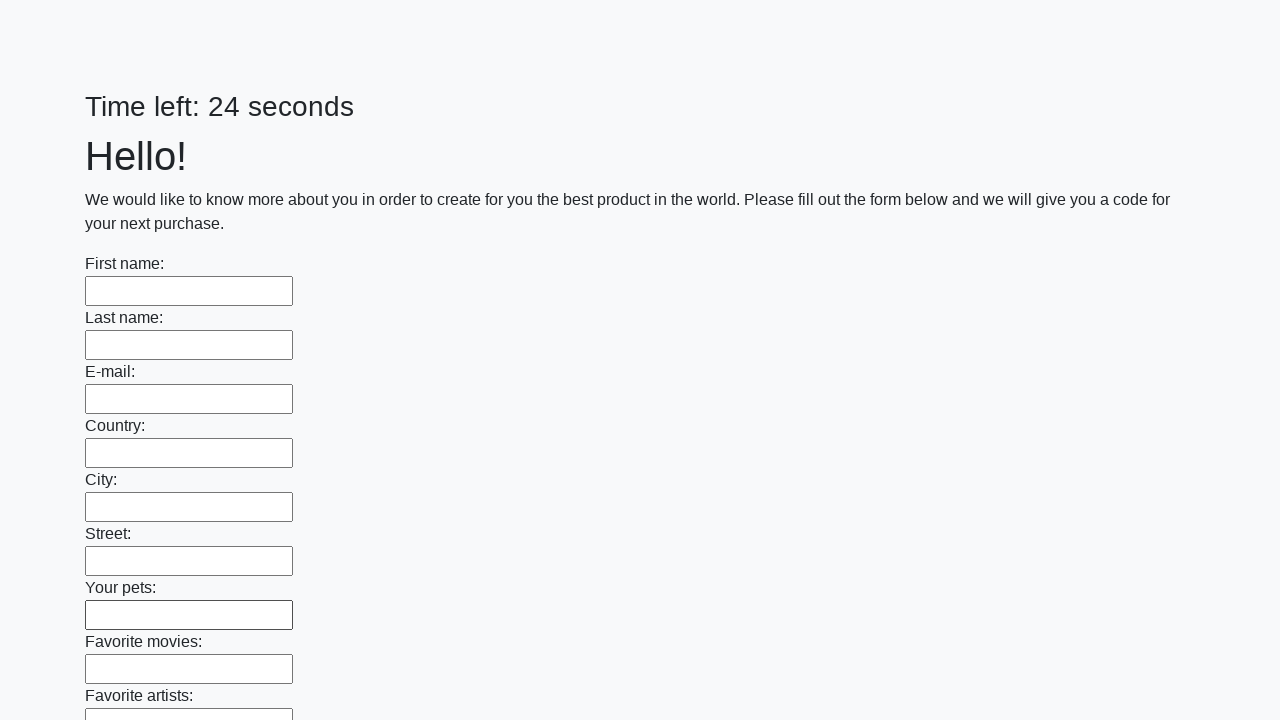

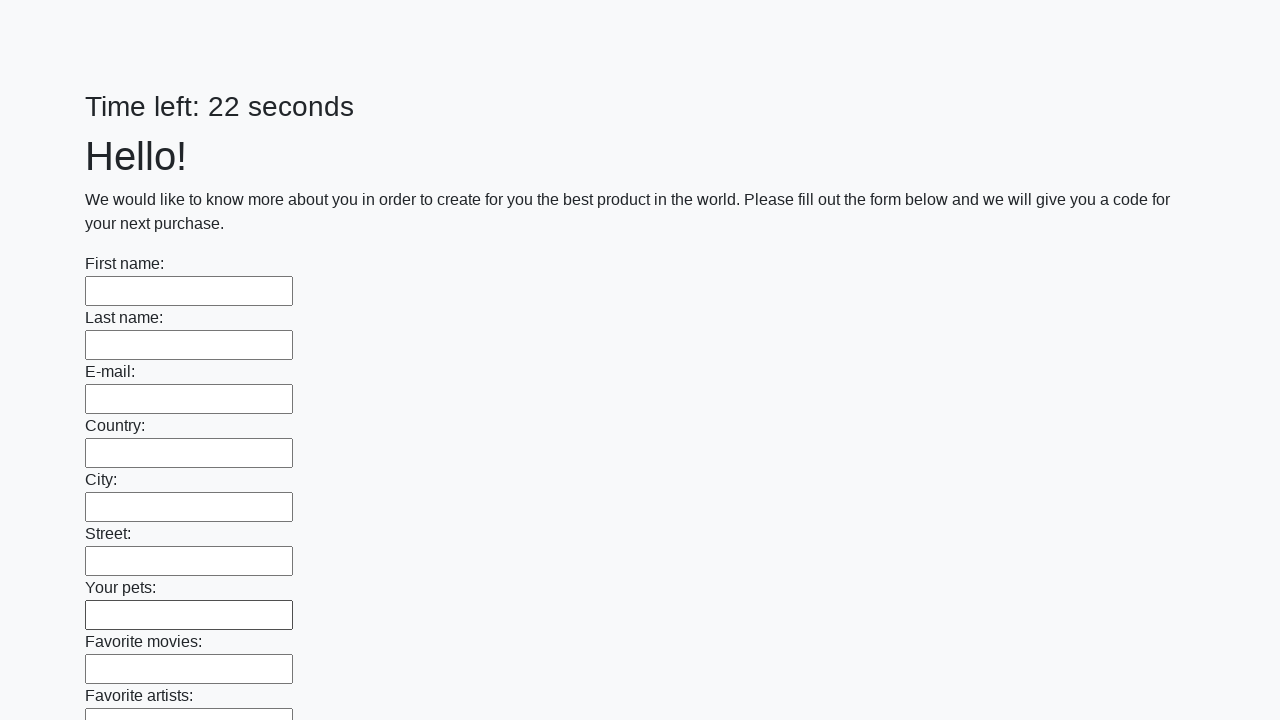